Fills a large form with 100 text input fields by entering the same text value into each field, then submits the form by clicking the submit button.

Starting URL: http://suninjuly.github.io/huge_form.html

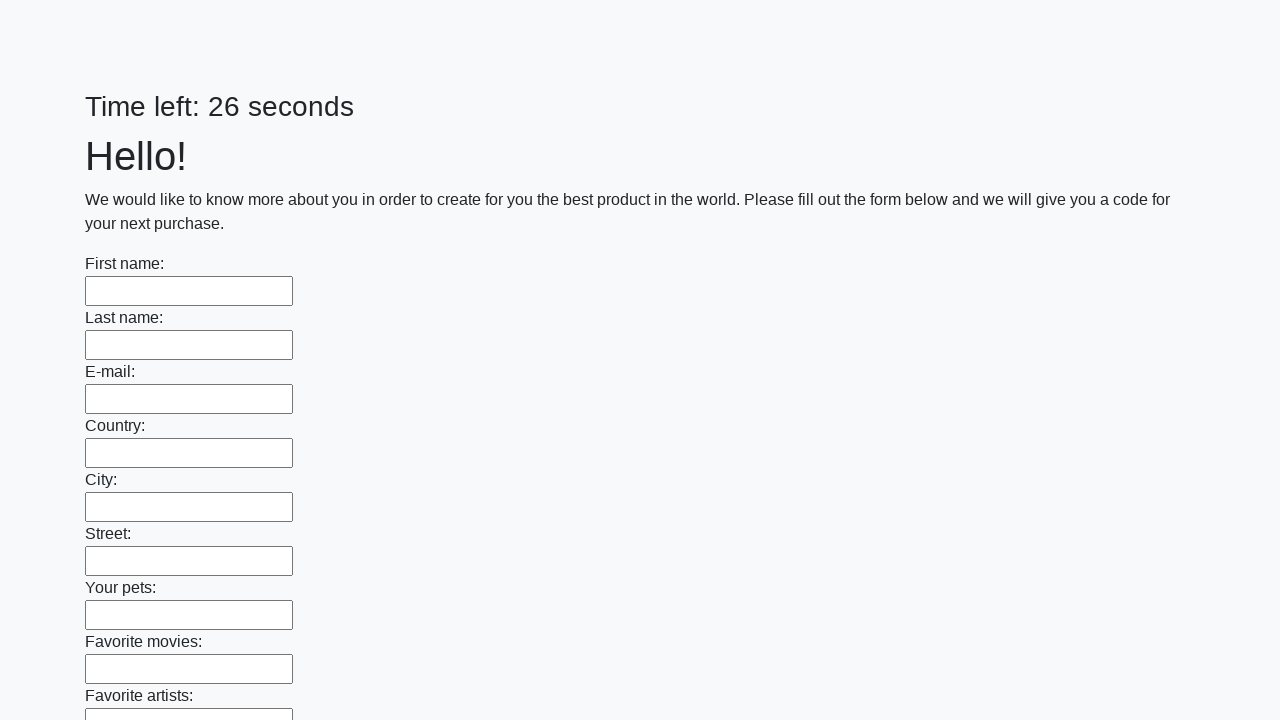

Located all 100 text input fields in the form
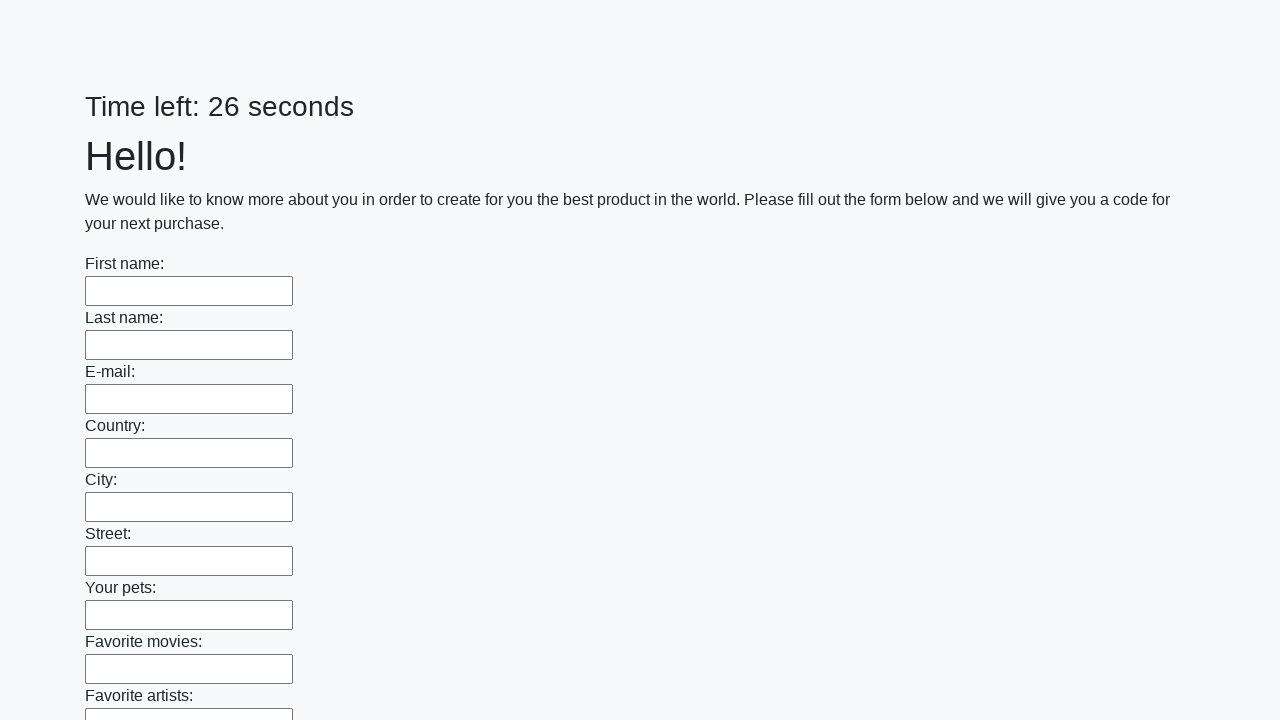

Filled a text input field with 'Ivan' on input[type='text'] >> nth=0
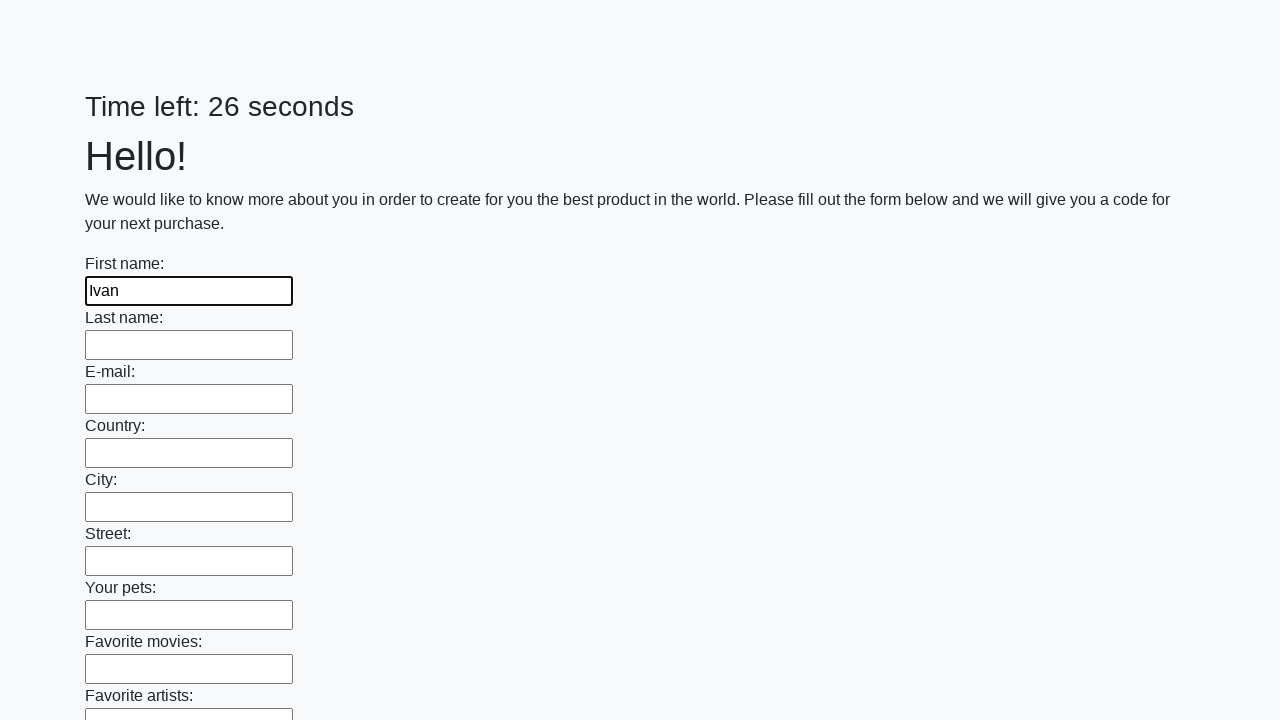

Filled a text input field with 'Ivan' on input[type='text'] >> nth=1
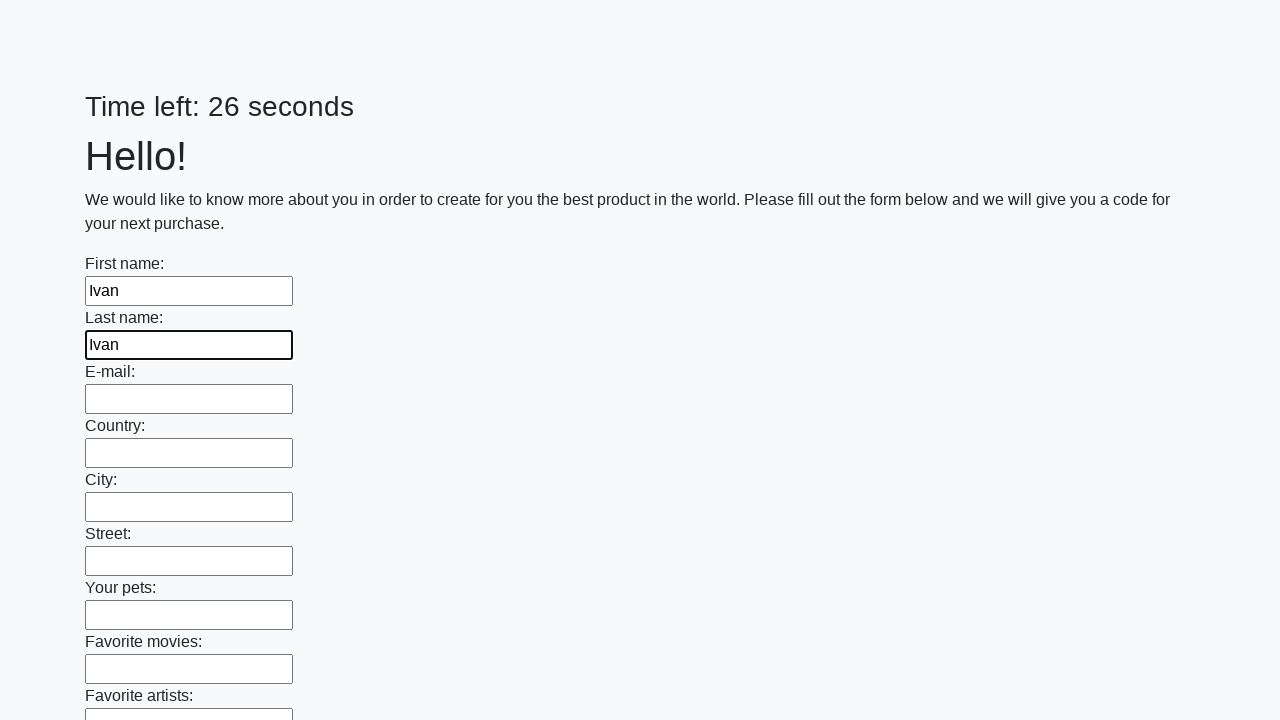

Filled a text input field with 'Ivan' on input[type='text'] >> nth=2
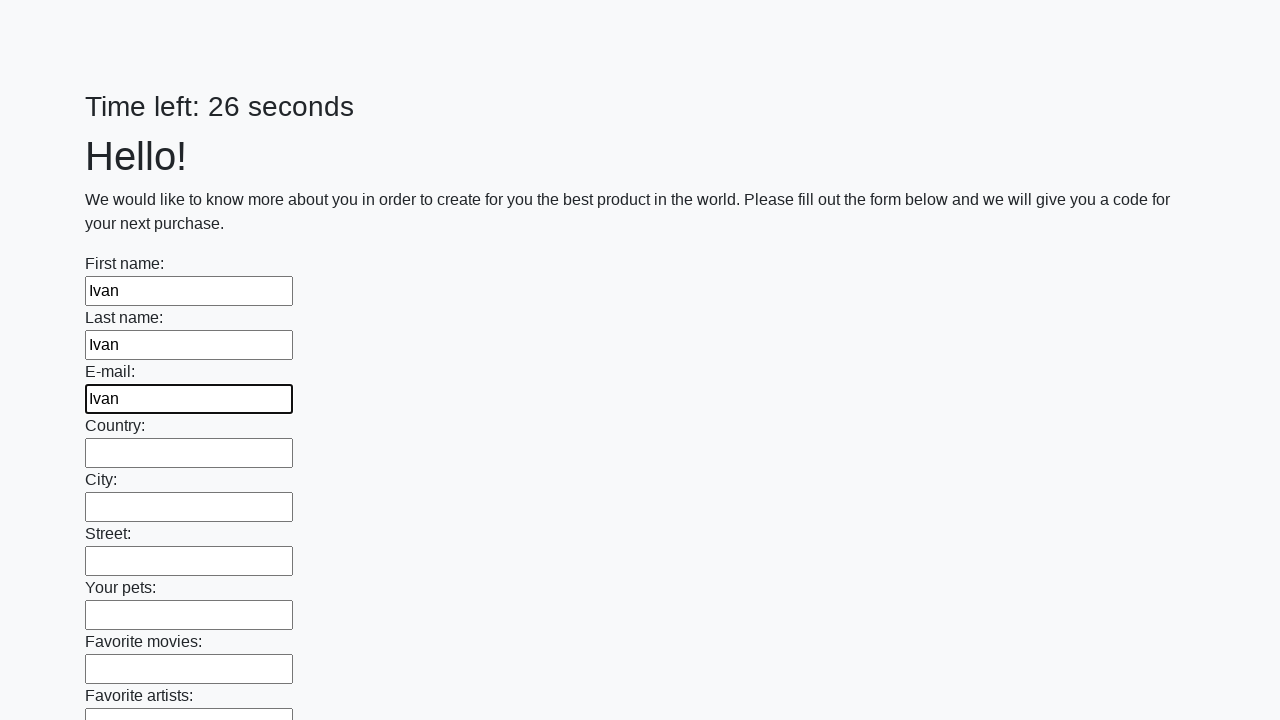

Filled a text input field with 'Ivan' on input[type='text'] >> nth=3
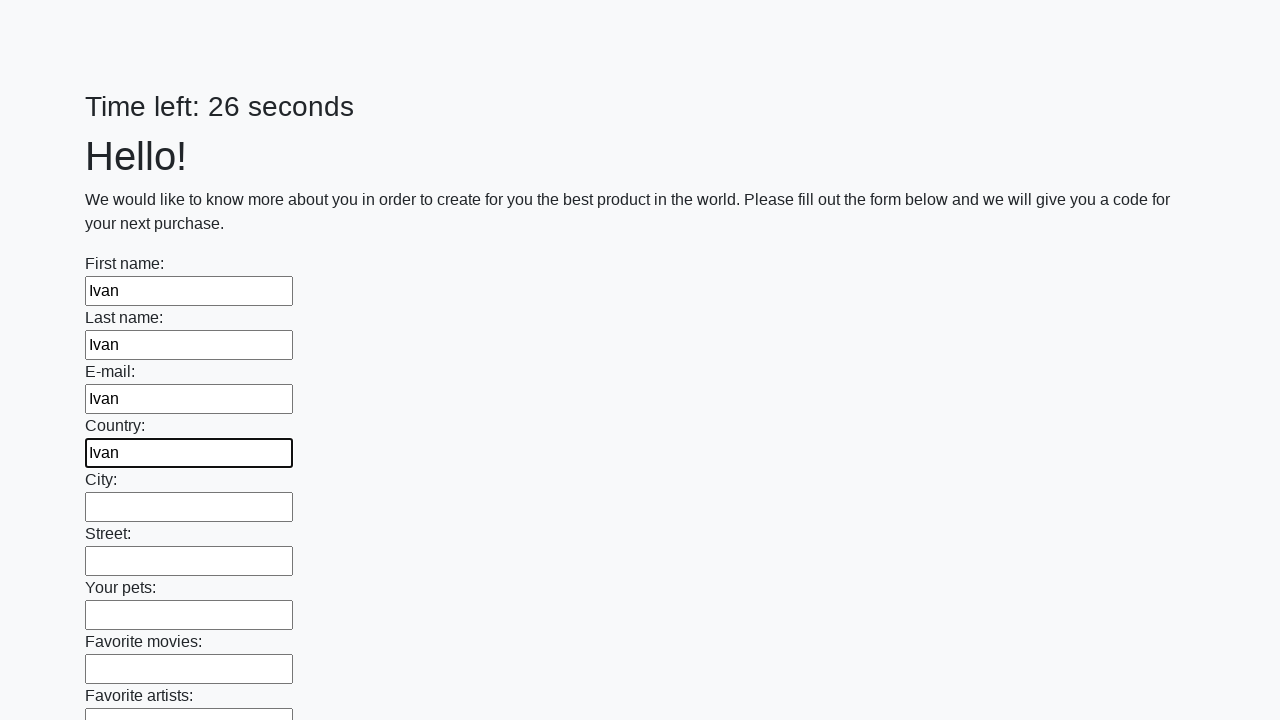

Filled a text input field with 'Ivan' on input[type='text'] >> nth=4
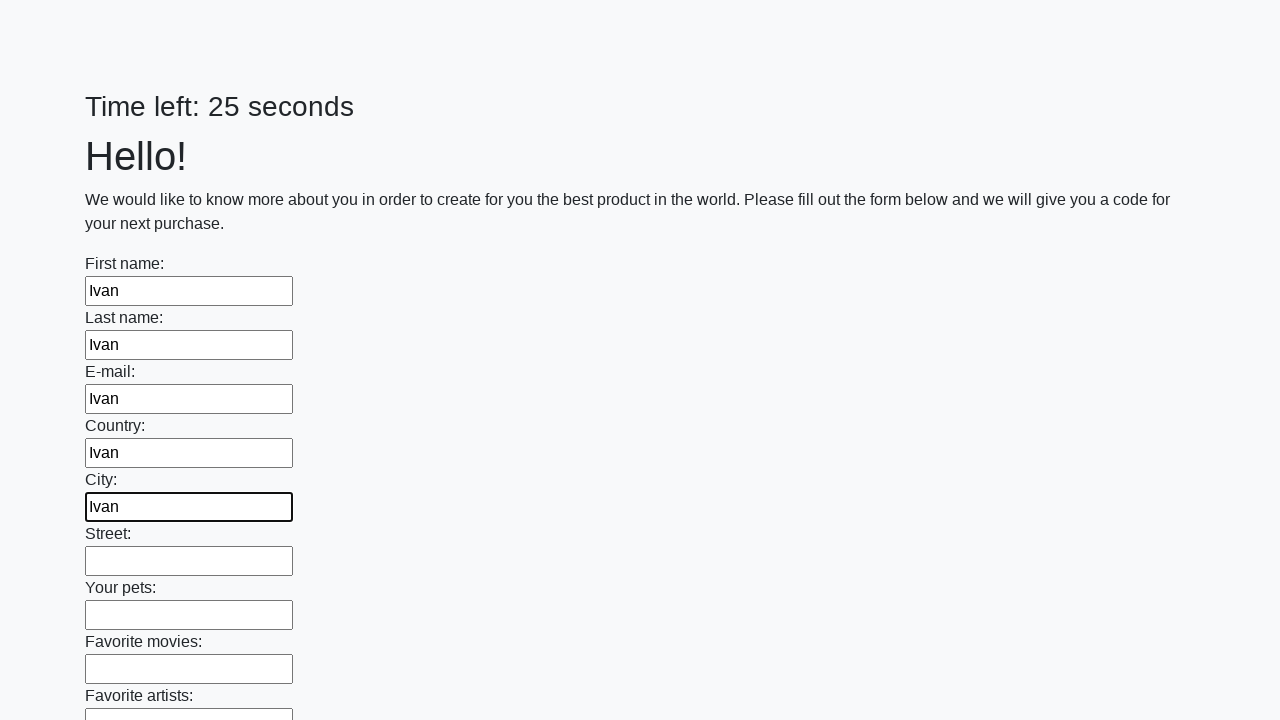

Filled a text input field with 'Ivan' on input[type='text'] >> nth=5
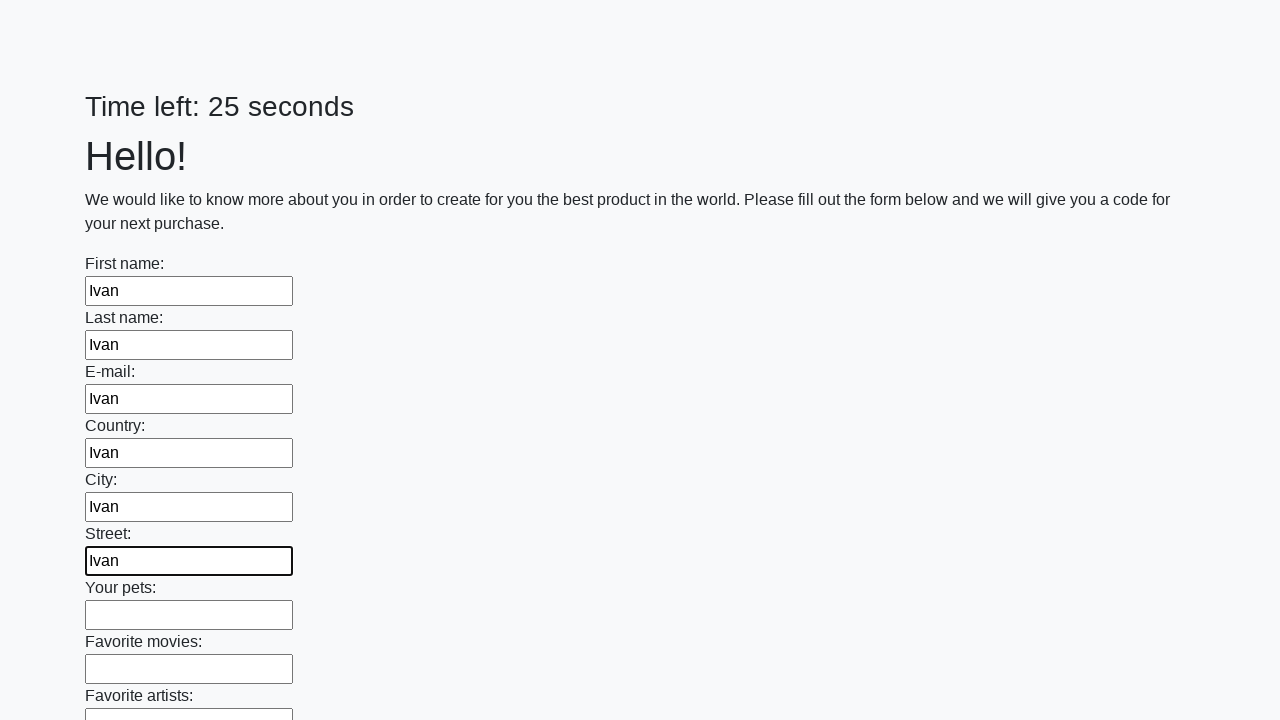

Filled a text input field with 'Ivan' on input[type='text'] >> nth=6
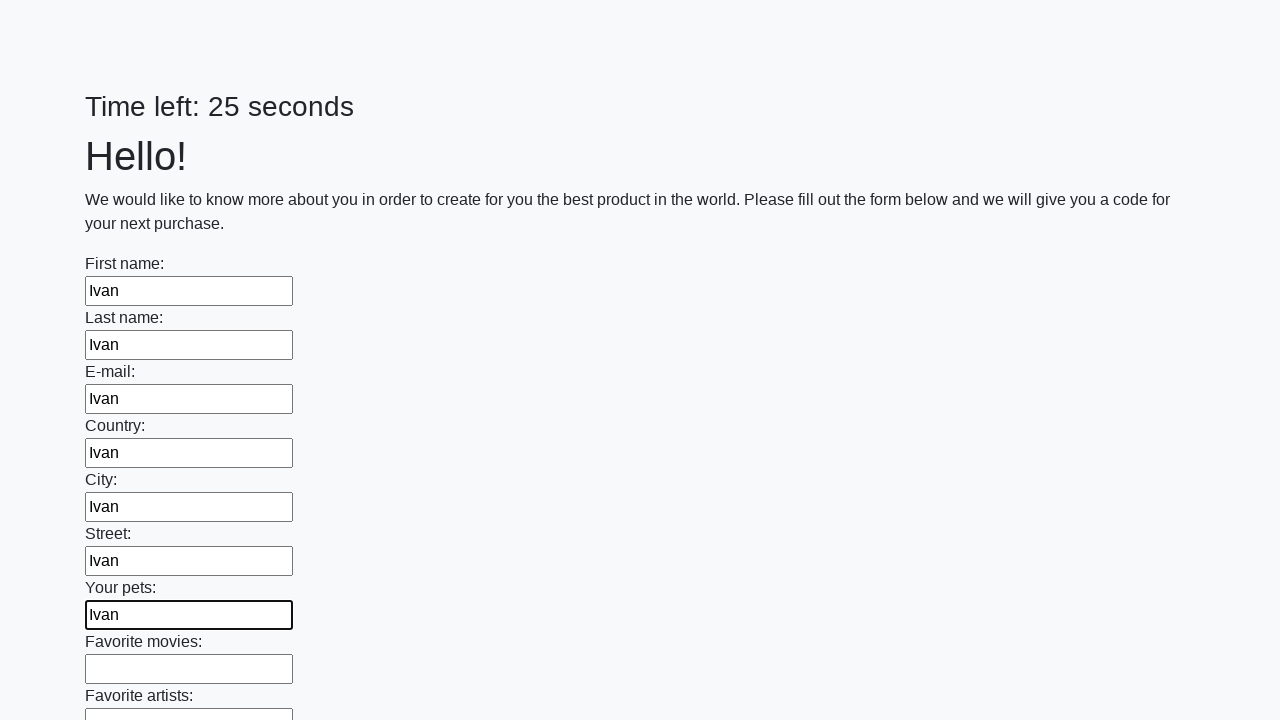

Filled a text input field with 'Ivan' on input[type='text'] >> nth=7
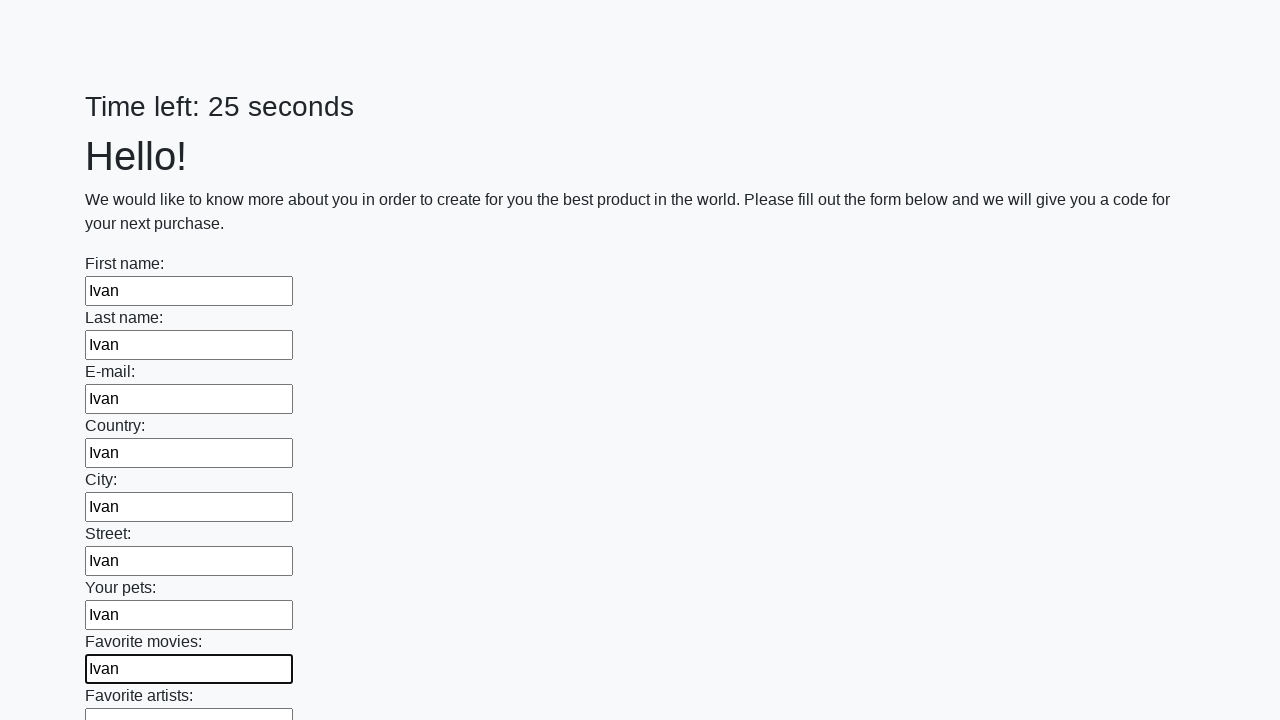

Filled a text input field with 'Ivan' on input[type='text'] >> nth=8
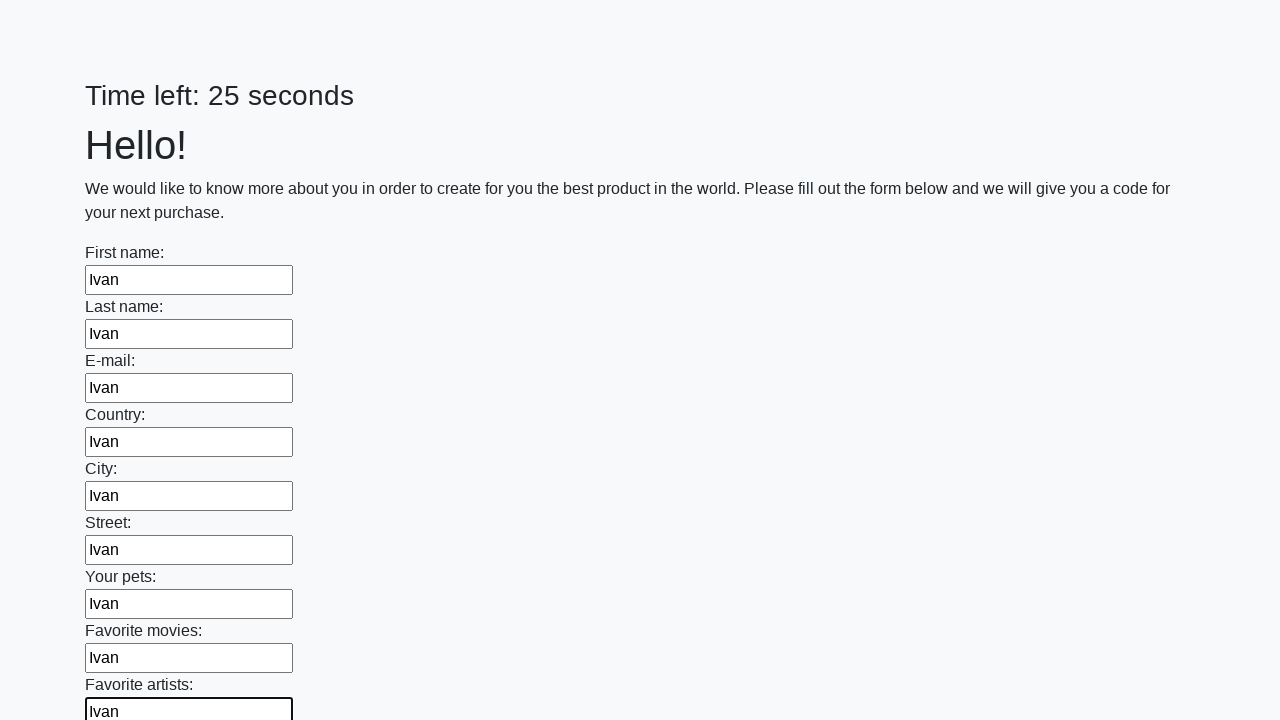

Filled a text input field with 'Ivan' on input[type='text'] >> nth=9
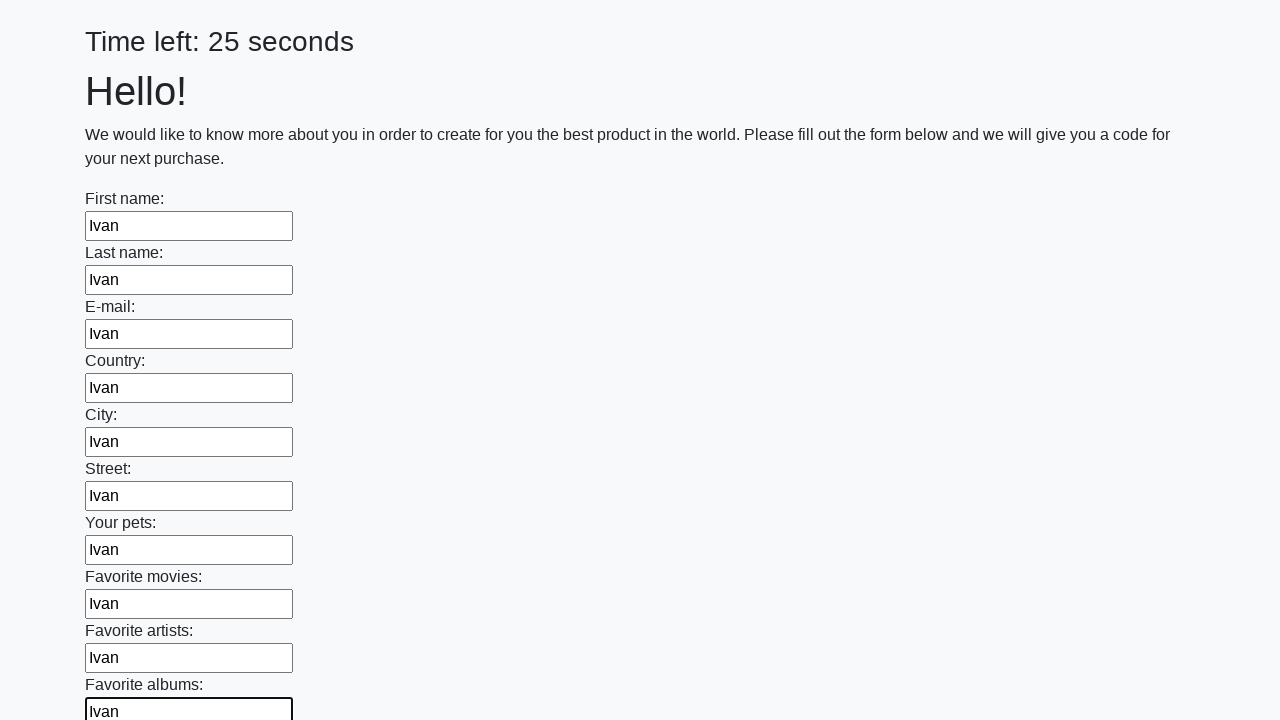

Filled a text input field with 'Ivan' on input[type='text'] >> nth=10
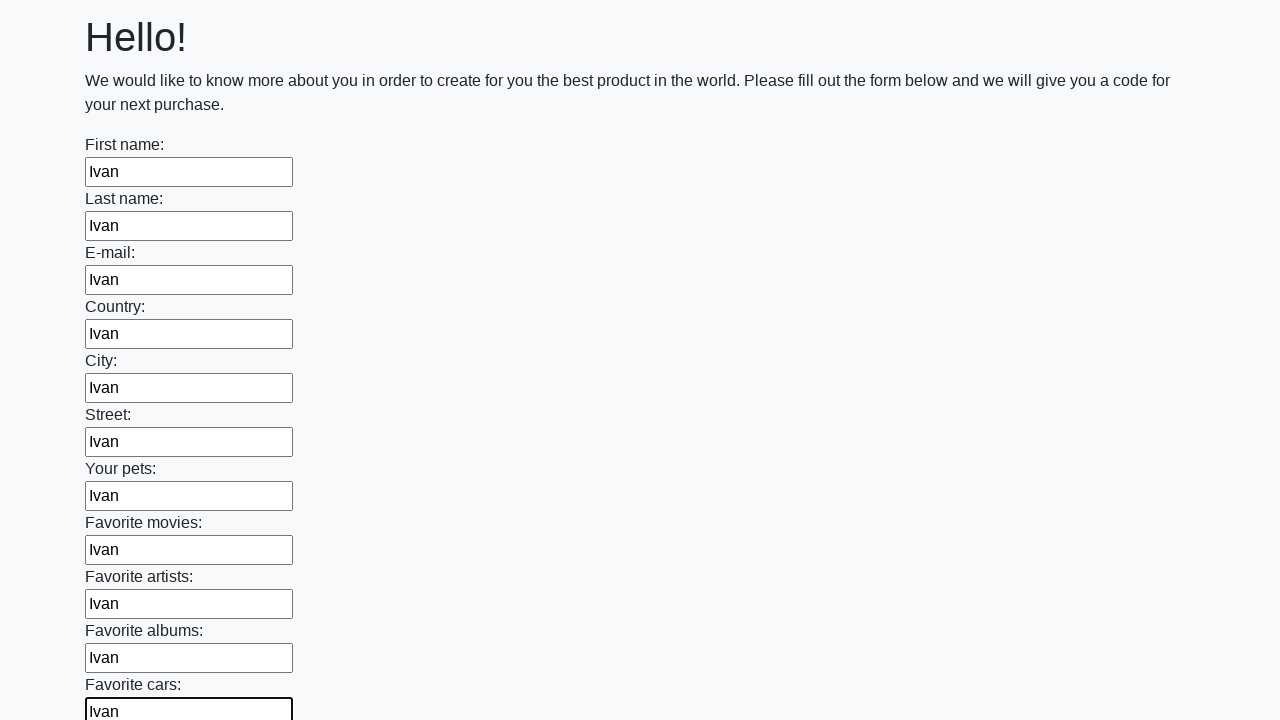

Filled a text input field with 'Ivan' on input[type='text'] >> nth=11
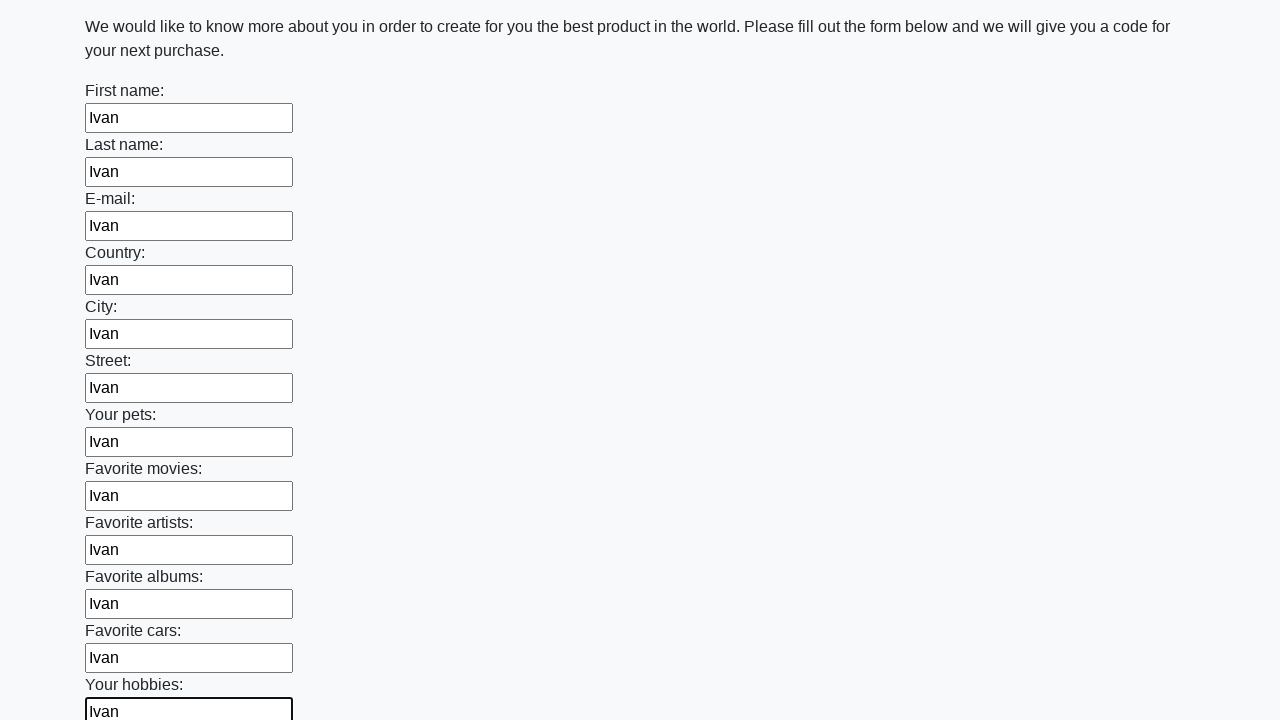

Filled a text input field with 'Ivan' on input[type='text'] >> nth=12
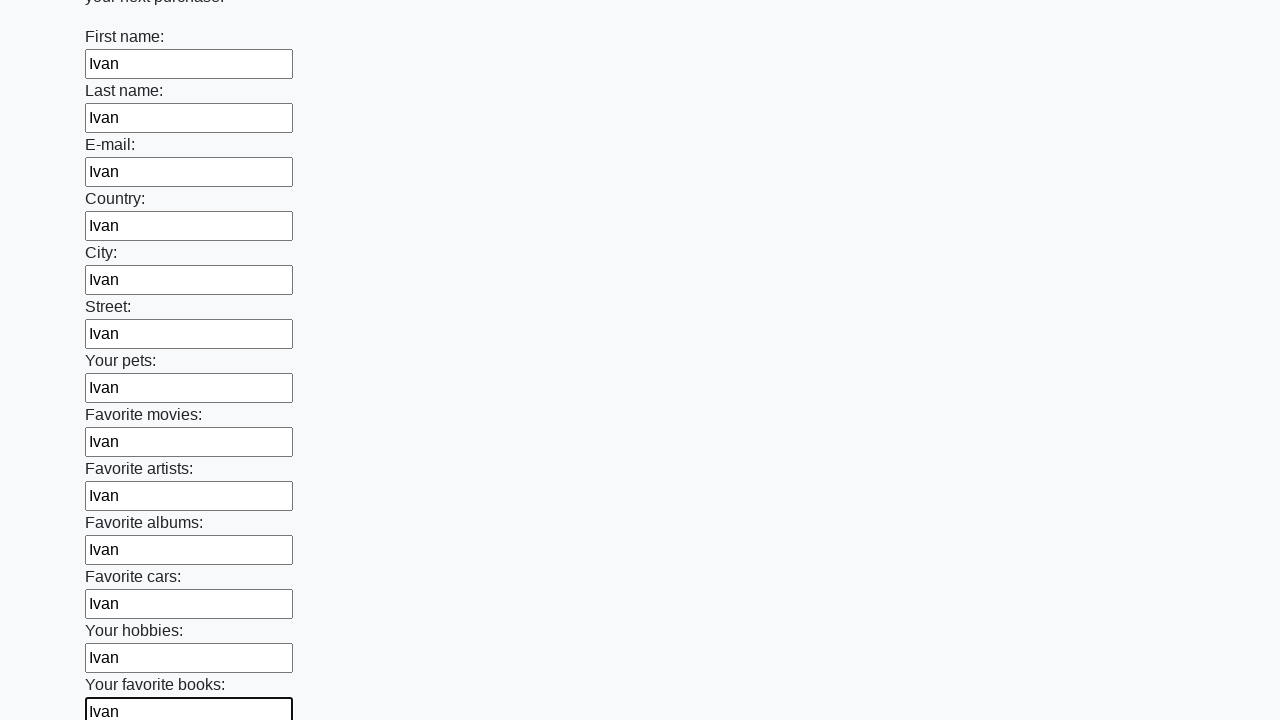

Filled a text input field with 'Ivan' on input[type='text'] >> nth=13
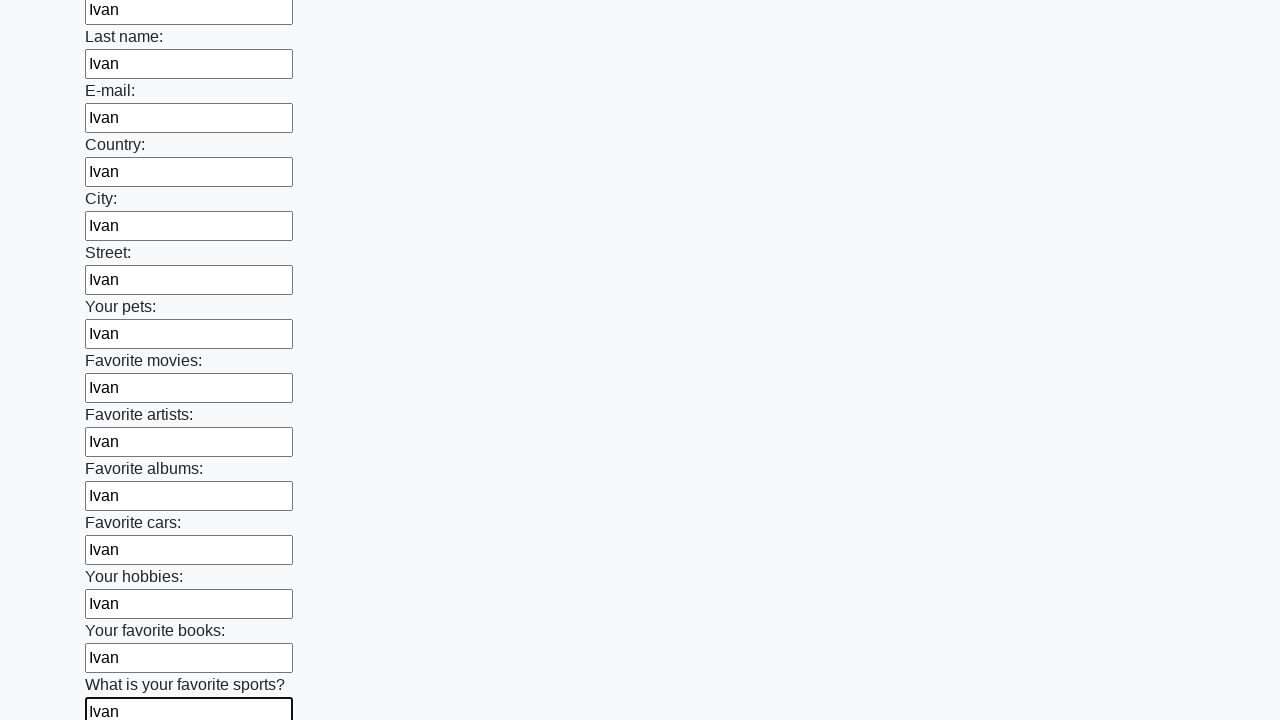

Filled a text input field with 'Ivan' on input[type='text'] >> nth=14
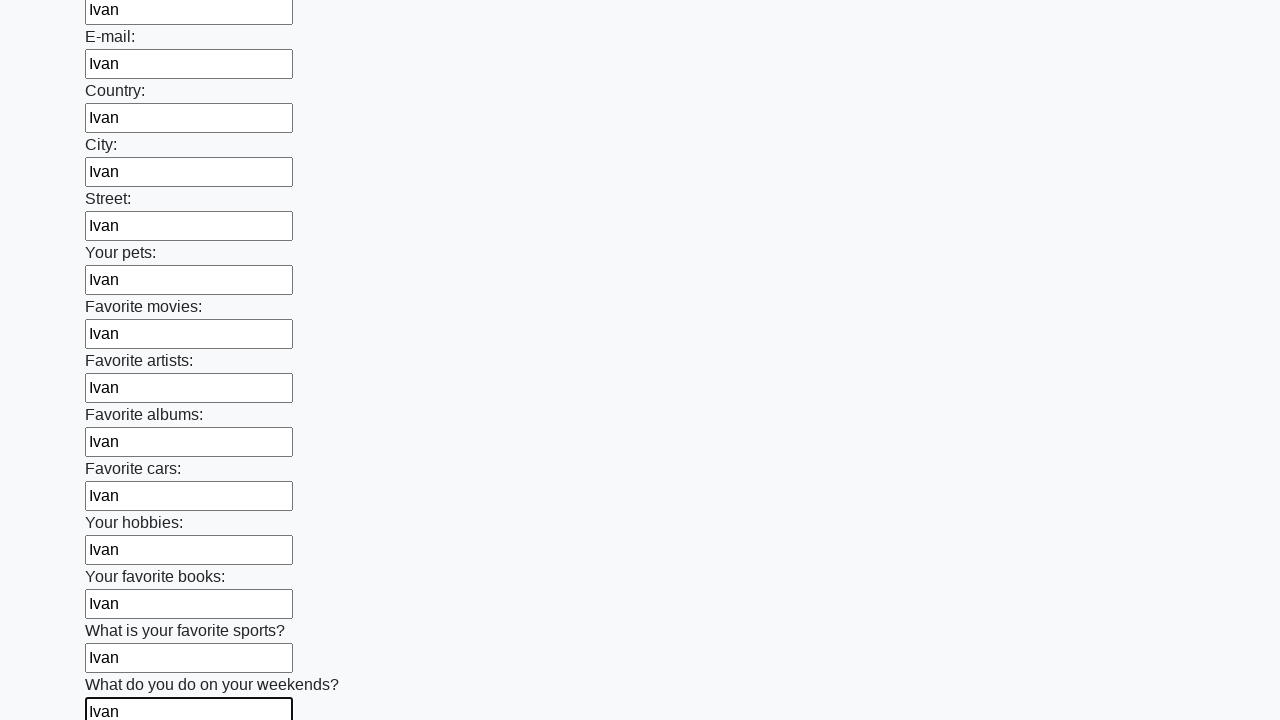

Filled a text input field with 'Ivan' on input[type='text'] >> nth=15
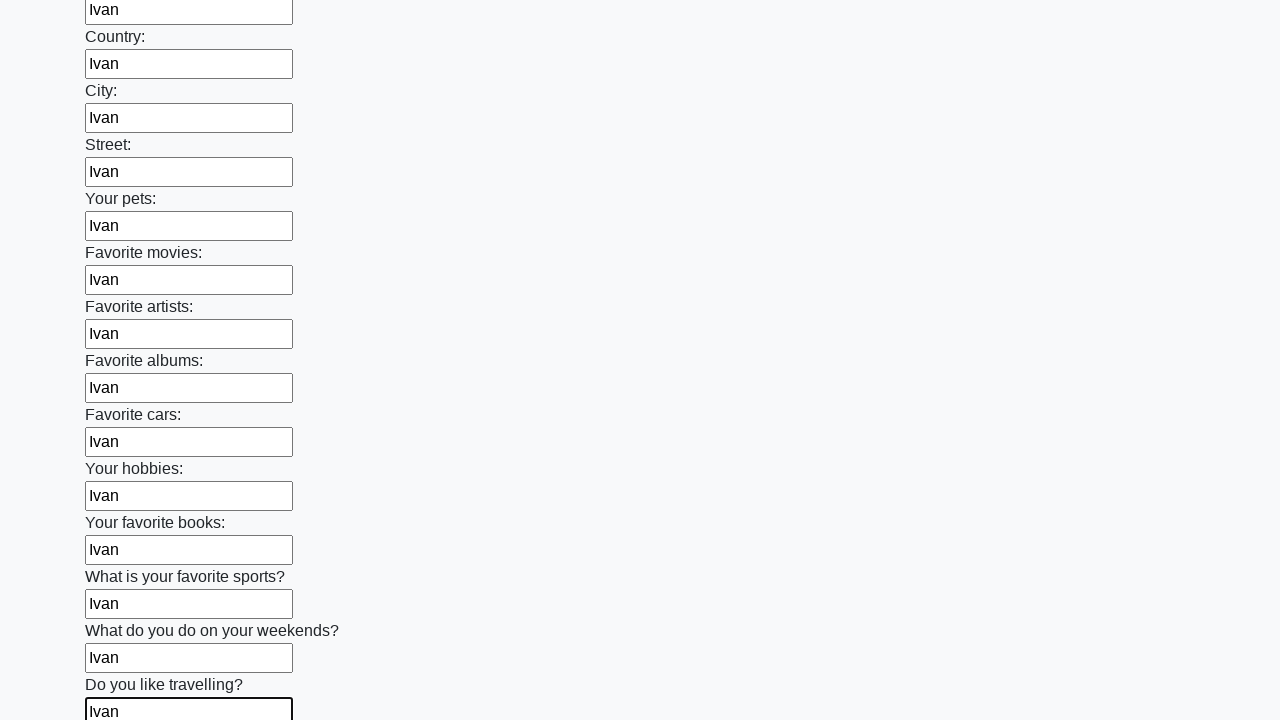

Filled a text input field with 'Ivan' on input[type='text'] >> nth=16
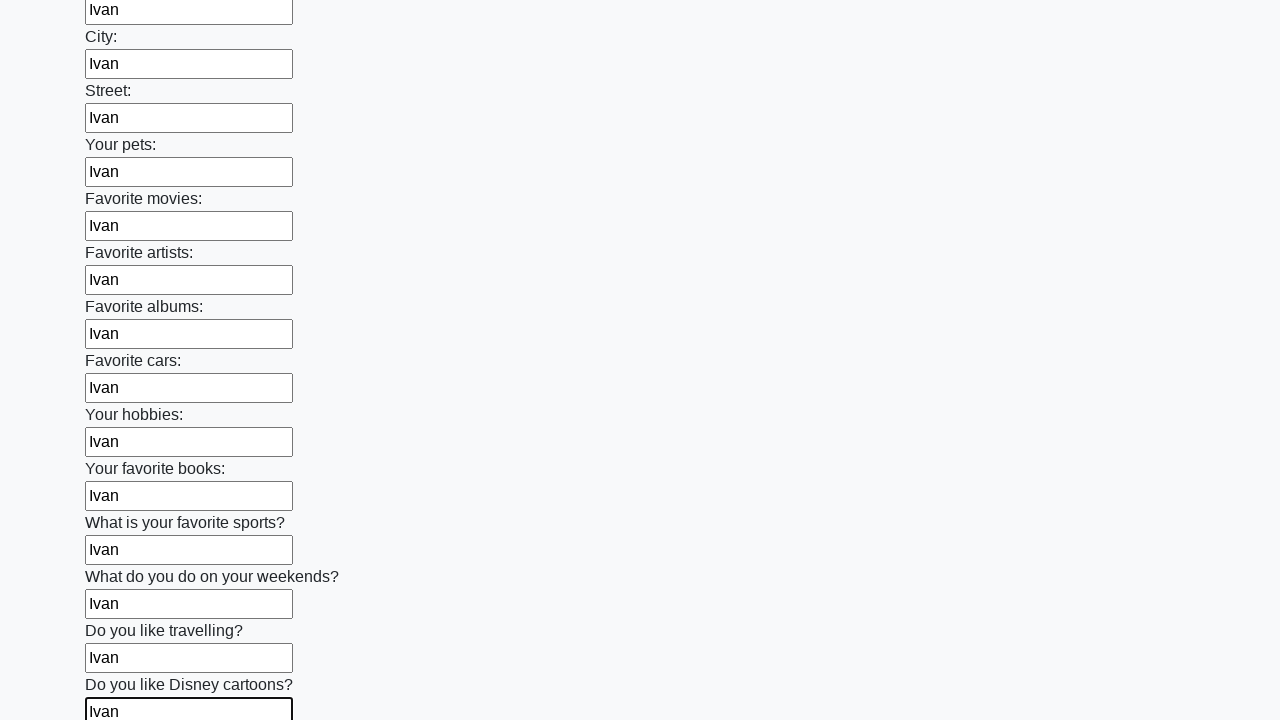

Filled a text input field with 'Ivan' on input[type='text'] >> nth=17
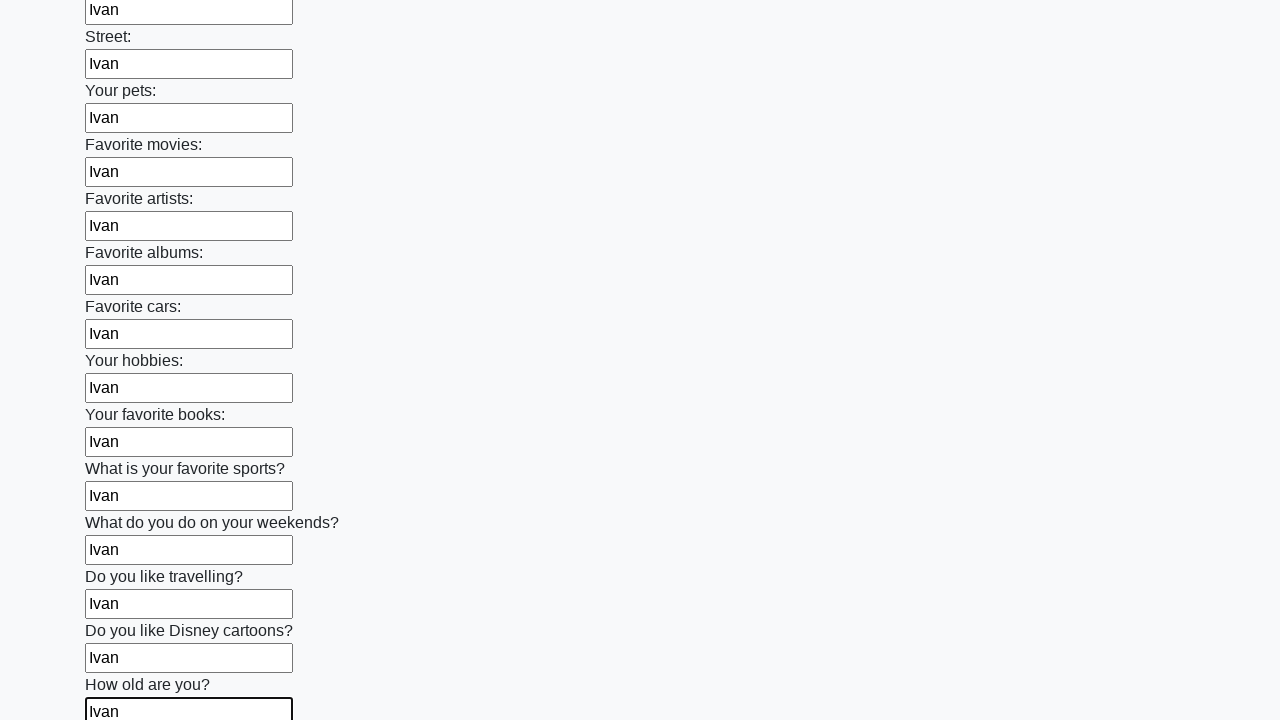

Filled a text input field with 'Ivan' on input[type='text'] >> nth=18
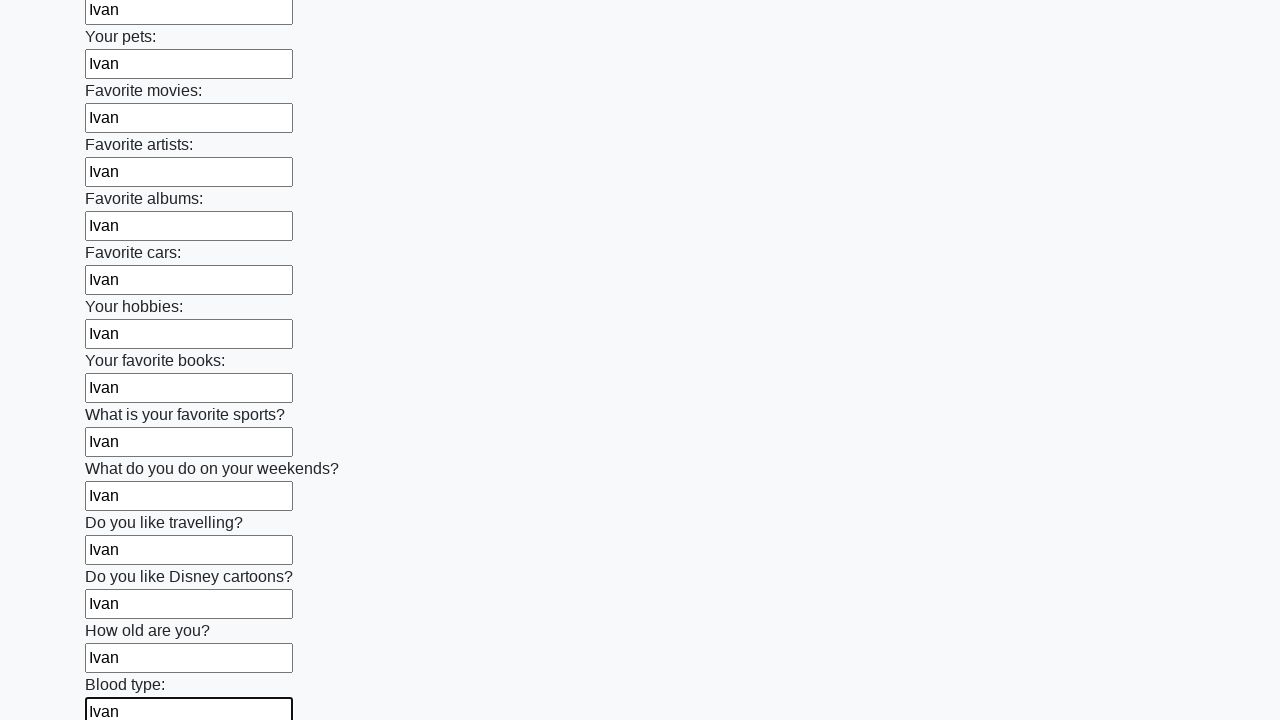

Filled a text input field with 'Ivan' on input[type='text'] >> nth=19
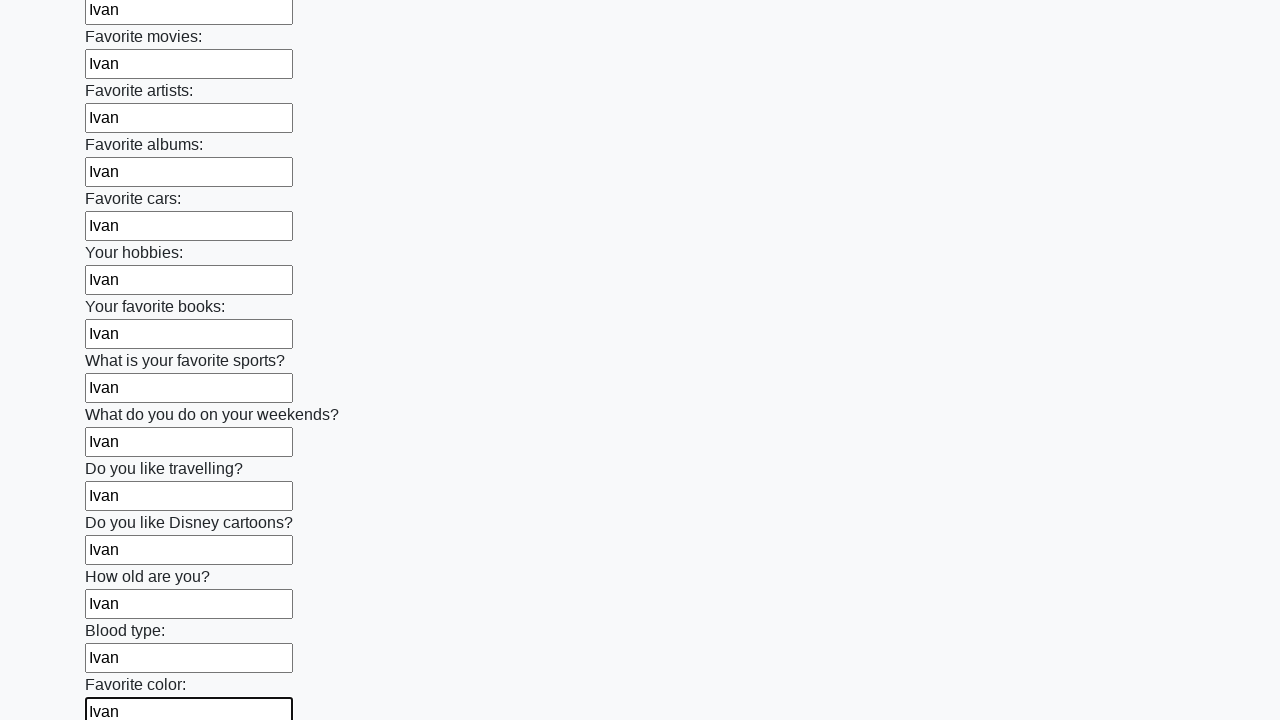

Filled a text input field with 'Ivan' on input[type='text'] >> nth=20
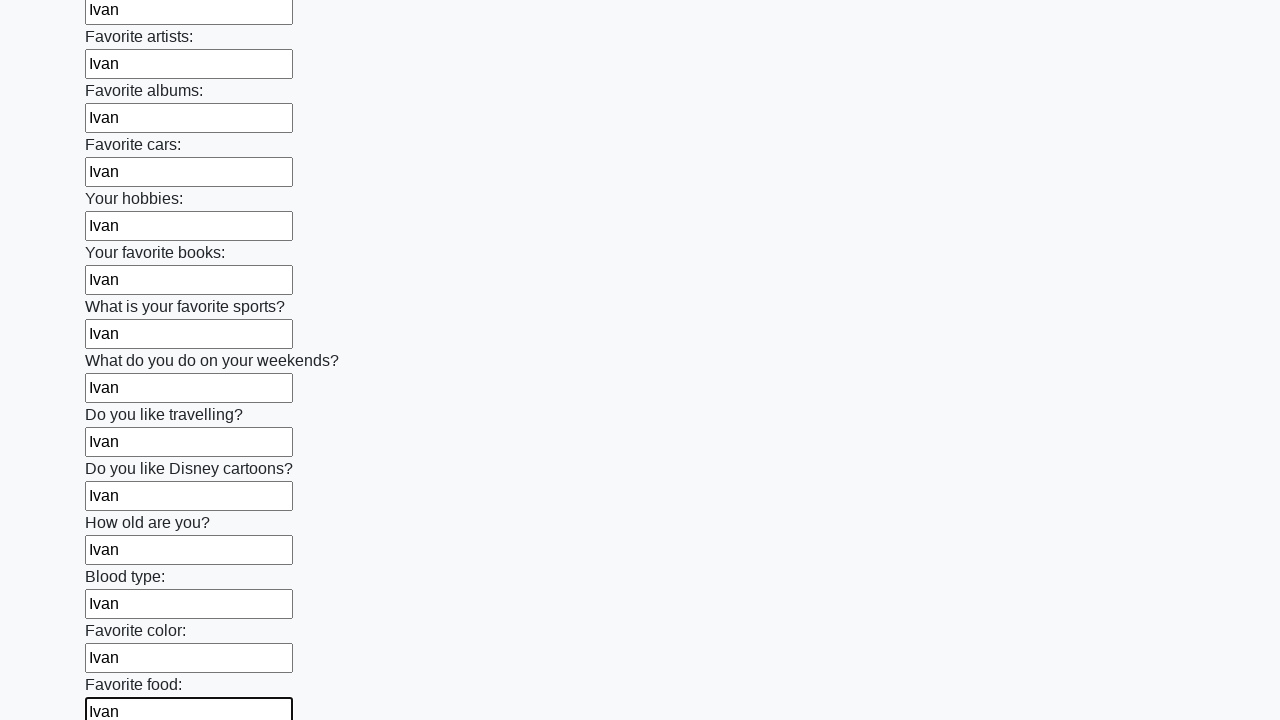

Filled a text input field with 'Ivan' on input[type='text'] >> nth=21
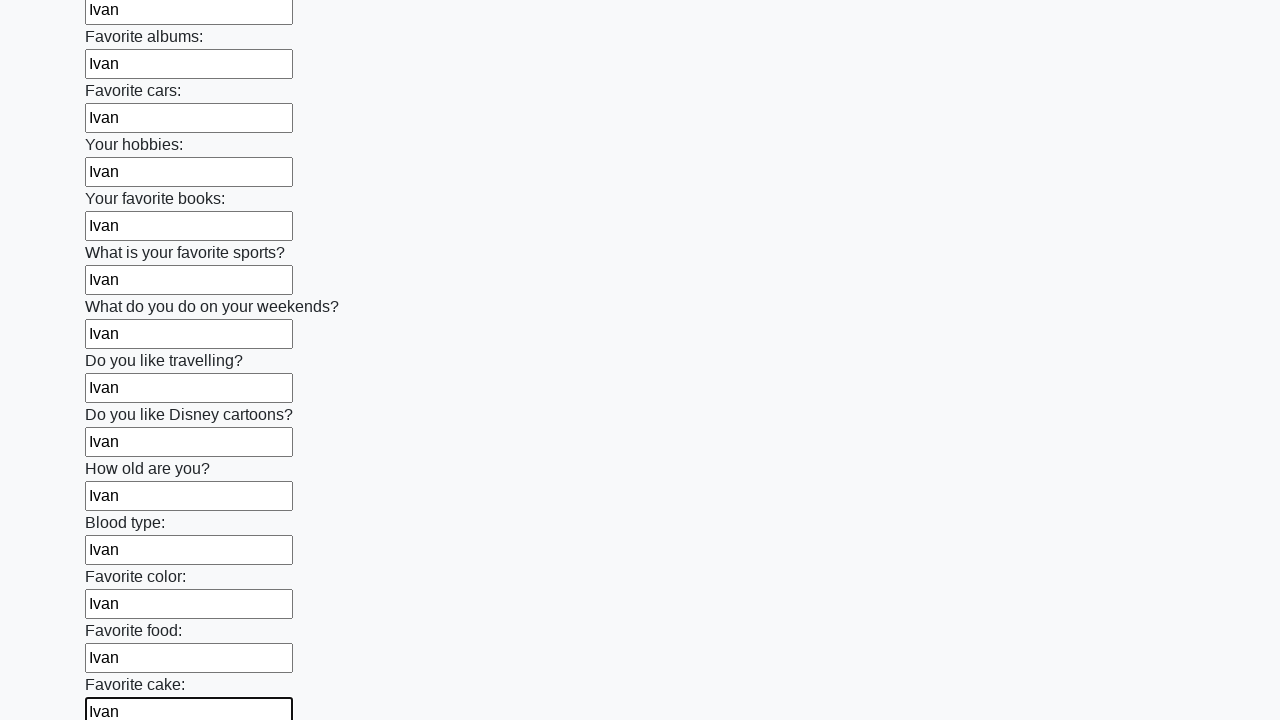

Filled a text input field with 'Ivan' on input[type='text'] >> nth=22
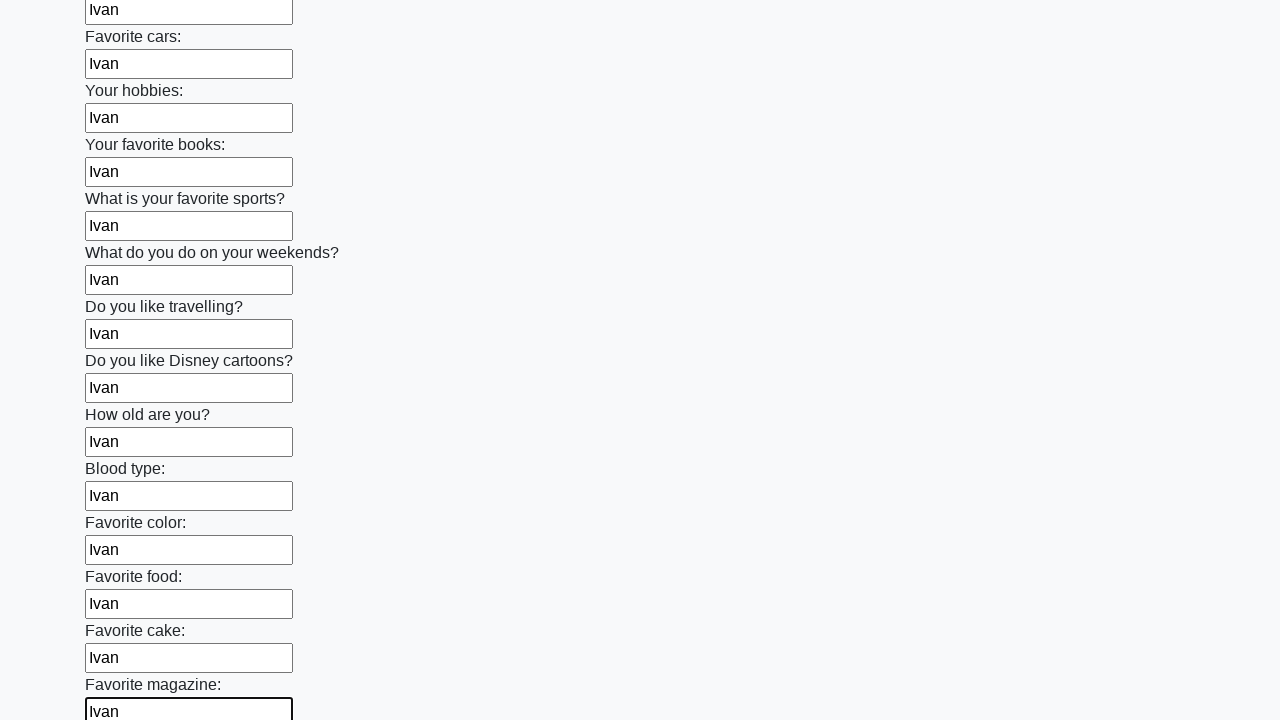

Filled a text input field with 'Ivan' on input[type='text'] >> nth=23
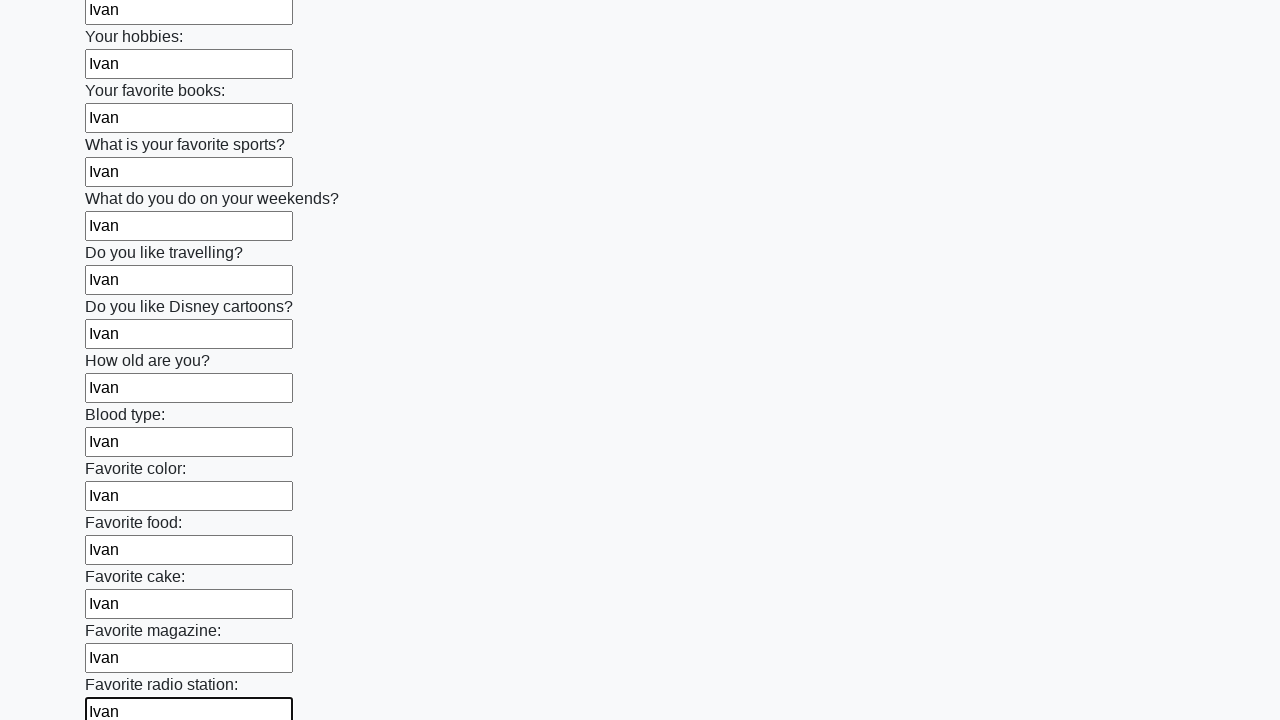

Filled a text input field with 'Ivan' on input[type='text'] >> nth=24
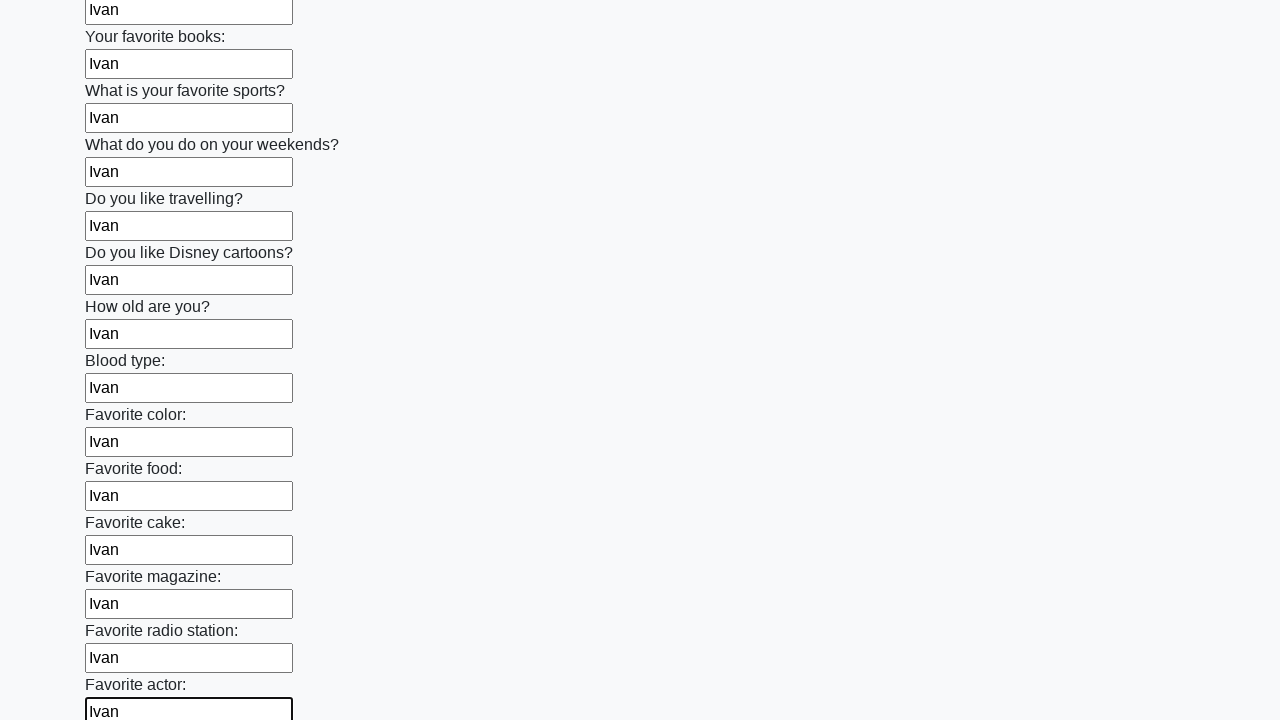

Filled a text input field with 'Ivan' on input[type='text'] >> nth=25
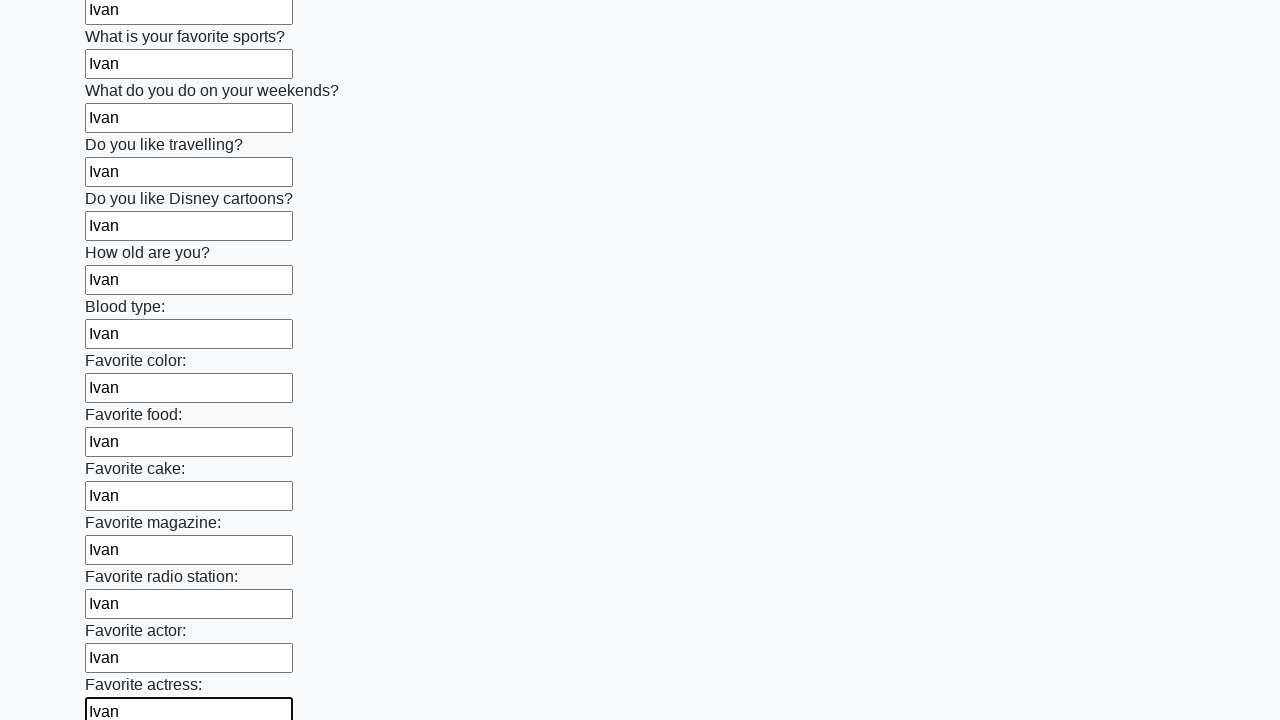

Filled a text input field with 'Ivan' on input[type='text'] >> nth=26
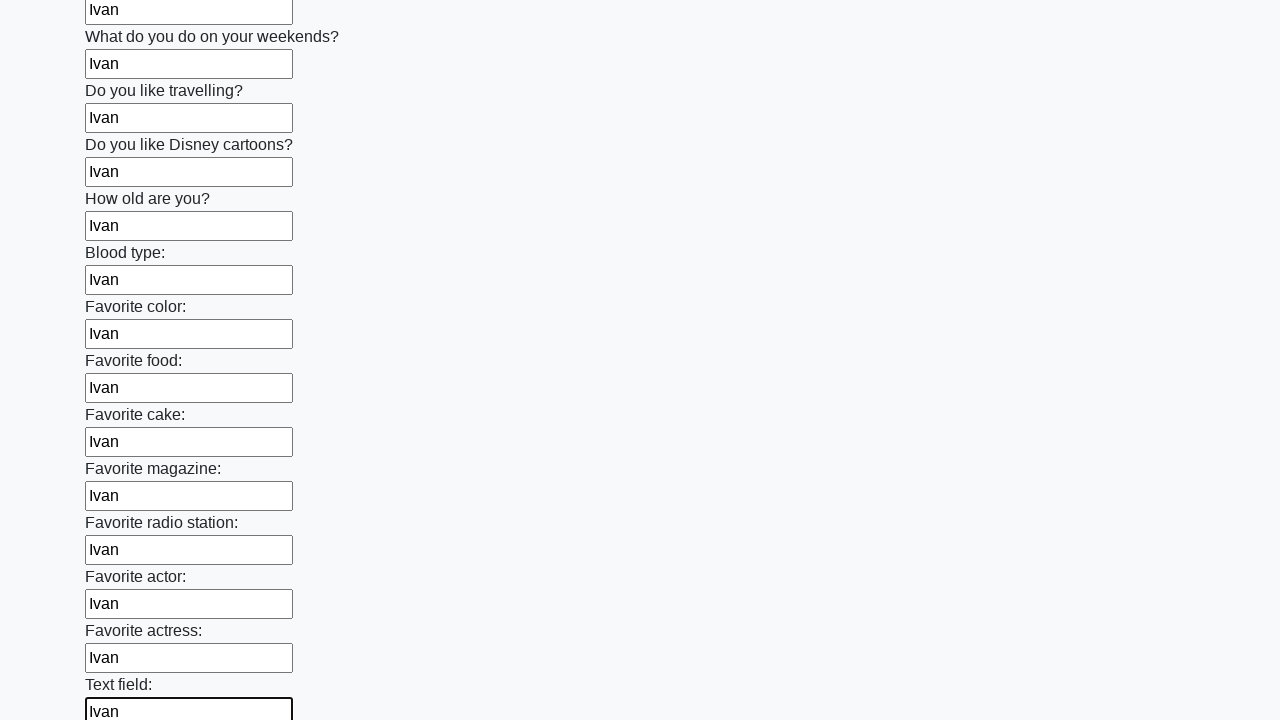

Filled a text input field with 'Ivan' on input[type='text'] >> nth=27
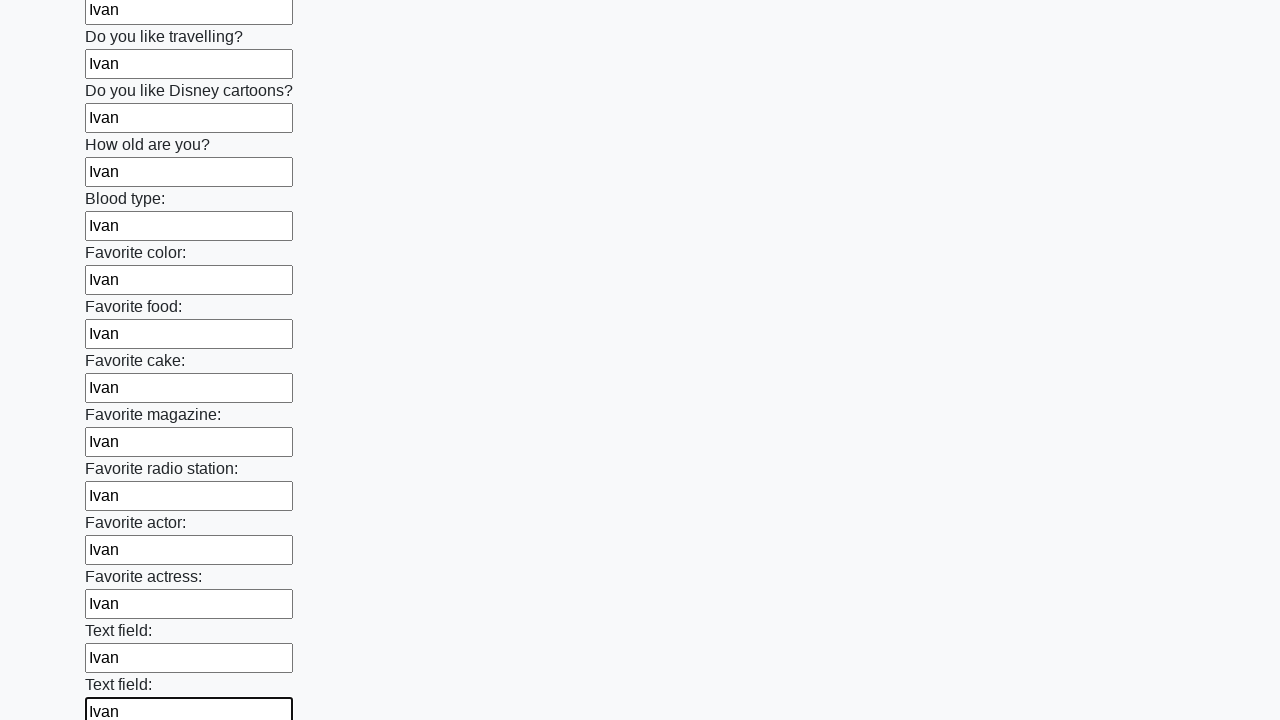

Filled a text input field with 'Ivan' on input[type='text'] >> nth=28
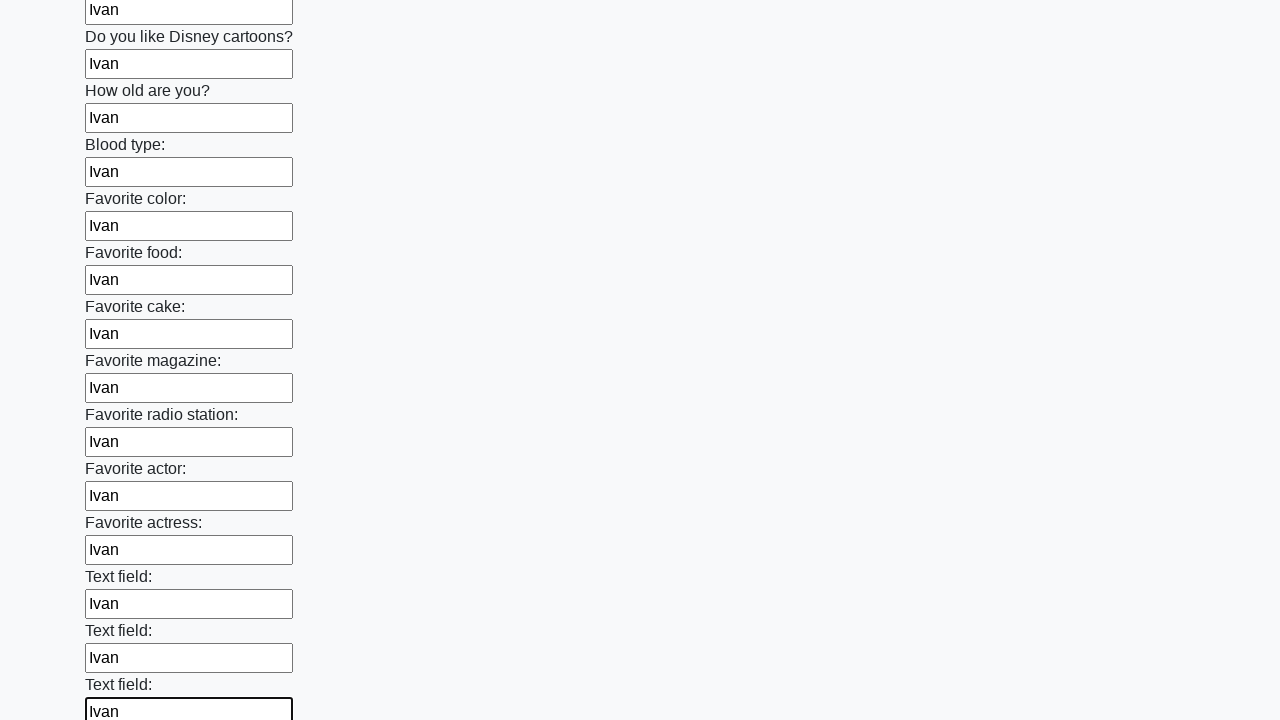

Filled a text input field with 'Ivan' on input[type='text'] >> nth=29
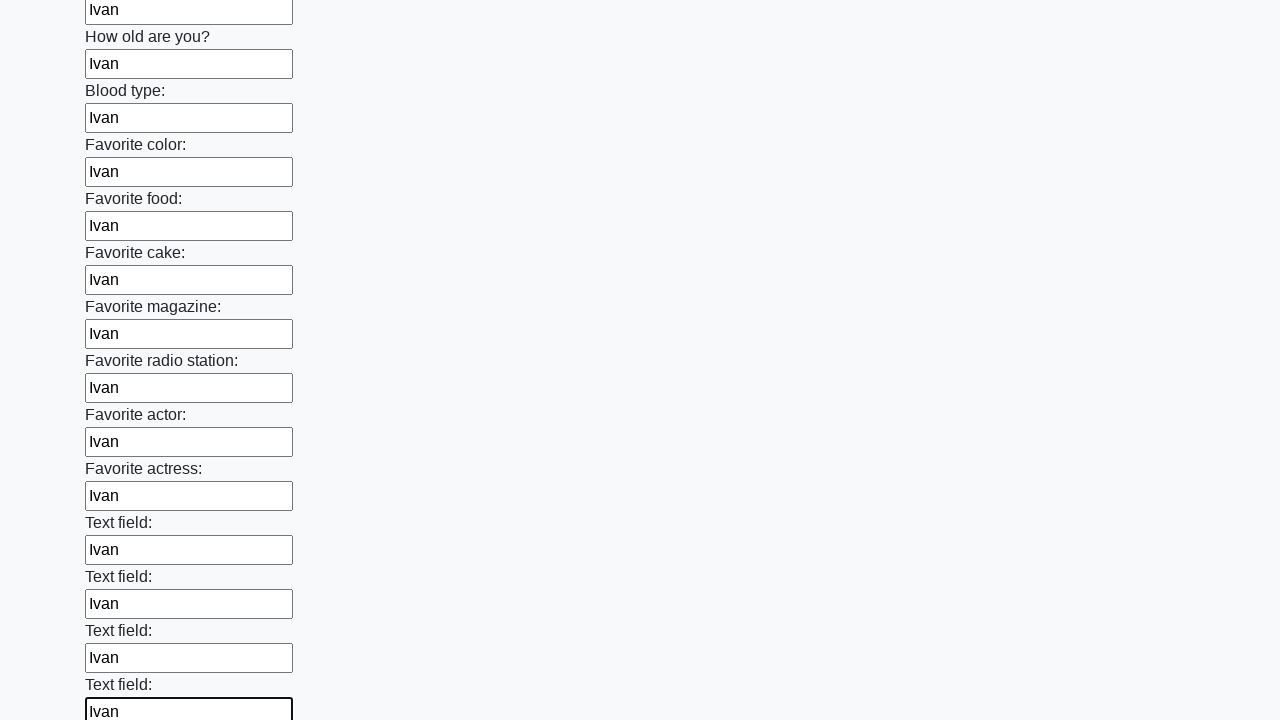

Filled a text input field with 'Ivan' on input[type='text'] >> nth=30
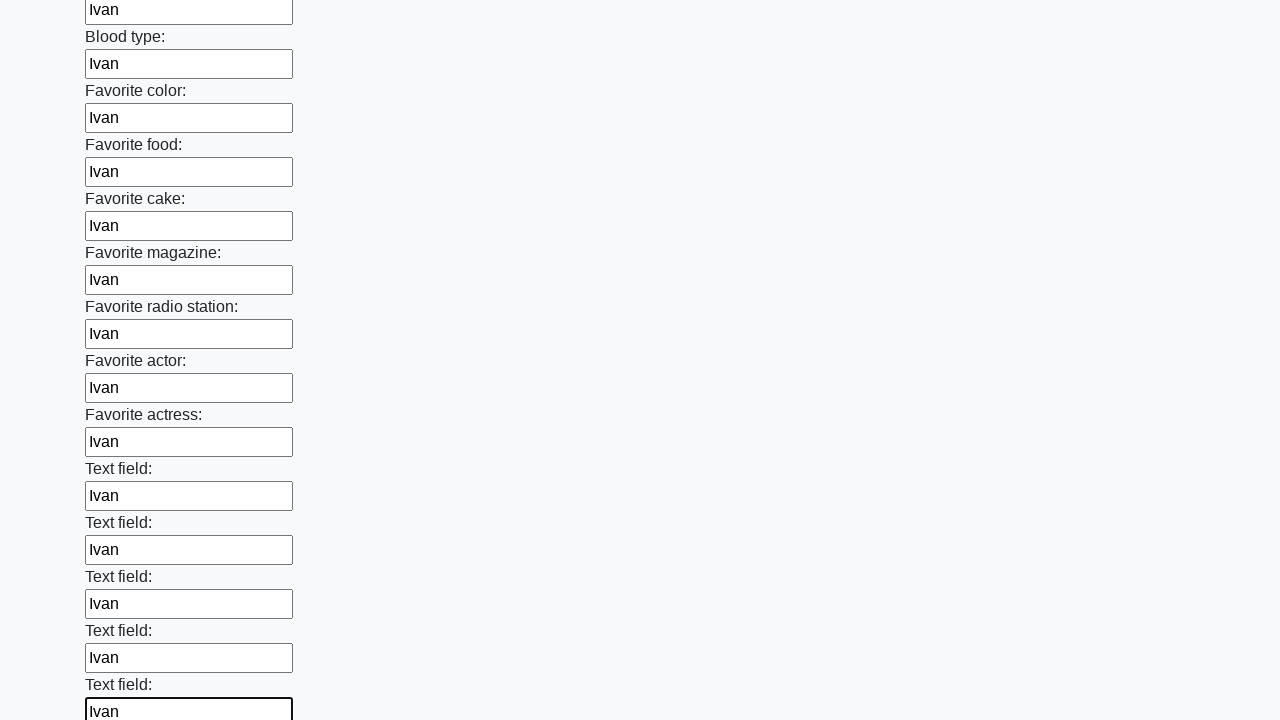

Filled a text input field with 'Ivan' on input[type='text'] >> nth=31
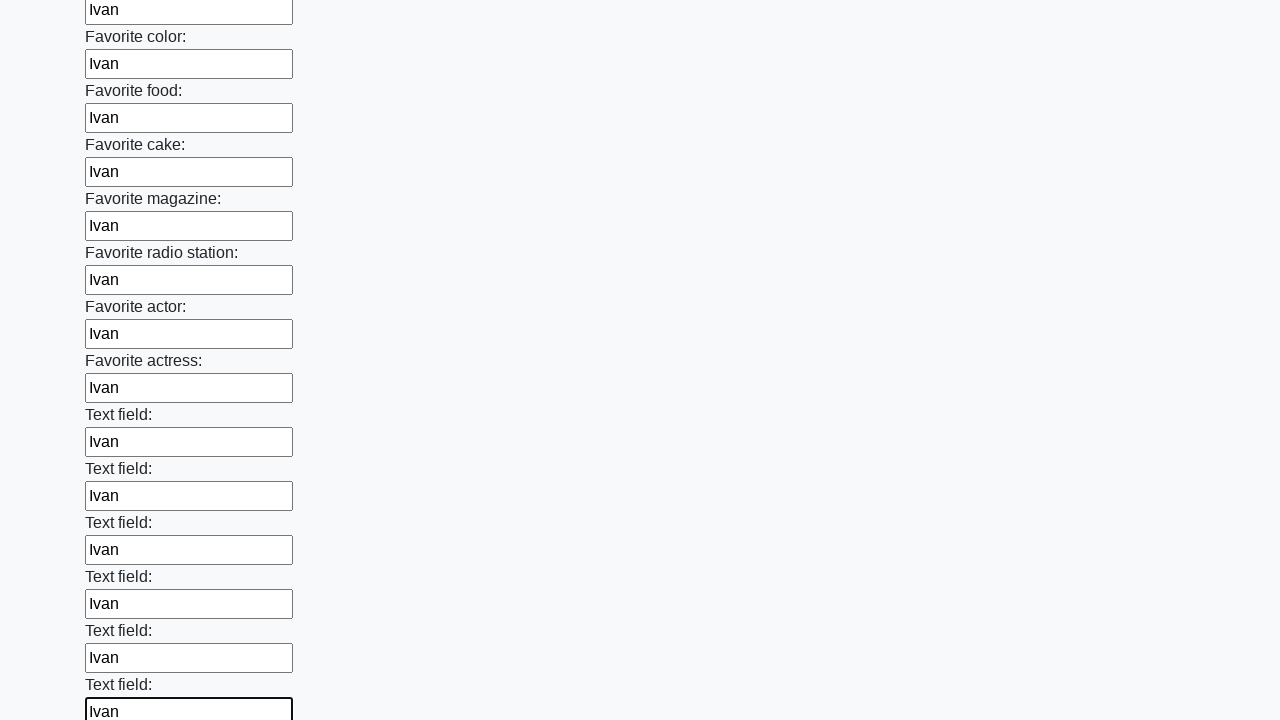

Filled a text input field with 'Ivan' on input[type='text'] >> nth=32
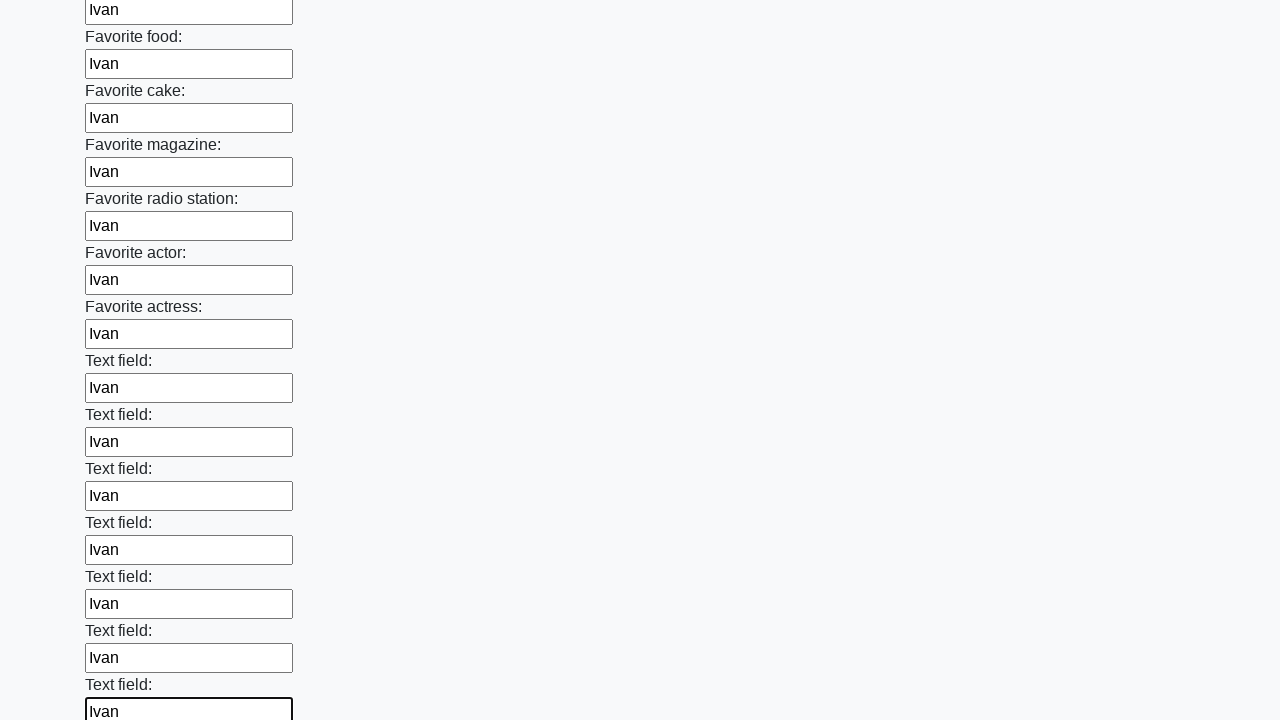

Filled a text input field with 'Ivan' on input[type='text'] >> nth=33
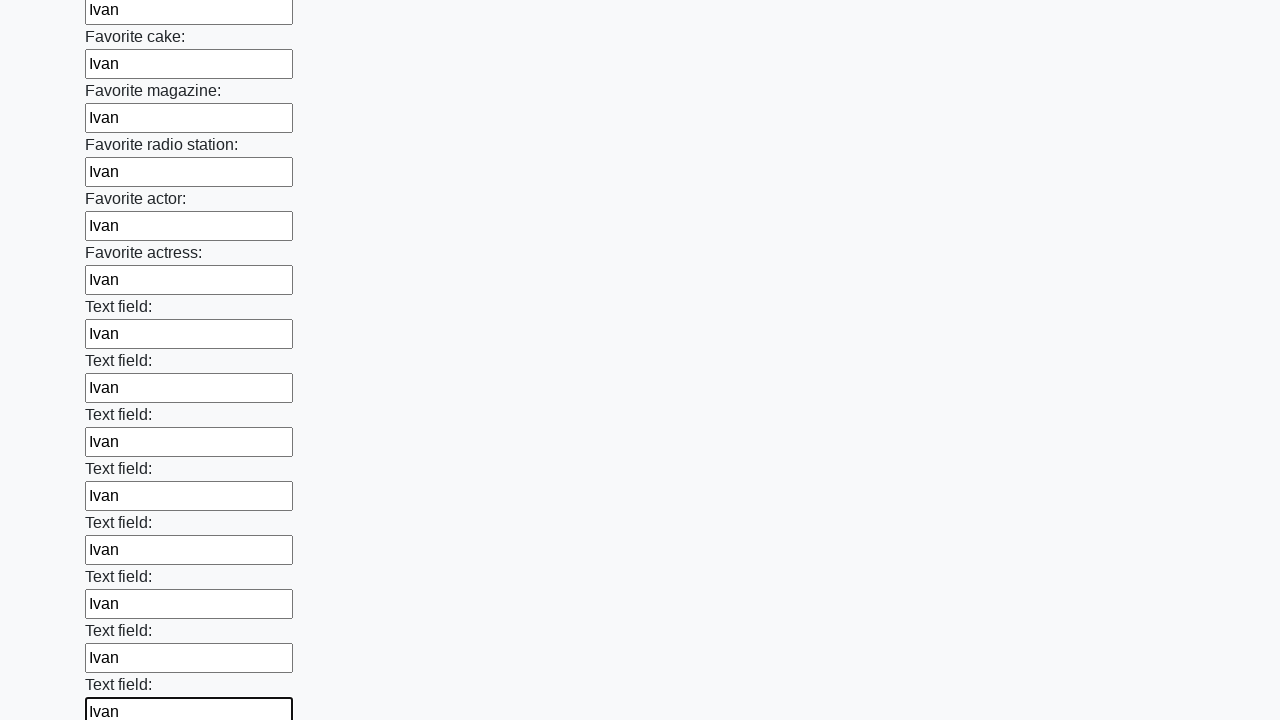

Filled a text input field with 'Ivan' on input[type='text'] >> nth=34
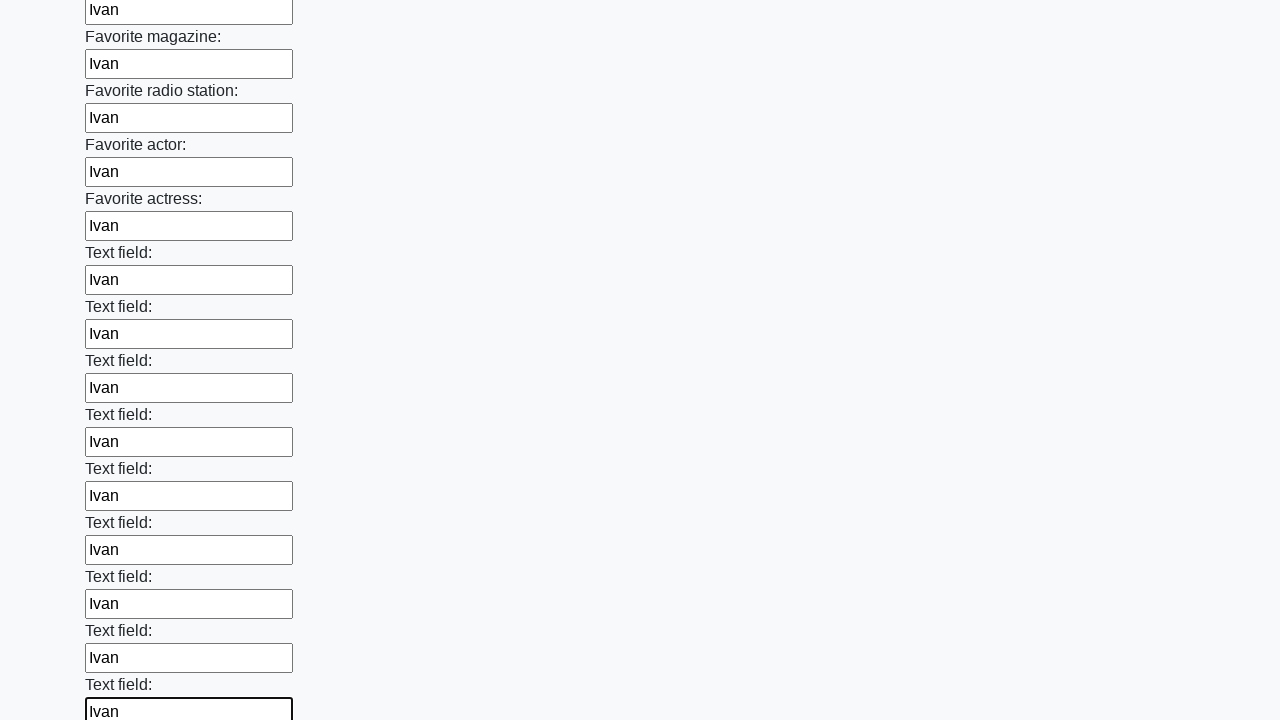

Filled a text input field with 'Ivan' on input[type='text'] >> nth=35
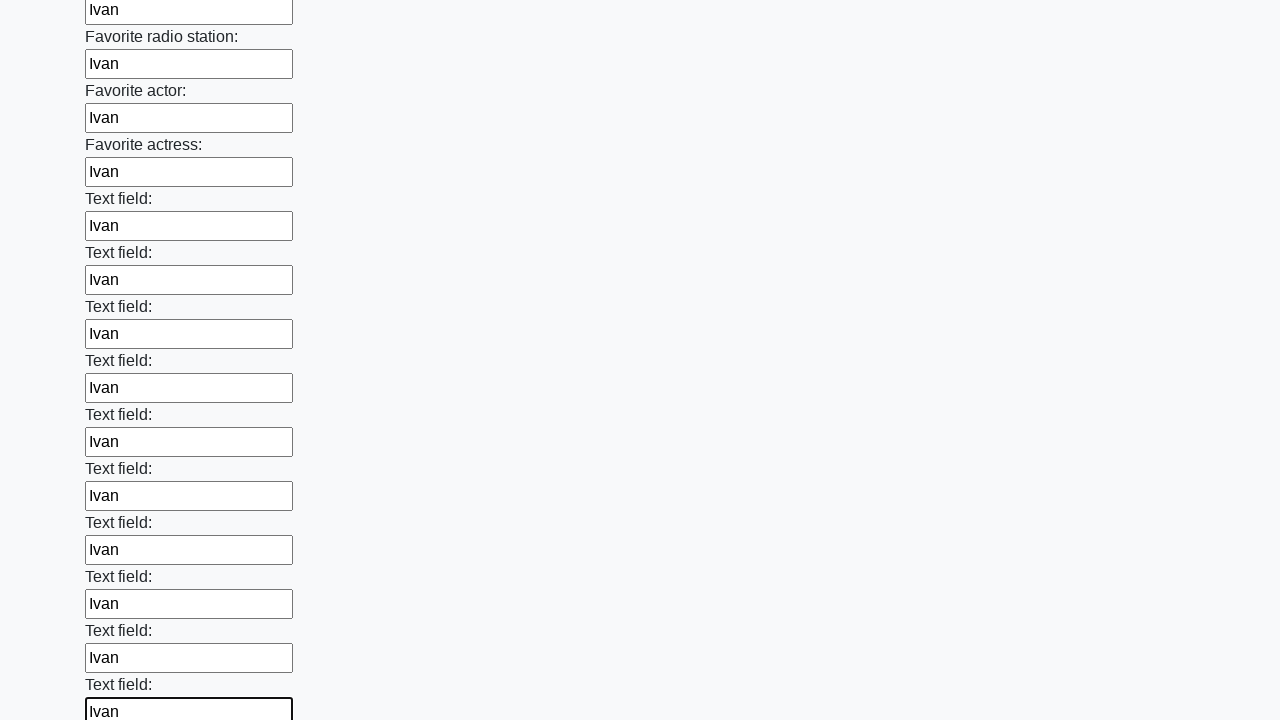

Filled a text input field with 'Ivan' on input[type='text'] >> nth=36
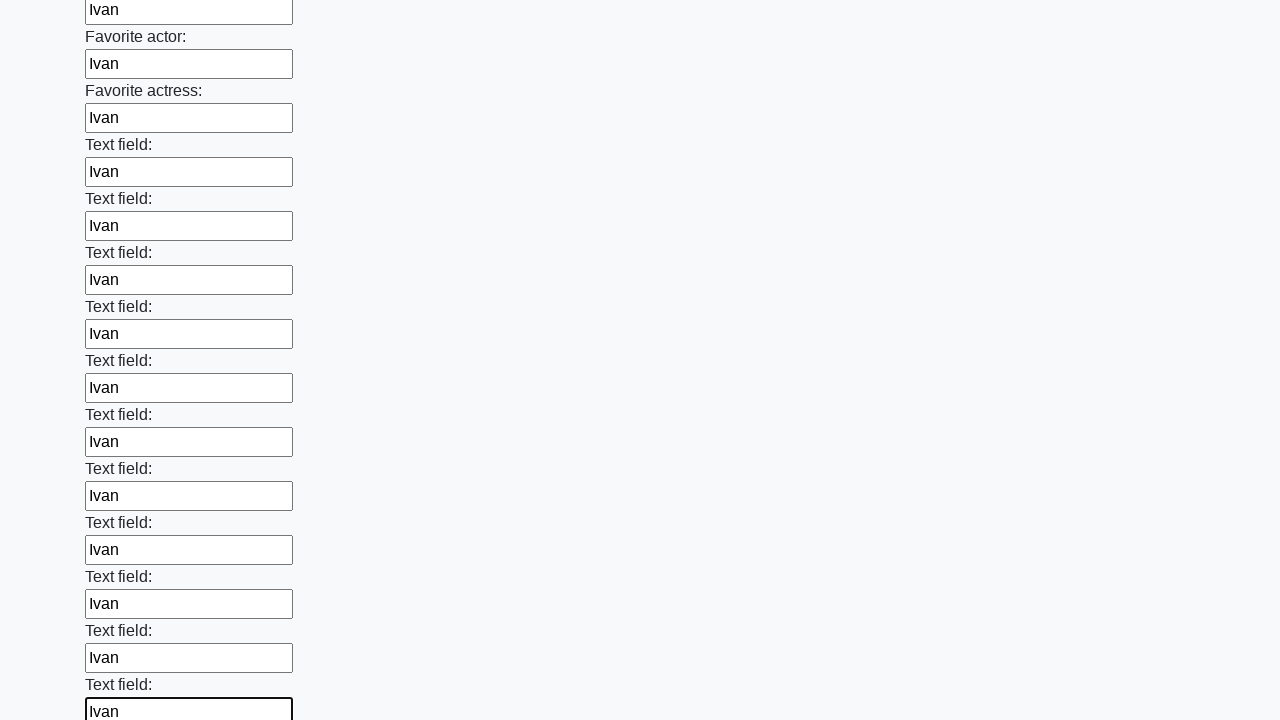

Filled a text input field with 'Ivan' on input[type='text'] >> nth=37
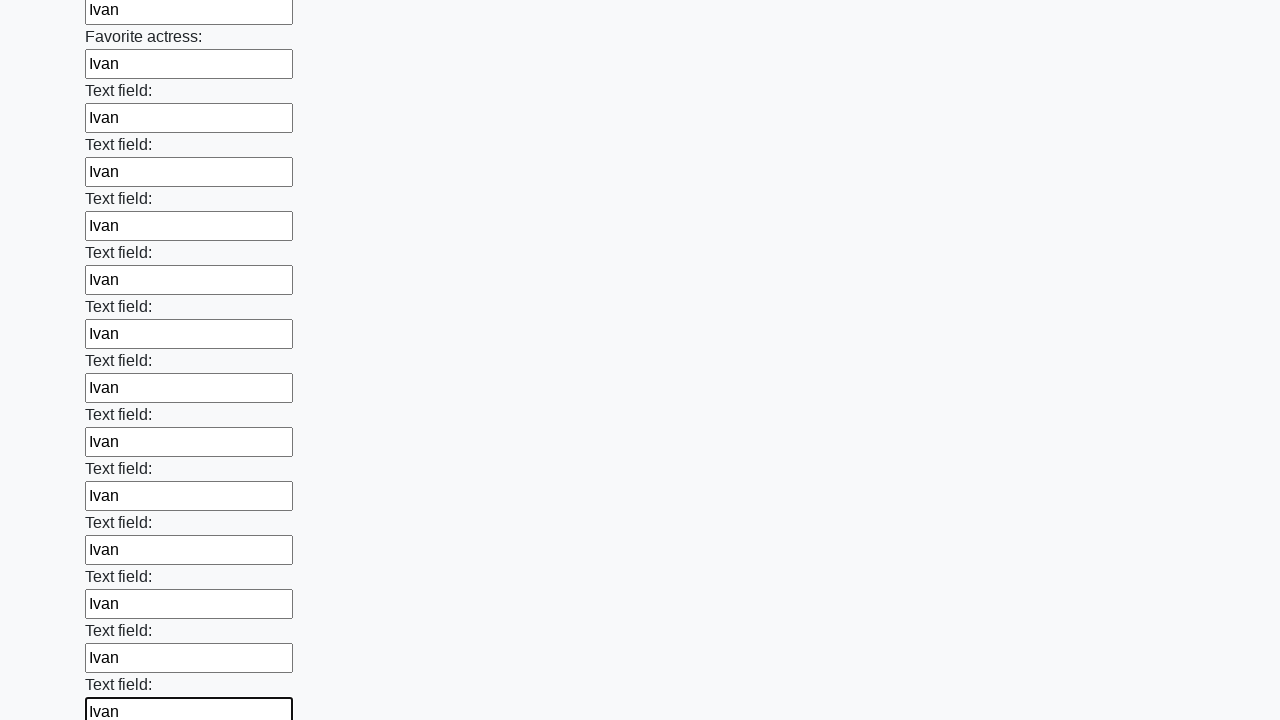

Filled a text input field with 'Ivan' on input[type='text'] >> nth=38
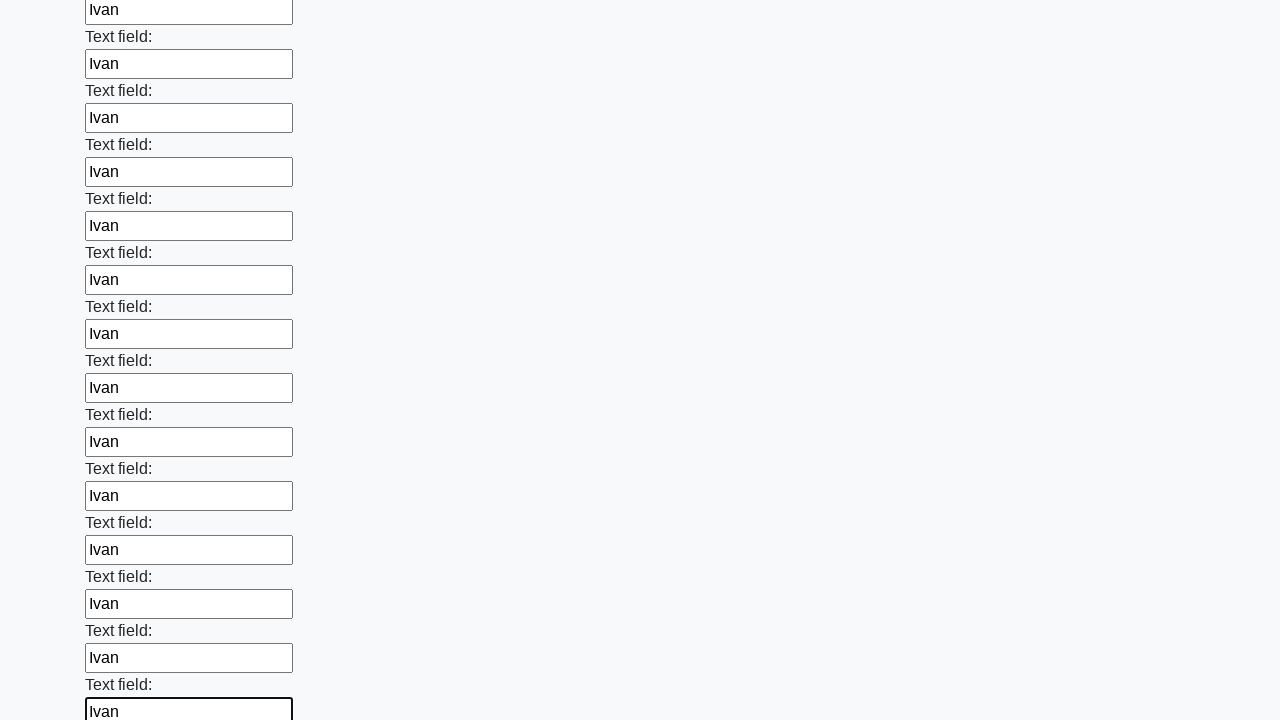

Filled a text input field with 'Ivan' on input[type='text'] >> nth=39
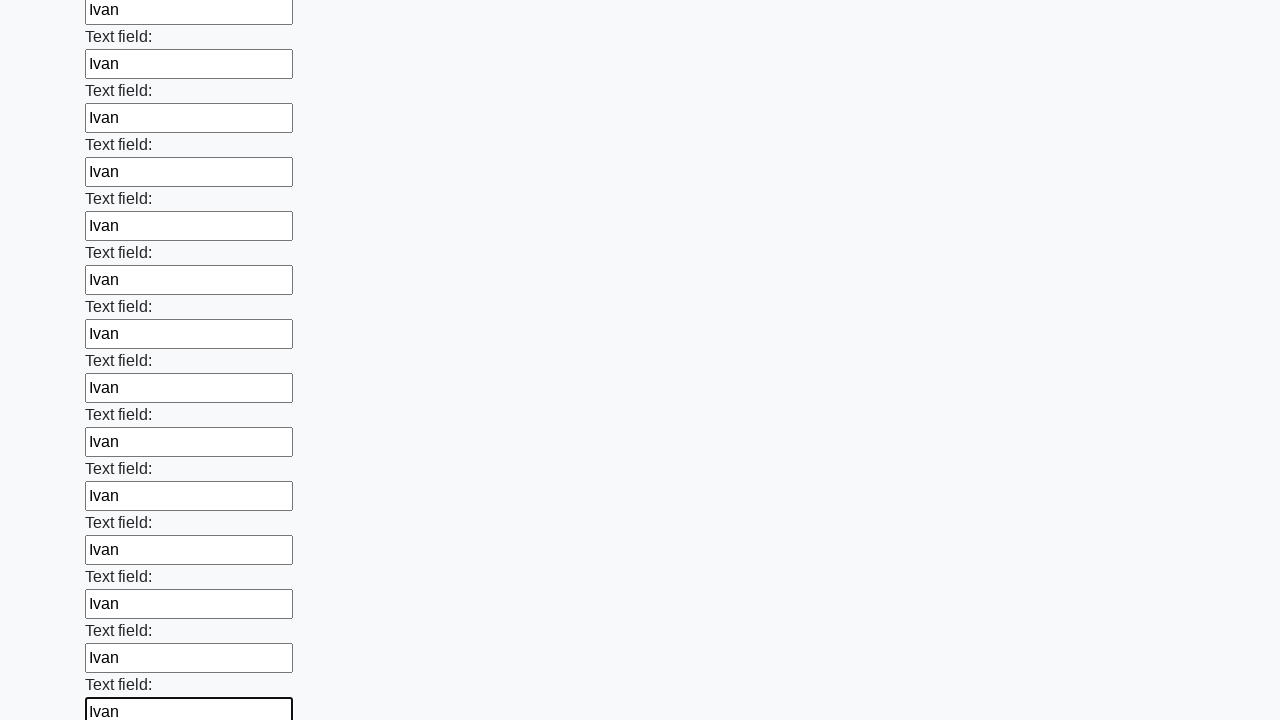

Filled a text input field with 'Ivan' on input[type='text'] >> nth=40
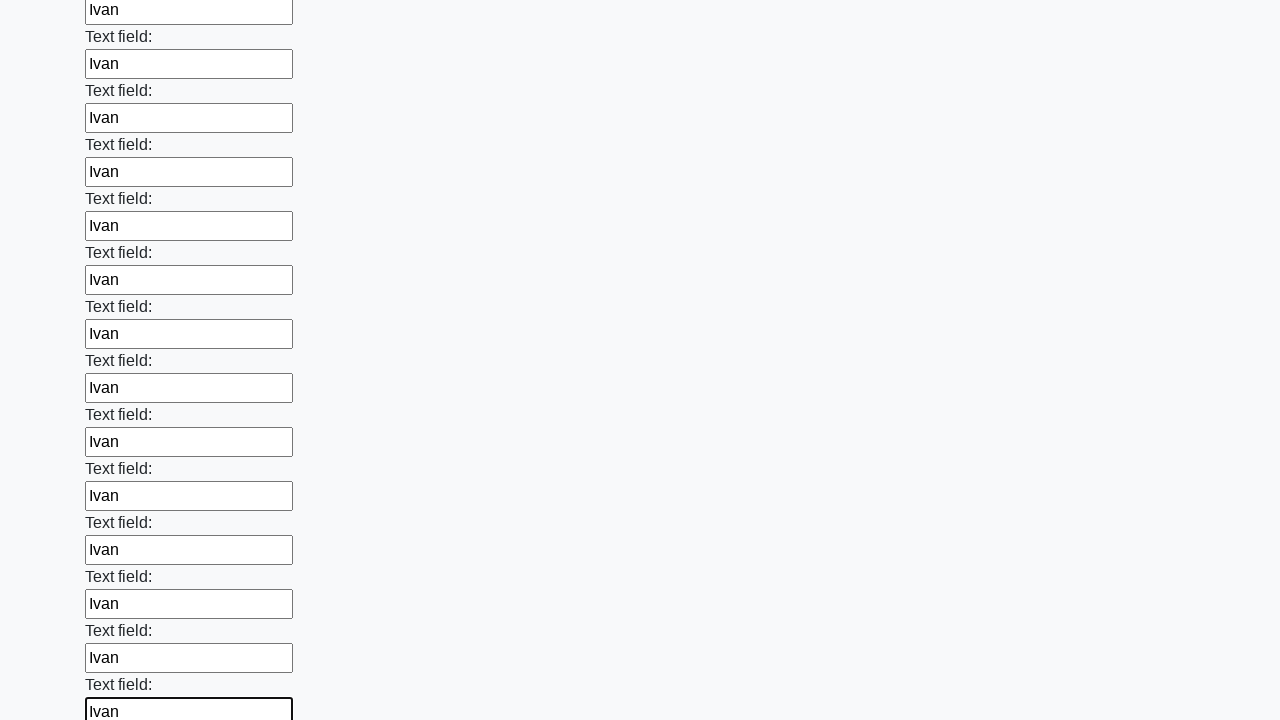

Filled a text input field with 'Ivan' on input[type='text'] >> nth=41
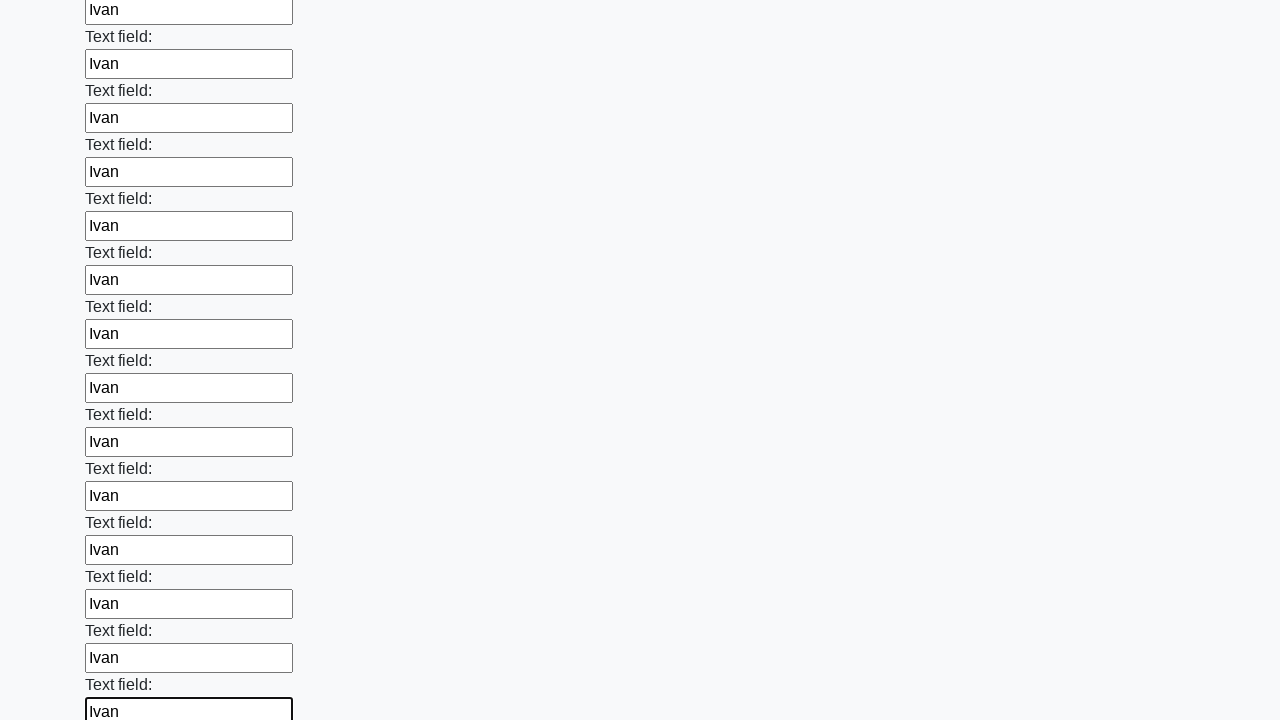

Filled a text input field with 'Ivan' on input[type='text'] >> nth=42
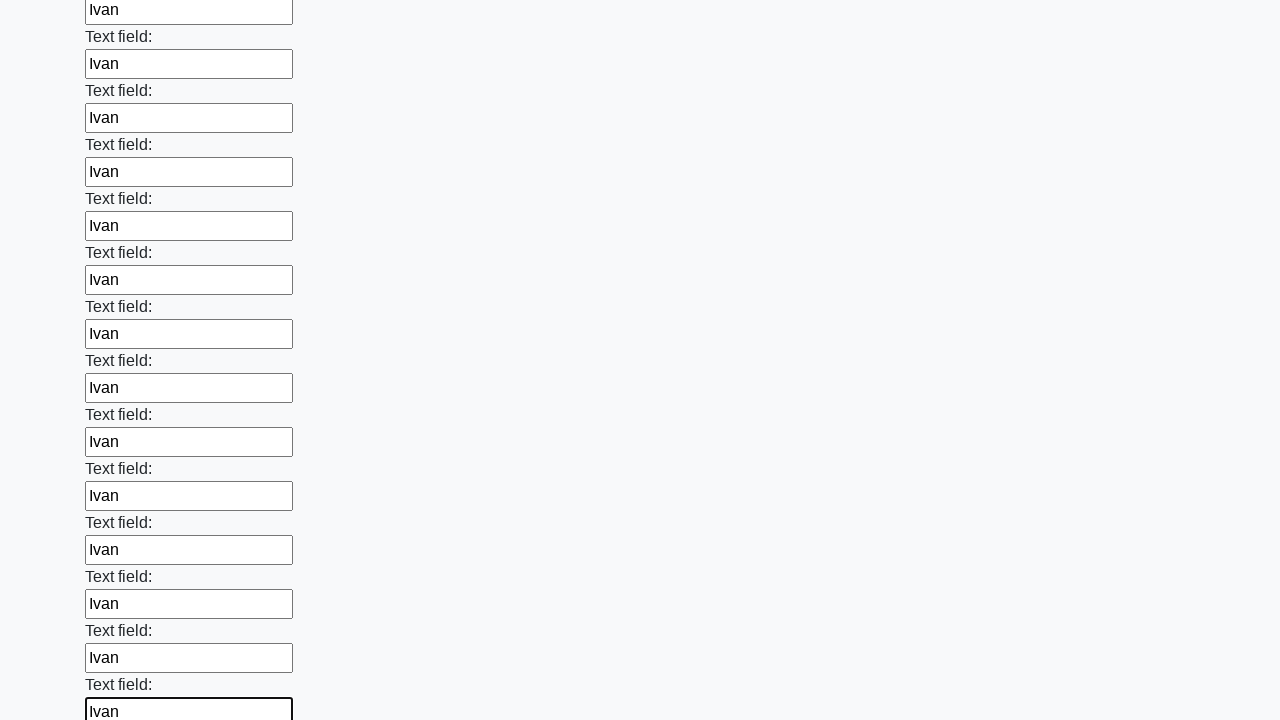

Filled a text input field with 'Ivan' on input[type='text'] >> nth=43
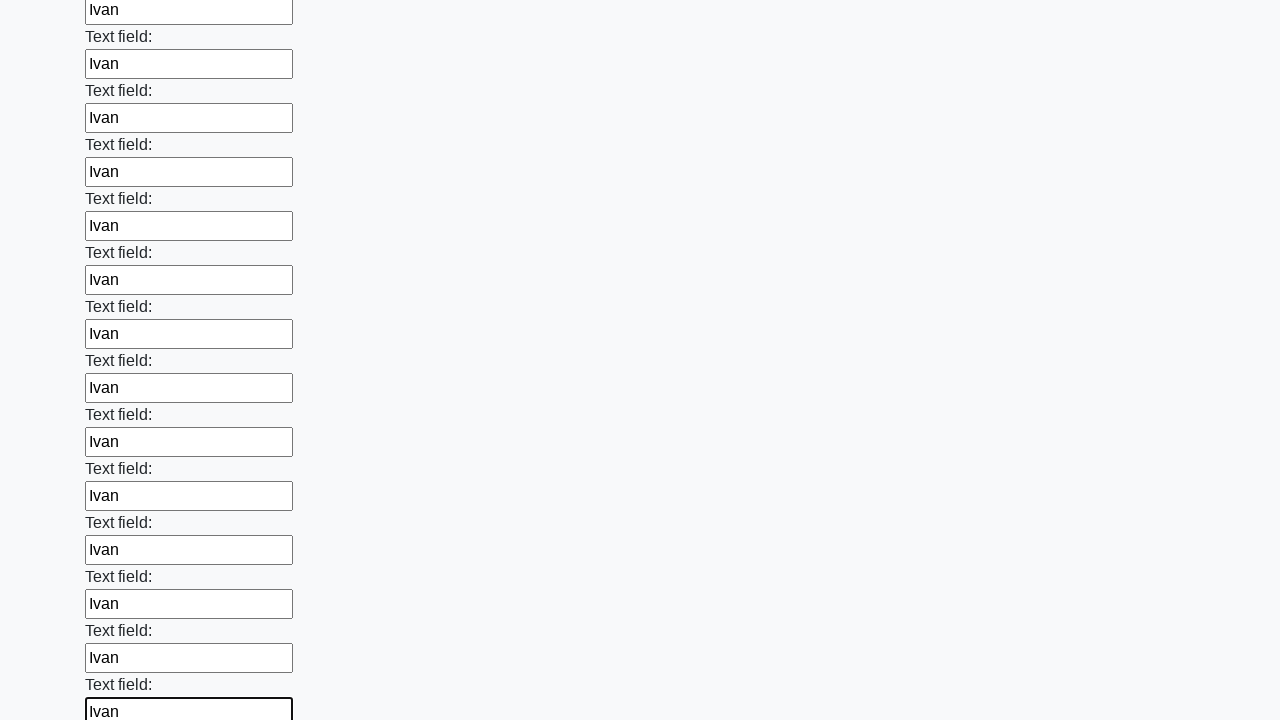

Filled a text input field with 'Ivan' on input[type='text'] >> nth=44
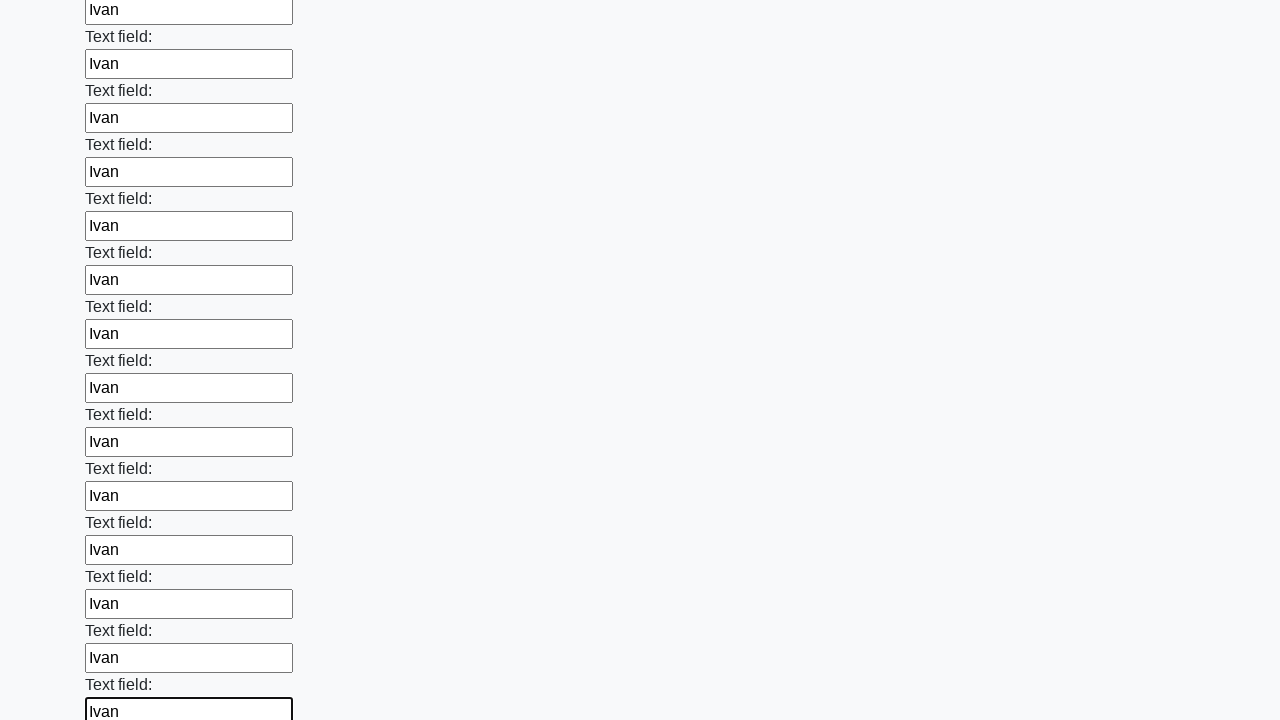

Filled a text input field with 'Ivan' on input[type='text'] >> nth=45
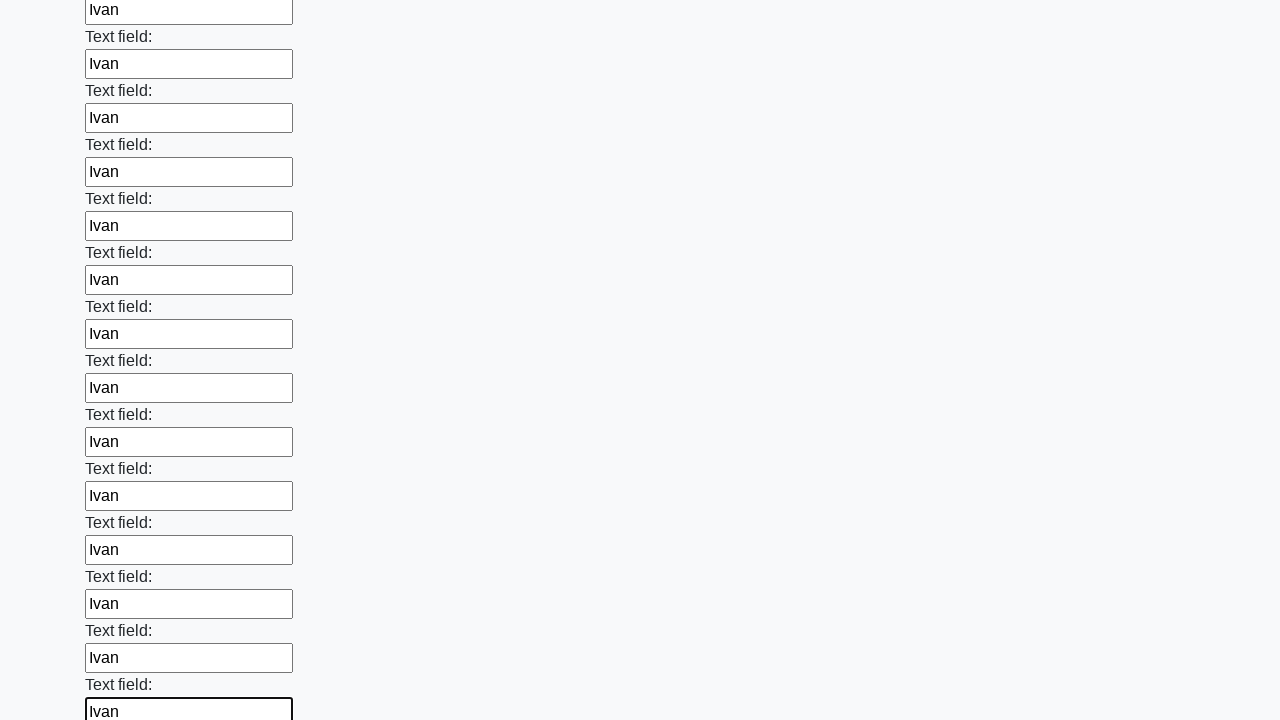

Filled a text input field with 'Ivan' on input[type='text'] >> nth=46
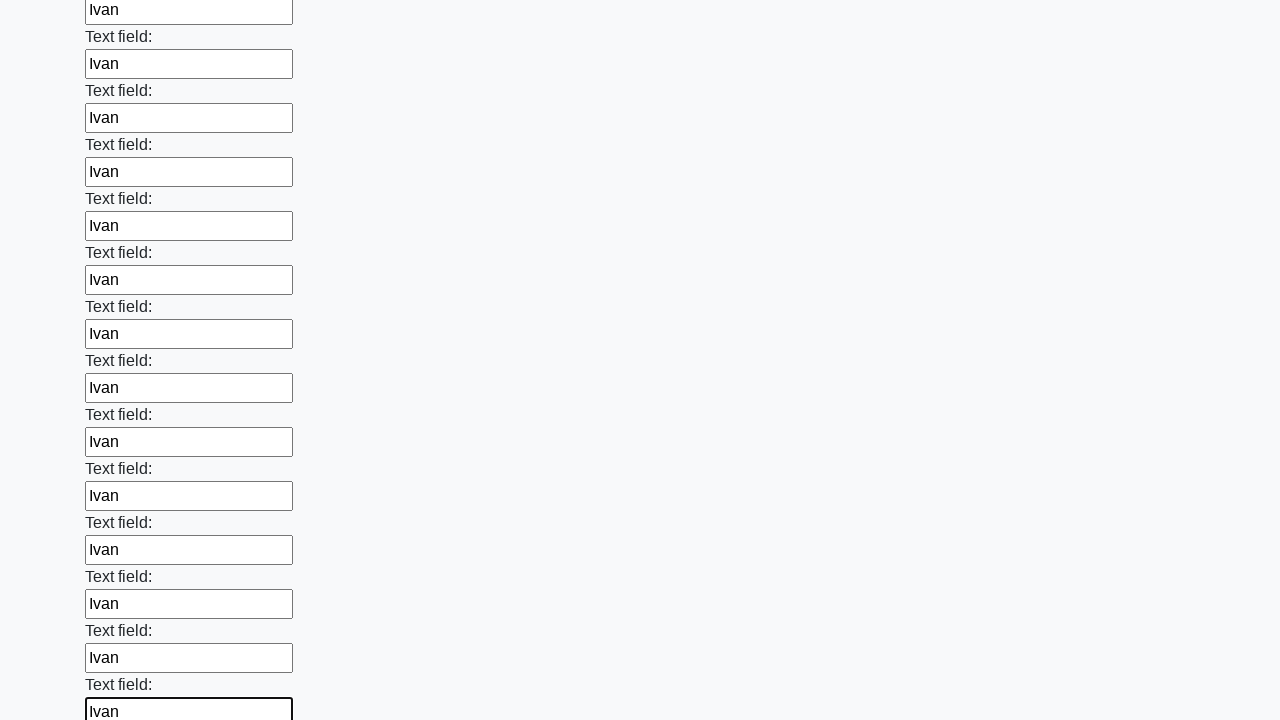

Filled a text input field with 'Ivan' on input[type='text'] >> nth=47
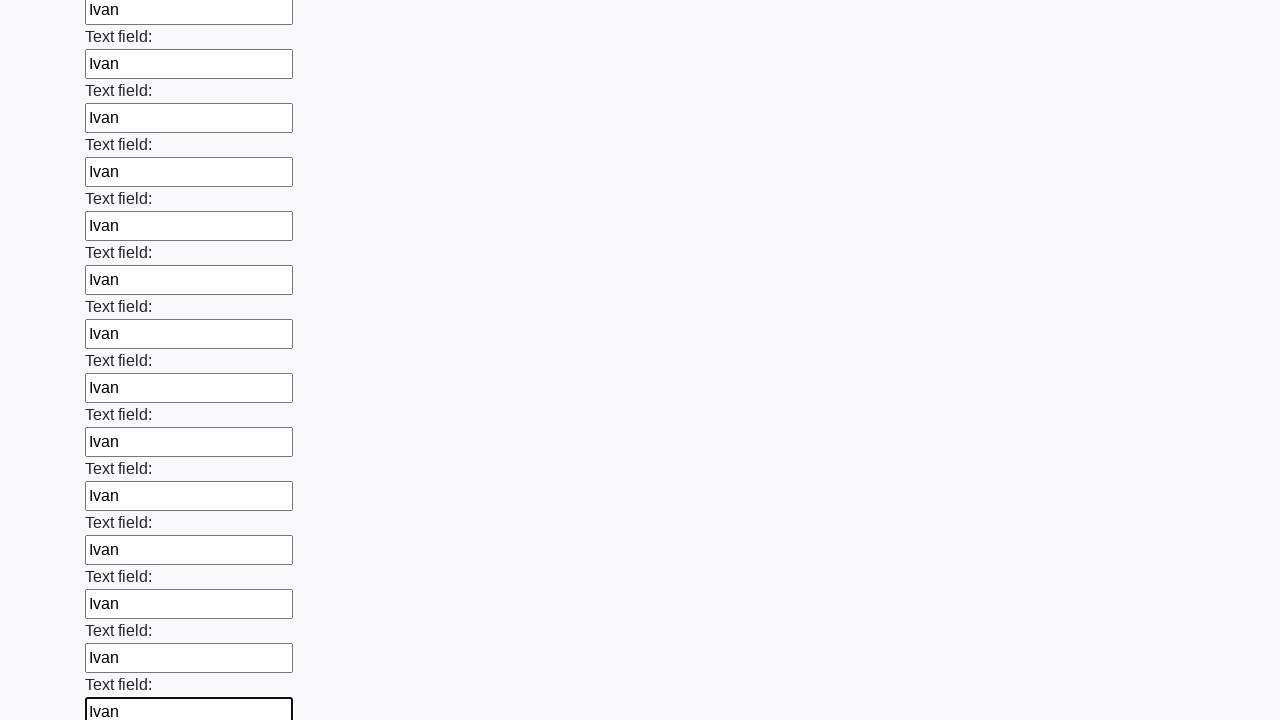

Filled a text input field with 'Ivan' on input[type='text'] >> nth=48
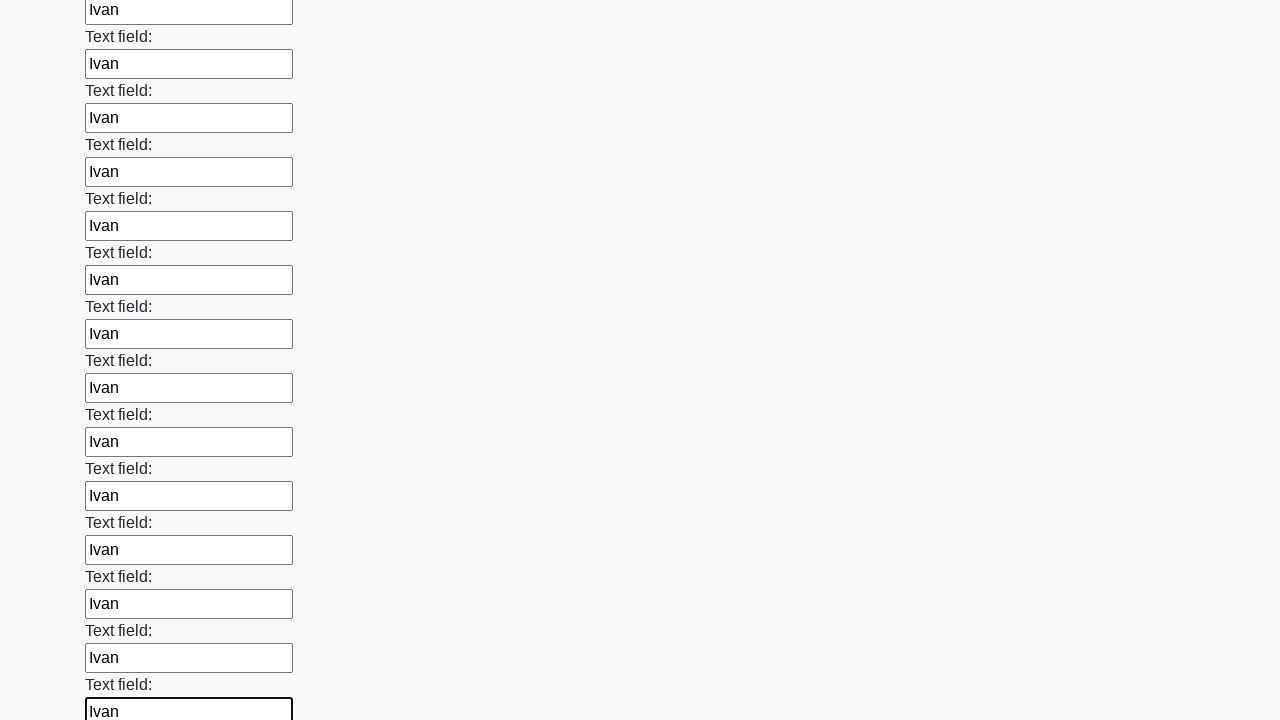

Filled a text input field with 'Ivan' on input[type='text'] >> nth=49
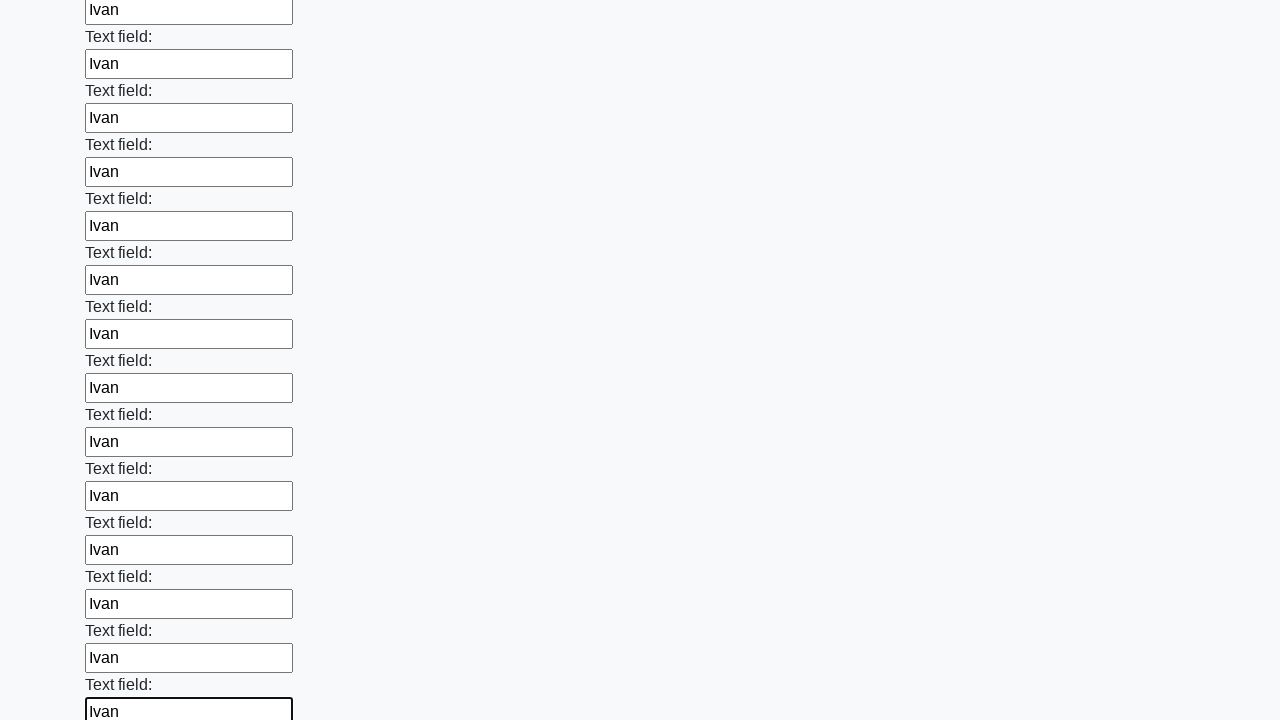

Filled a text input field with 'Ivan' on input[type='text'] >> nth=50
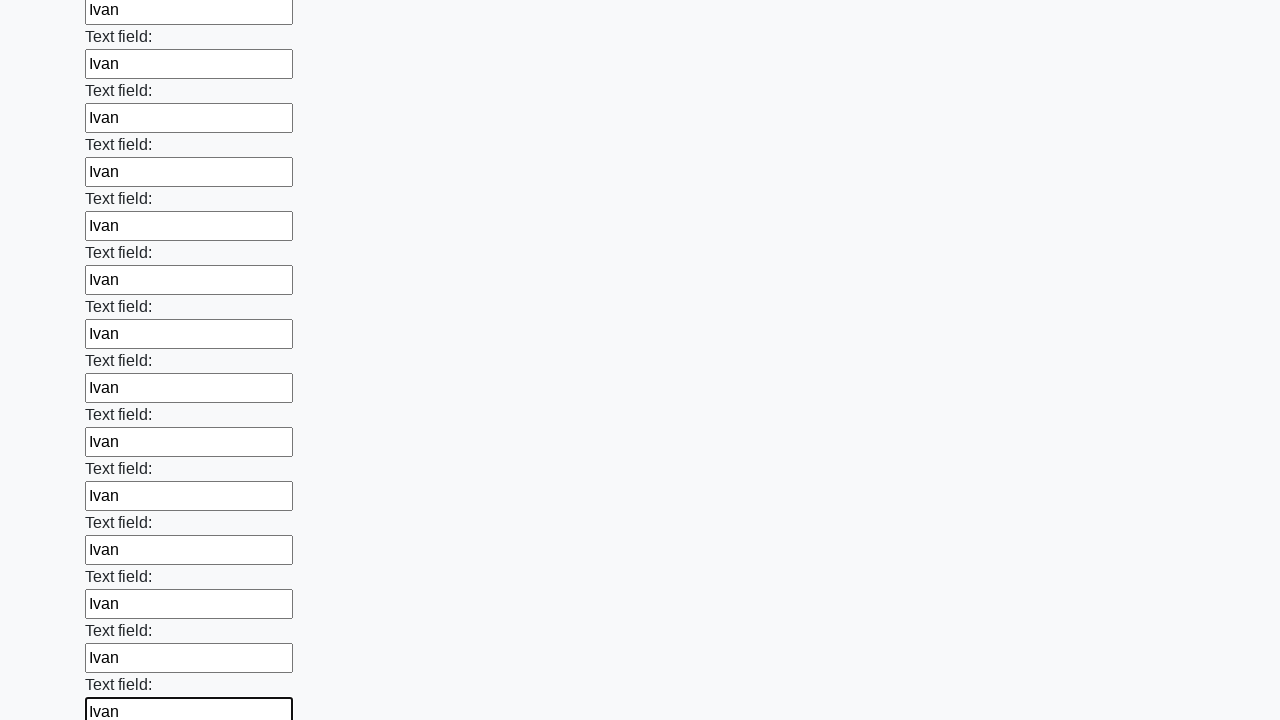

Filled a text input field with 'Ivan' on input[type='text'] >> nth=51
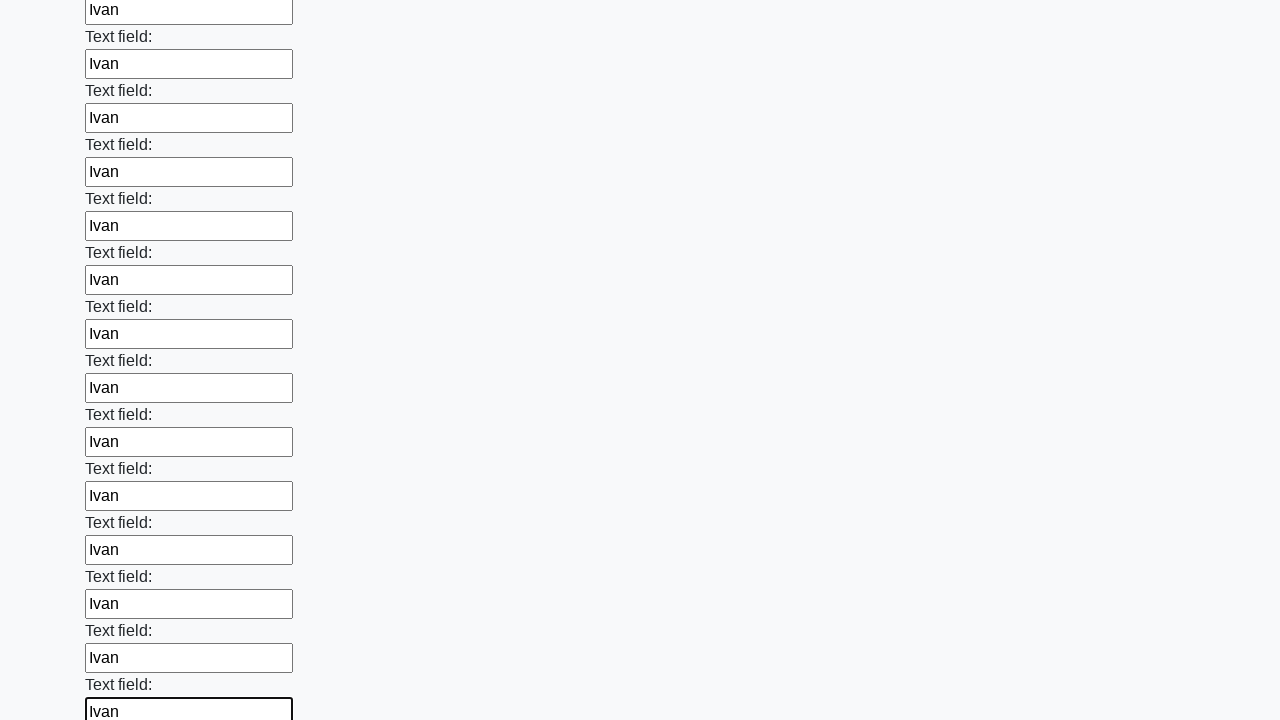

Filled a text input field with 'Ivan' on input[type='text'] >> nth=52
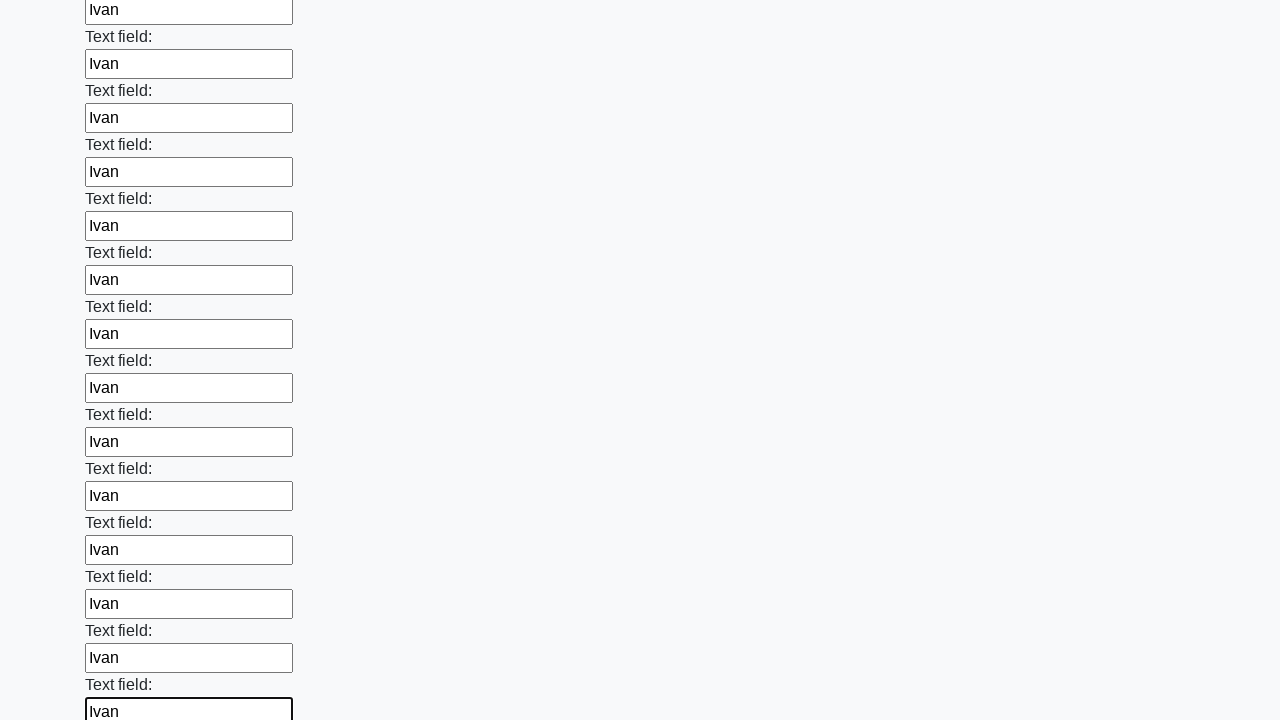

Filled a text input field with 'Ivan' on input[type='text'] >> nth=53
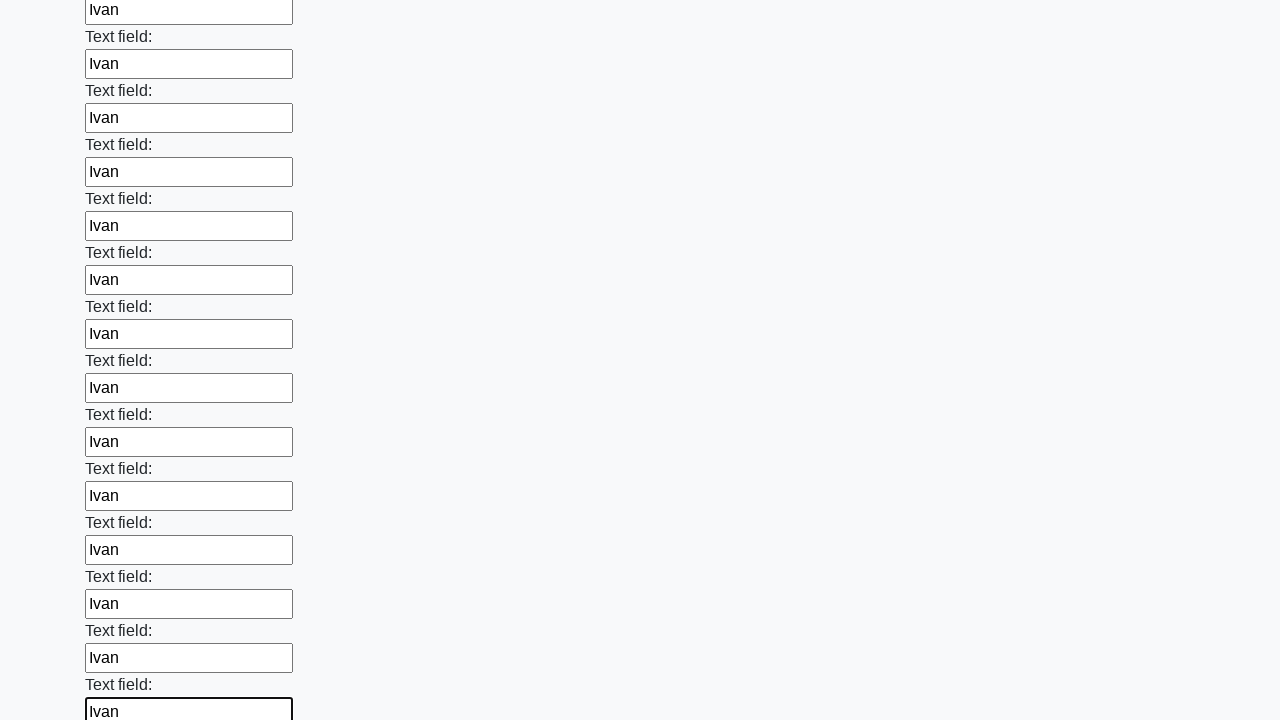

Filled a text input field with 'Ivan' on input[type='text'] >> nth=54
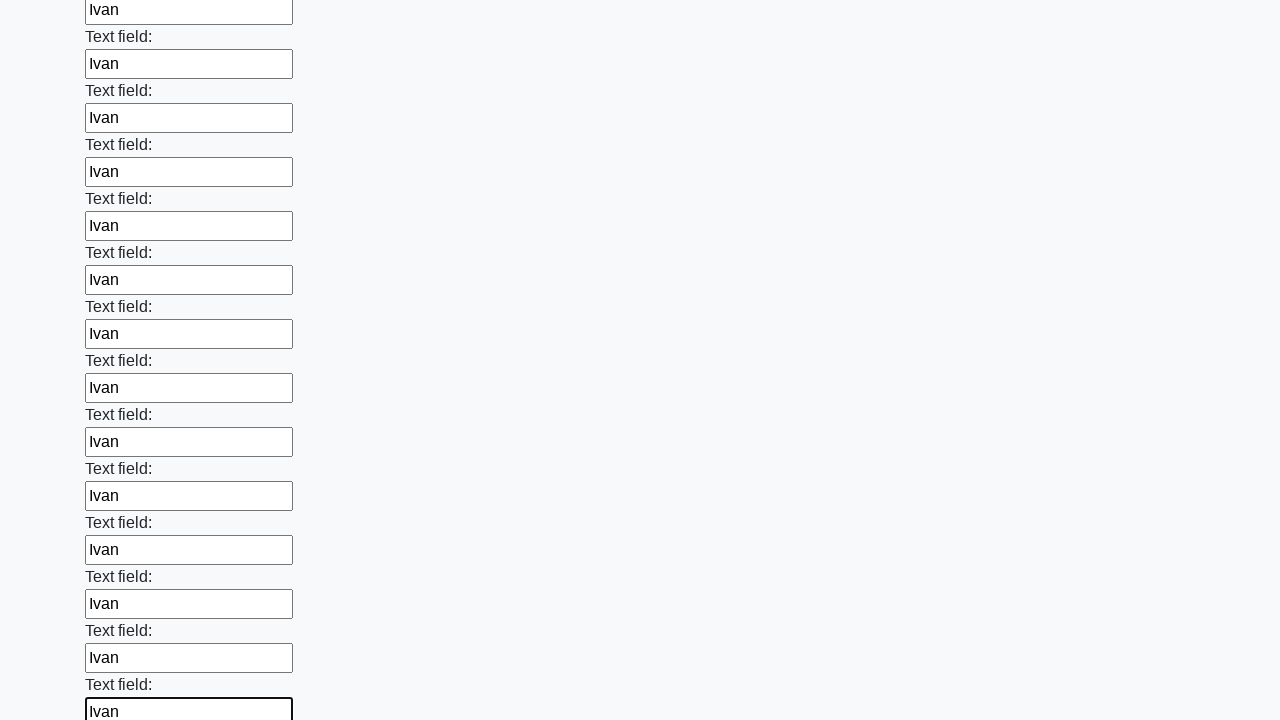

Filled a text input field with 'Ivan' on input[type='text'] >> nth=55
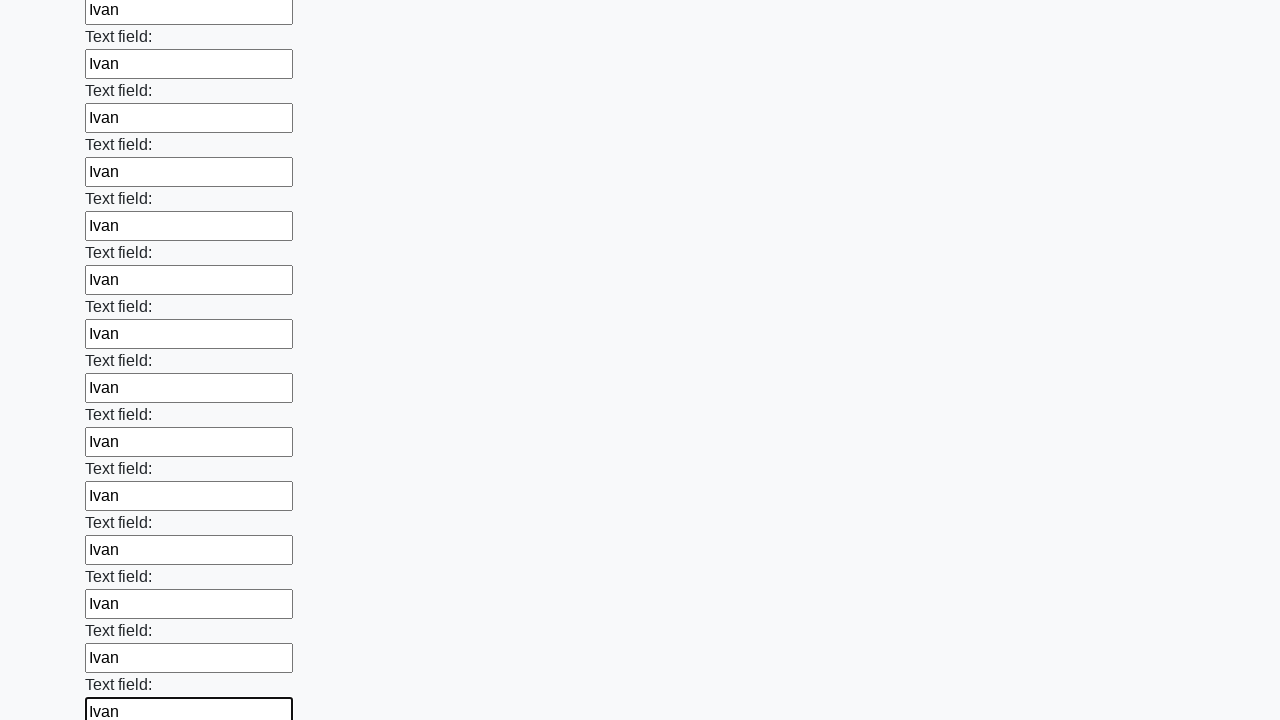

Filled a text input field with 'Ivan' on input[type='text'] >> nth=56
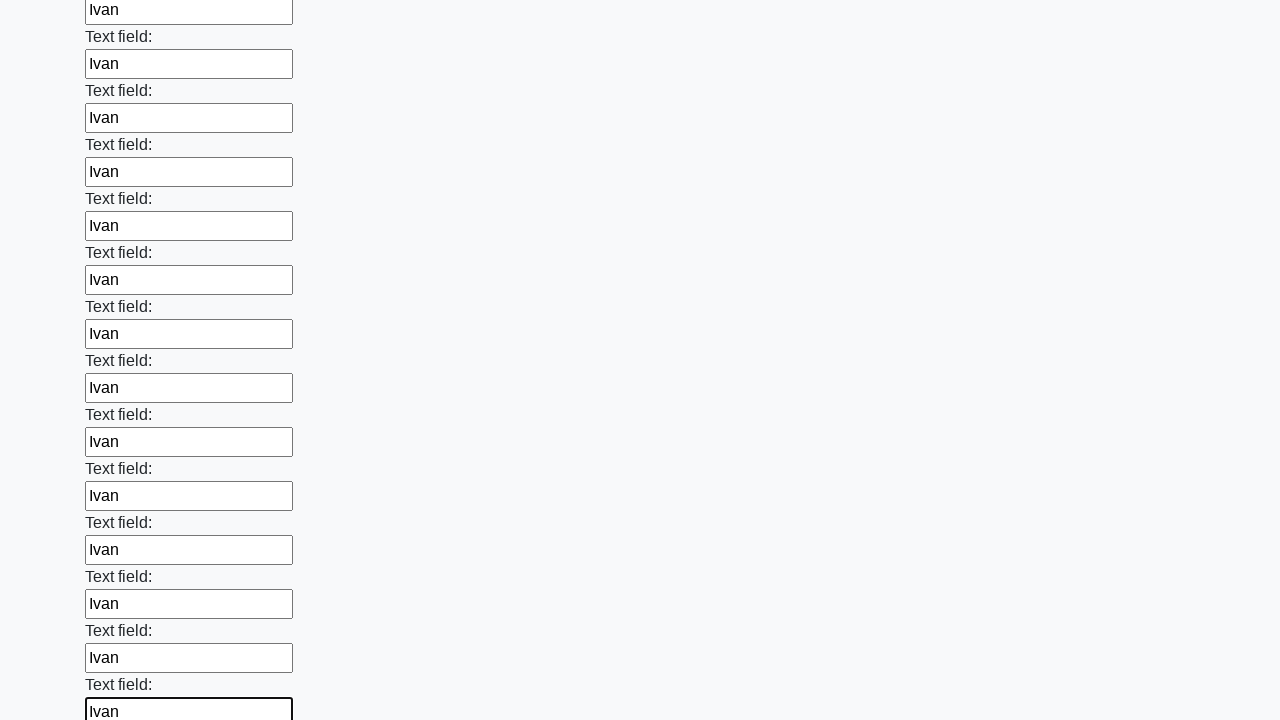

Filled a text input field with 'Ivan' on input[type='text'] >> nth=57
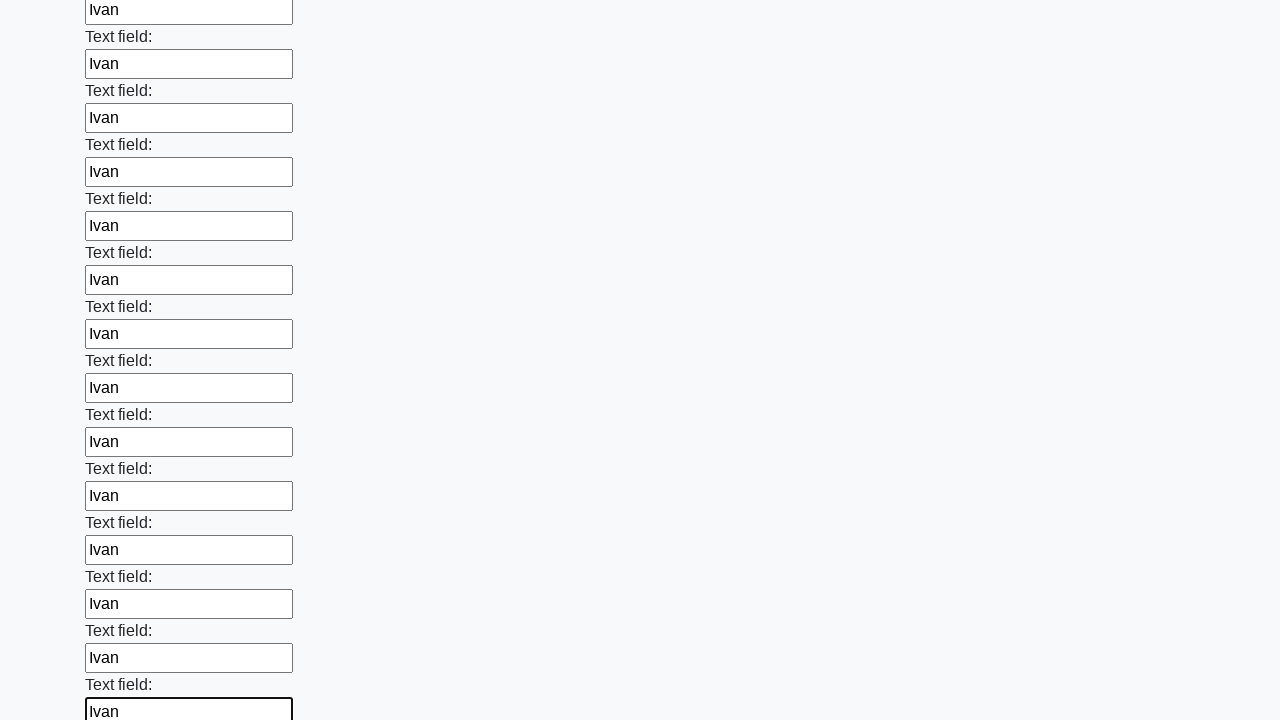

Filled a text input field with 'Ivan' on input[type='text'] >> nth=58
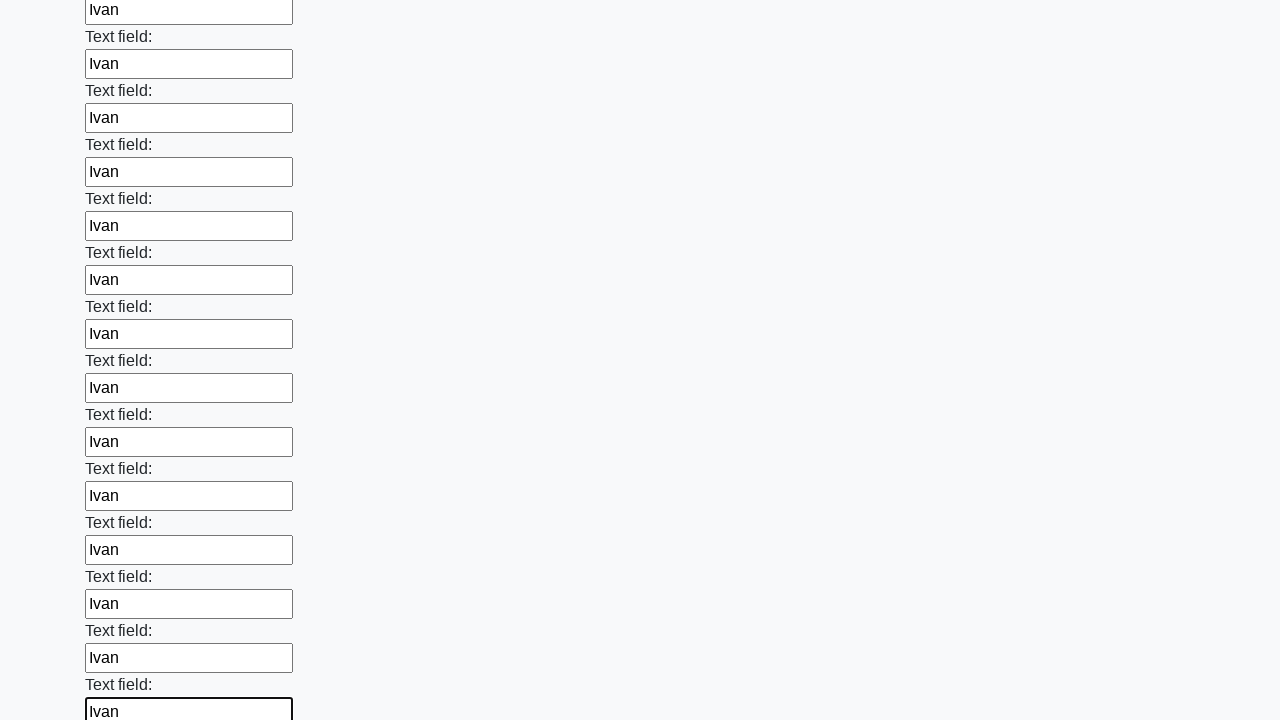

Filled a text input field with 'Ivan' on input[type='text'] >> nth=59
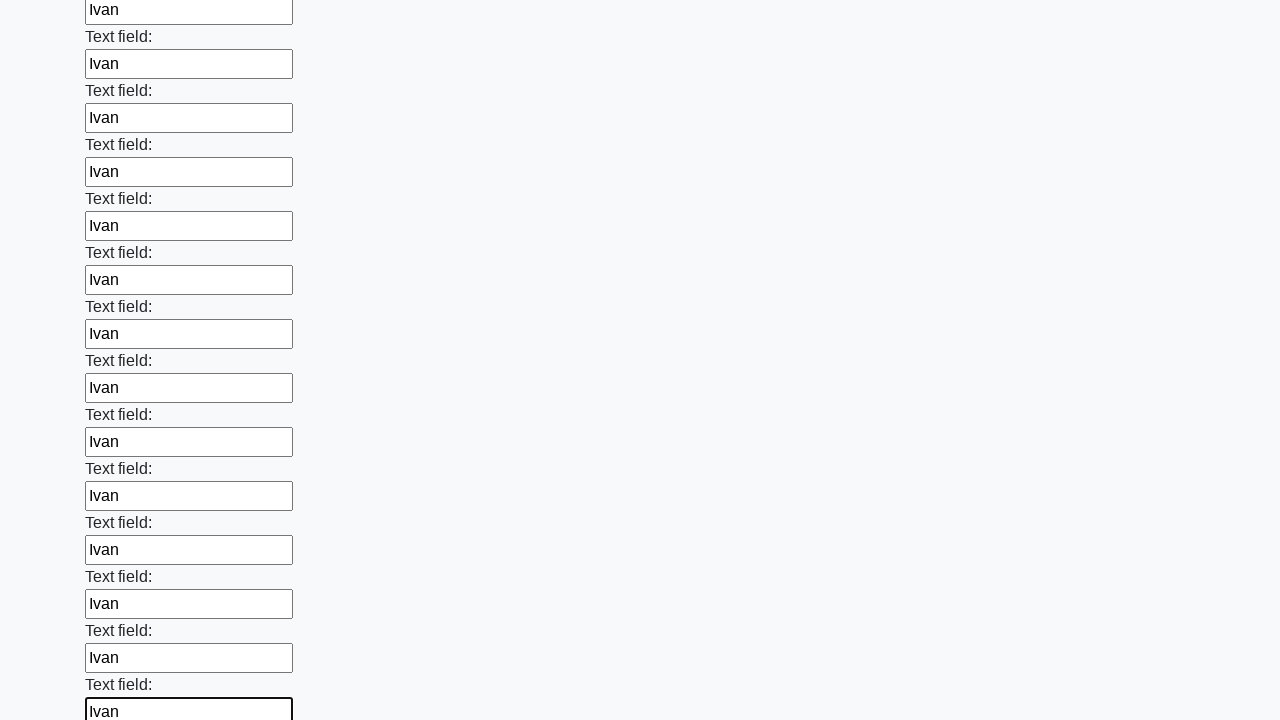

Filled a text input field with 'Ivan' on input[type='text'] >> nth=60
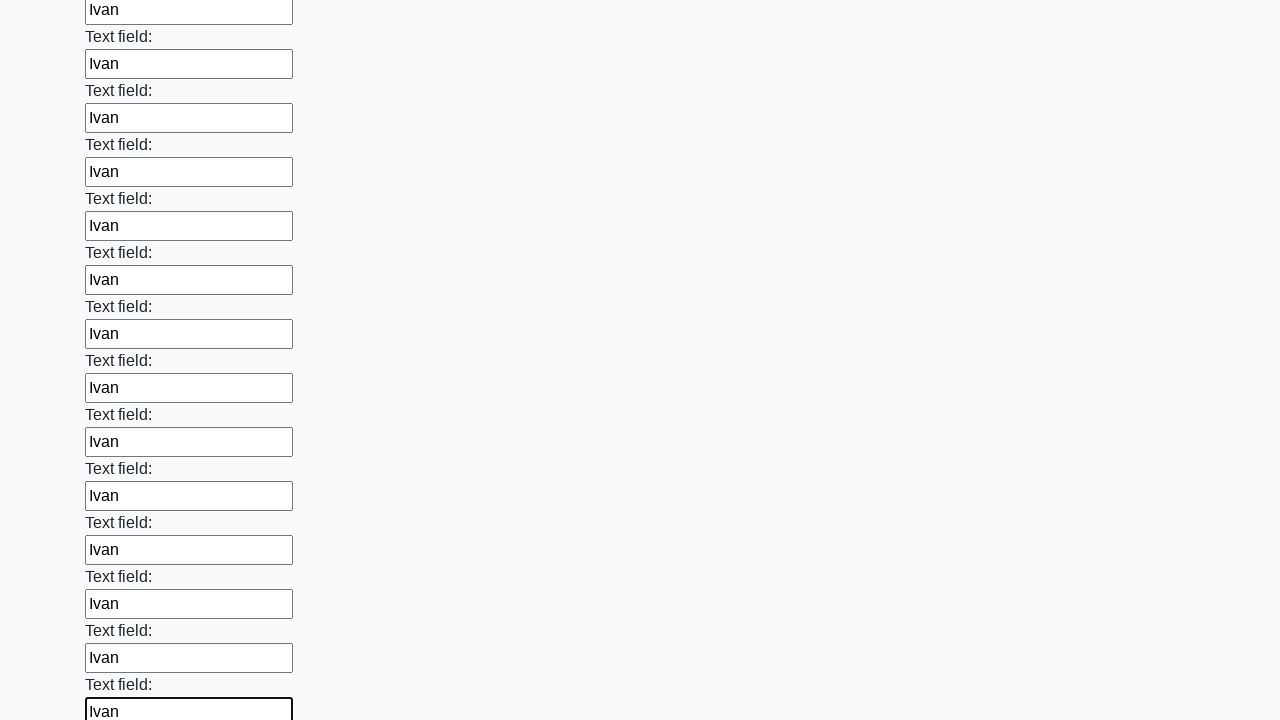

Filled a text input field with 'Ivan' on input[type='text'] >> nth=61
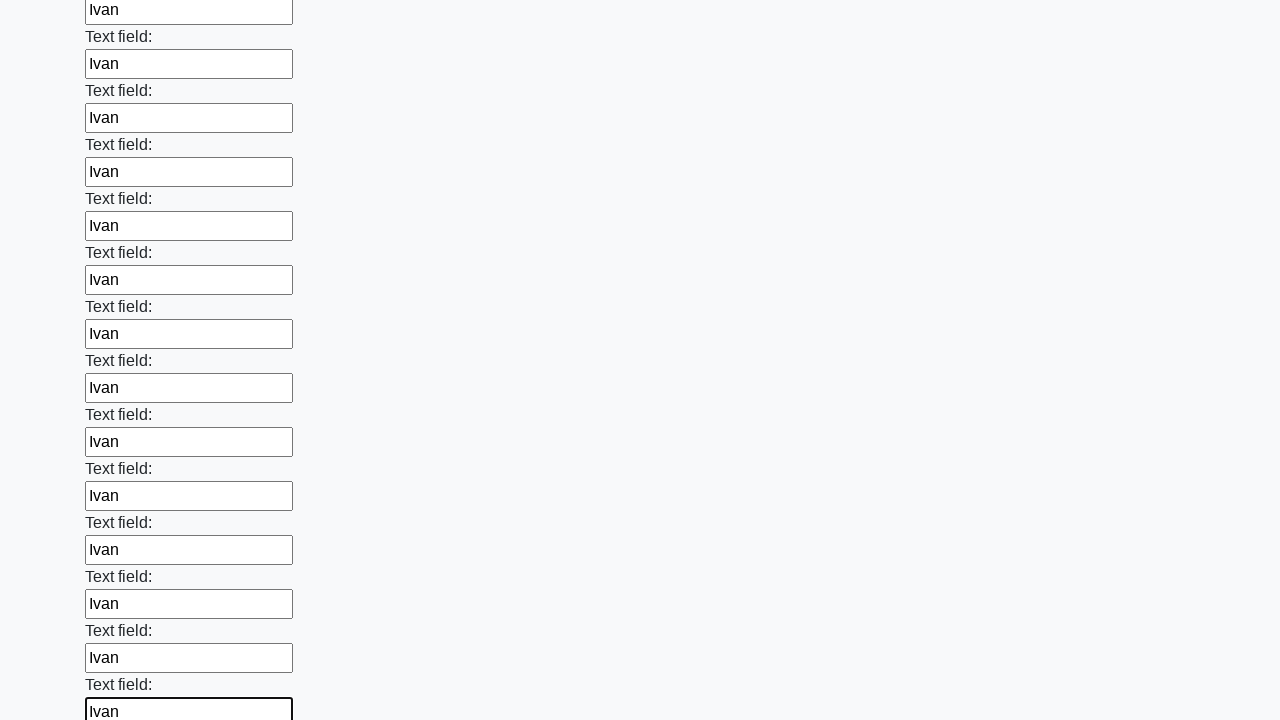

Filled a text input field with 'Ivan' on input[type='text'] >> nth=62
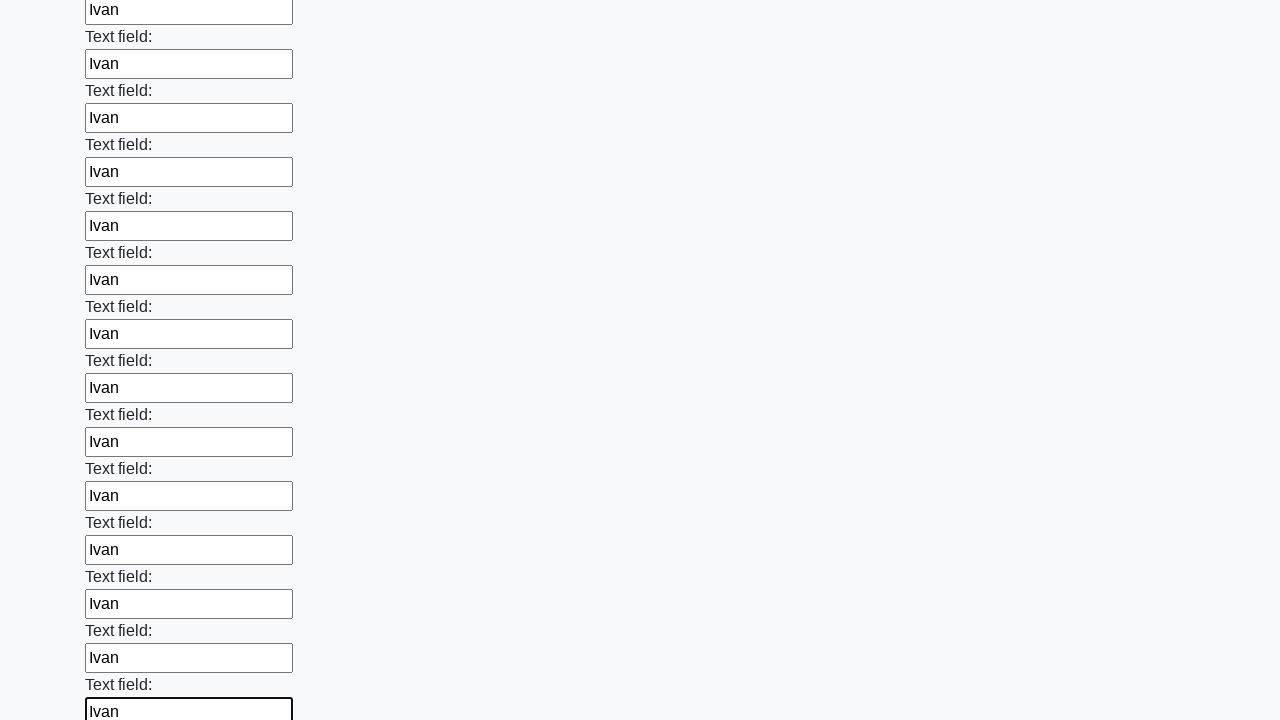

Filled a text input field with 'Ivan' on input[type='text'] >> nth=63
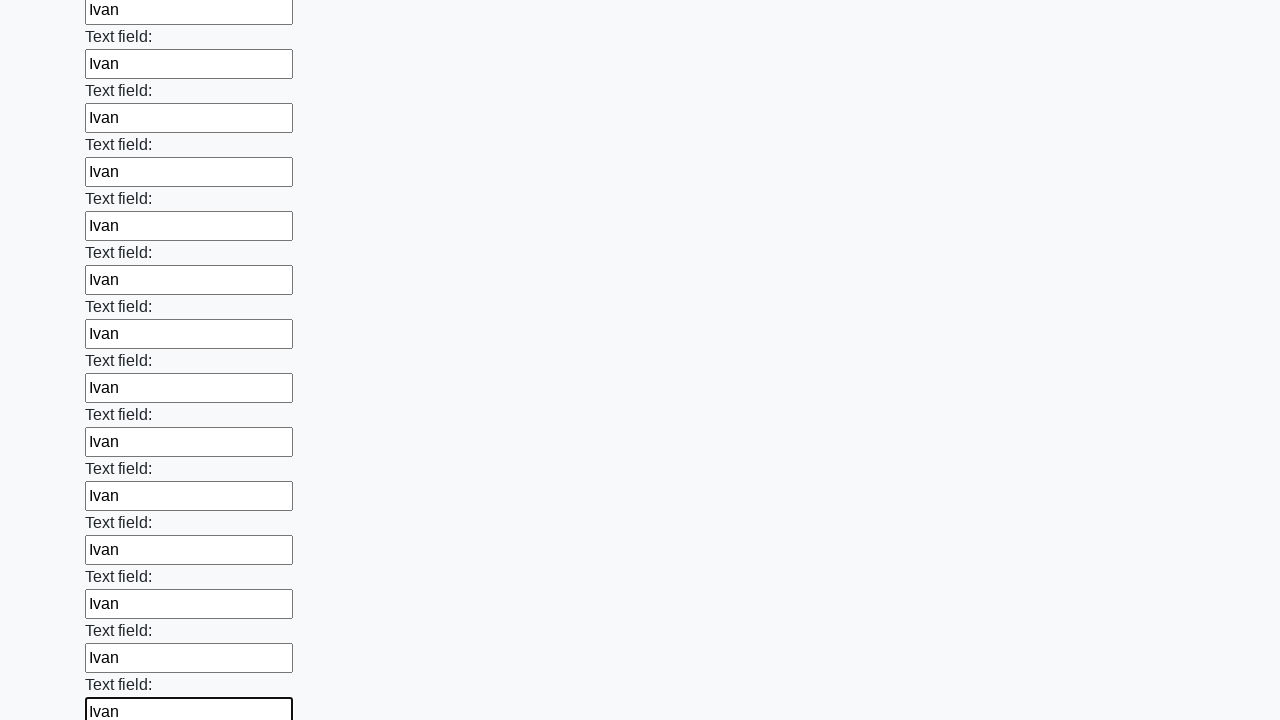

Filled a text input field with 'Ivan' on input[type='text'] >> nth=64
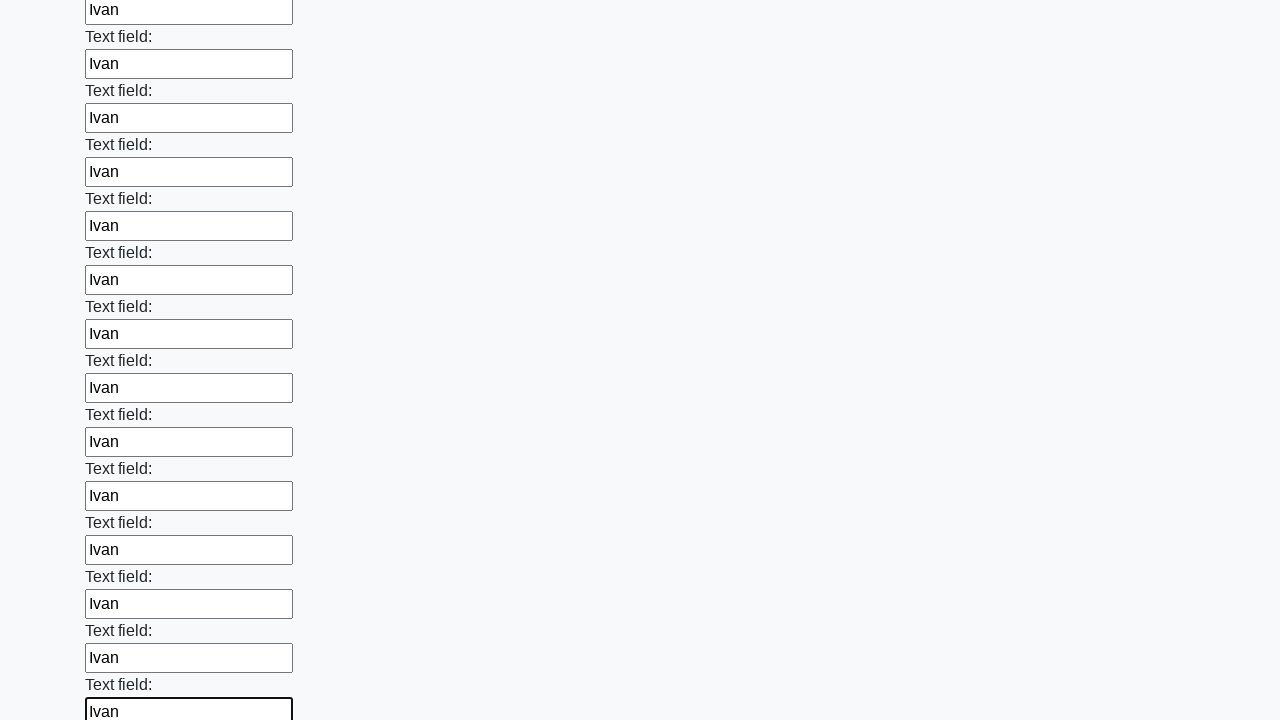

Filled a text input field with 'Ivan' on input[type='text'] >> nth=65
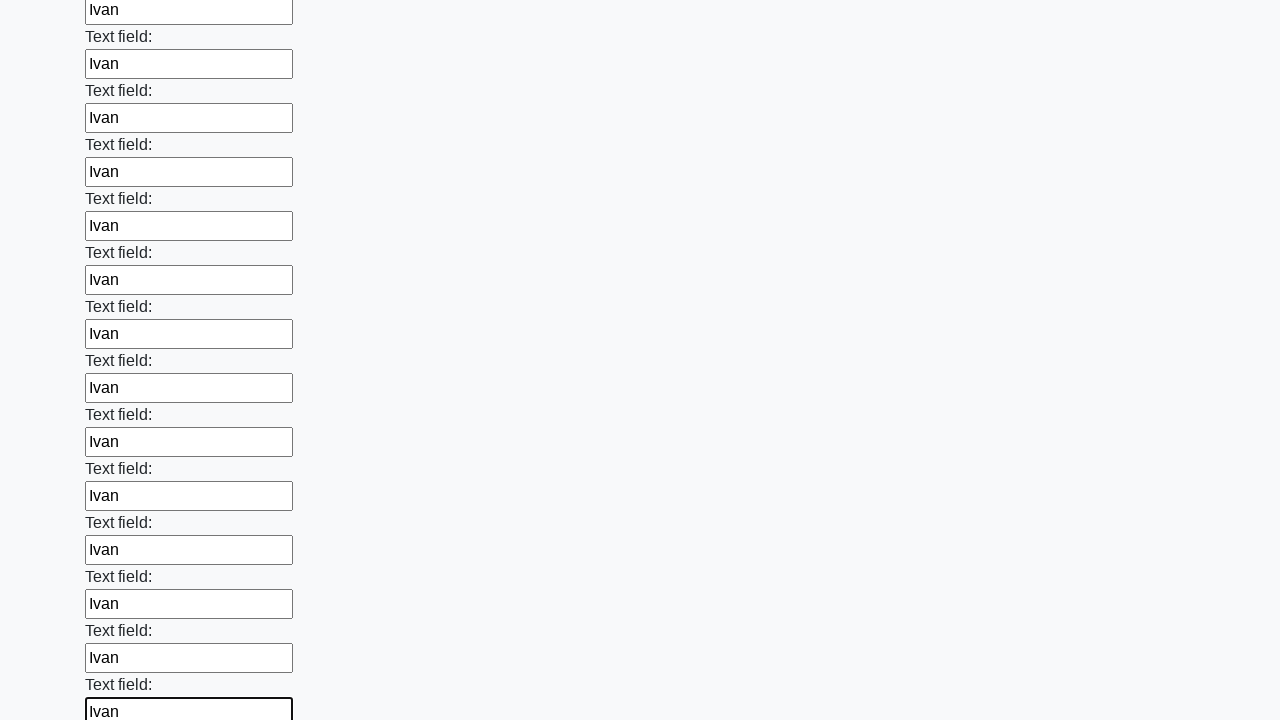

Filled a text input field with 'Ivan' on input[type='text'] >> nth=66
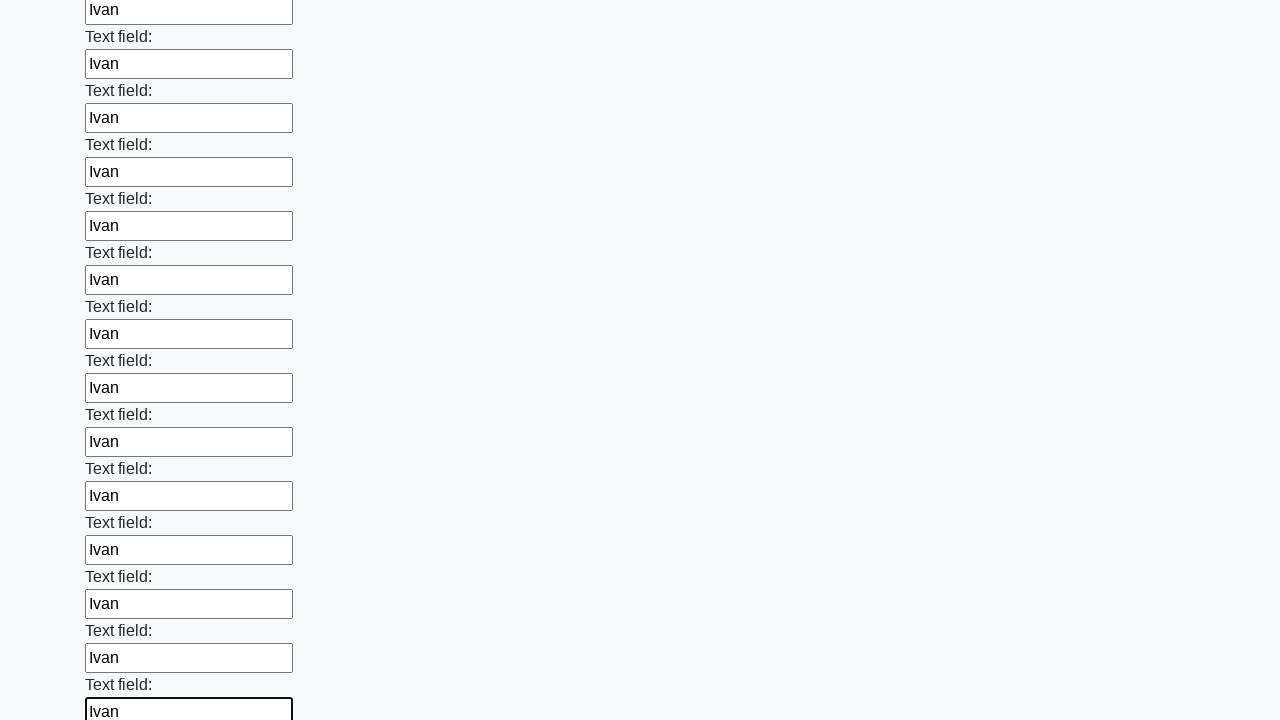

Filled a text input field with 'Ivan' on input[type='text'] >> nth=67
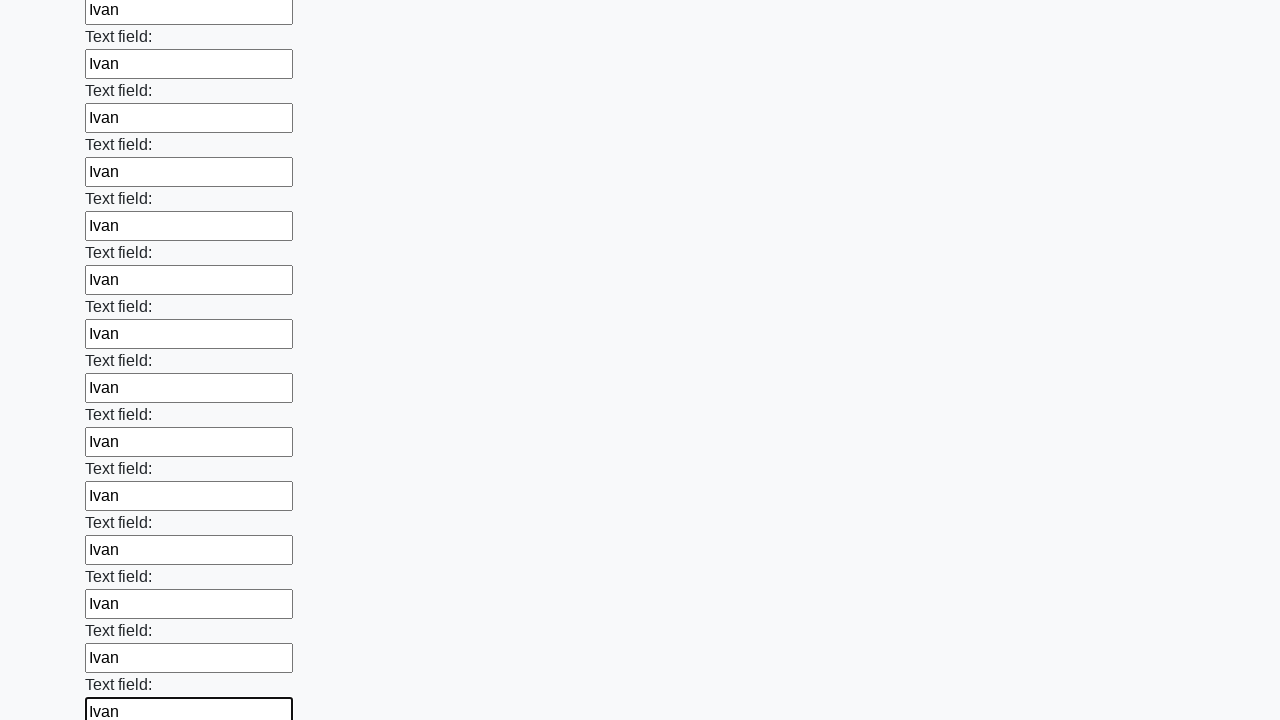

Filled a text input field with 'Ivan' on input[type='text'] >> nth=68
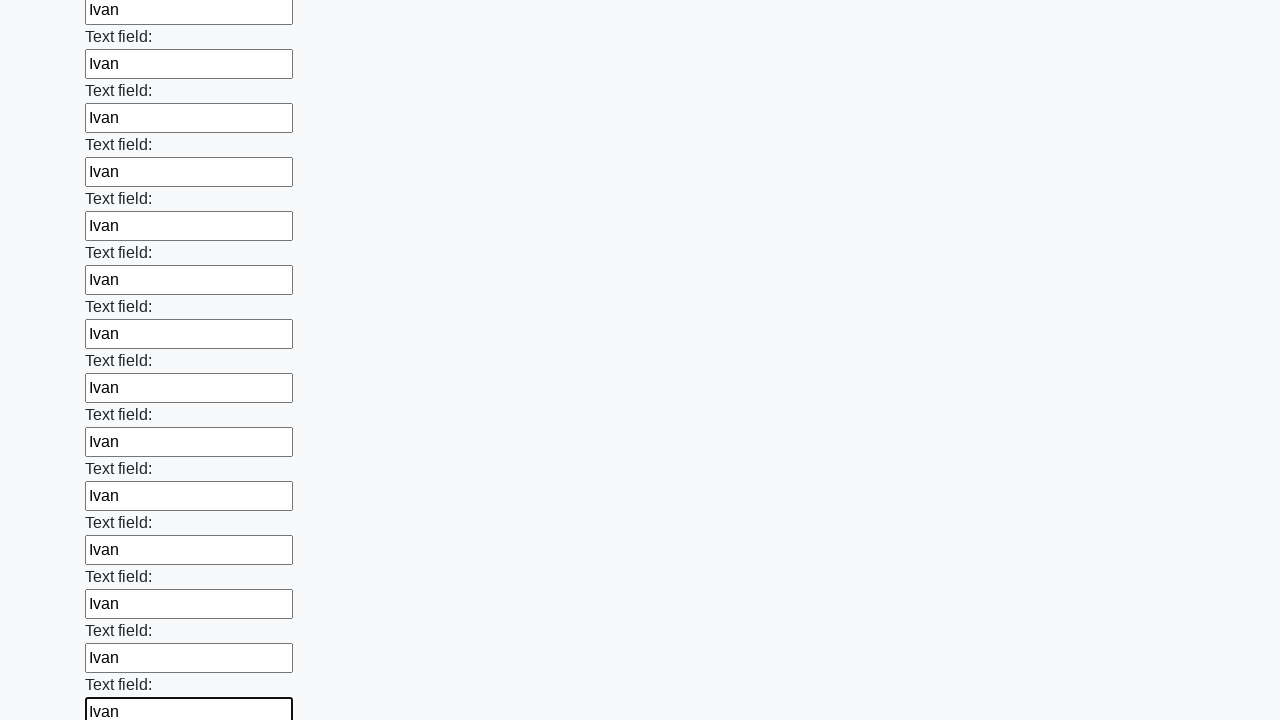

Filled a text input field with 'Ivan' on input[type='text'] >> nth=69
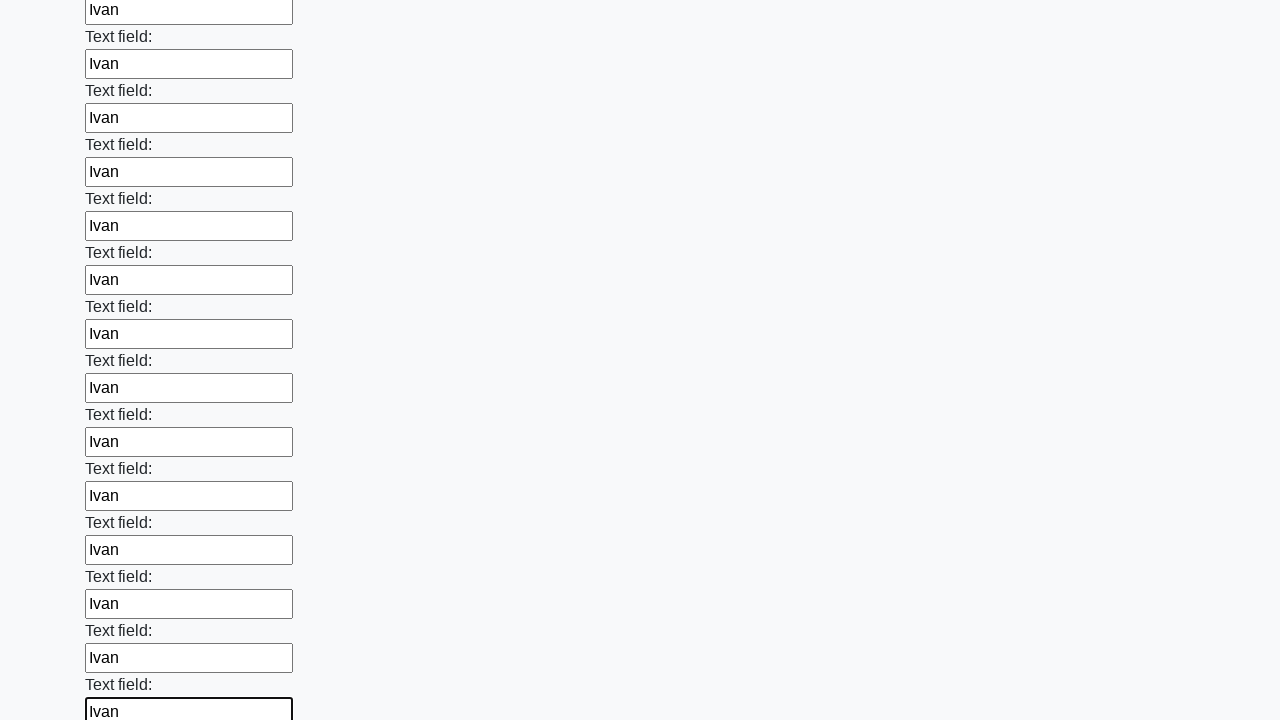

Filled a text input field with 'Ivan' on input[type='text'] >> nth=70
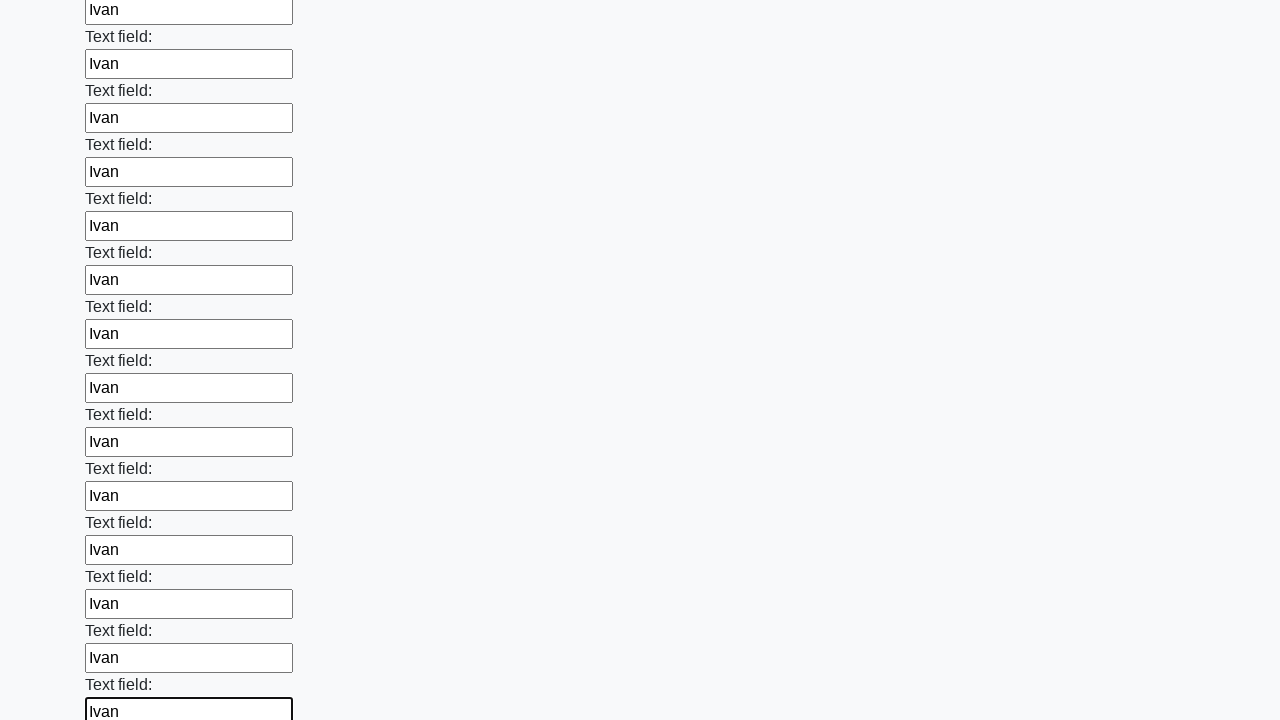

Filled a text input field with 'Ivan' on input[type='text'] >> nth=71
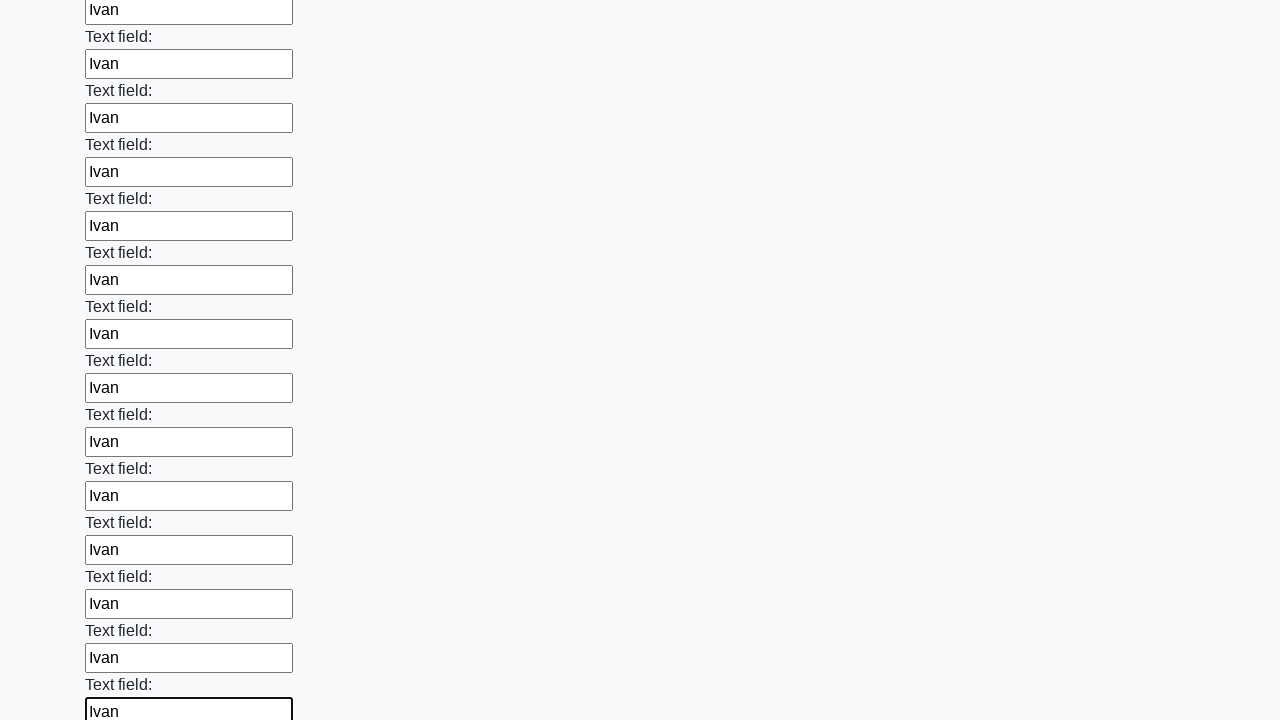

Filled a text input field with 'Ivan' on input[type='text'] >> nth=72
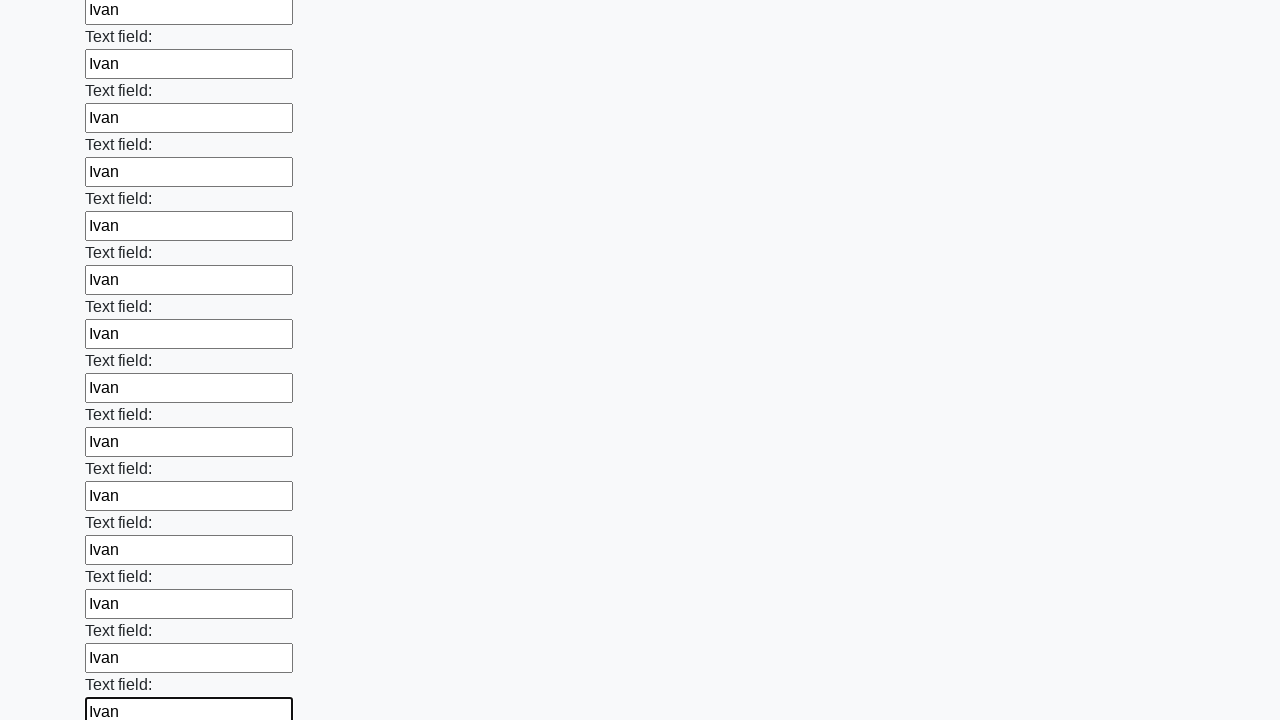

Filled a text input field with 'Ivan' on input[type='text'] >> nth=73
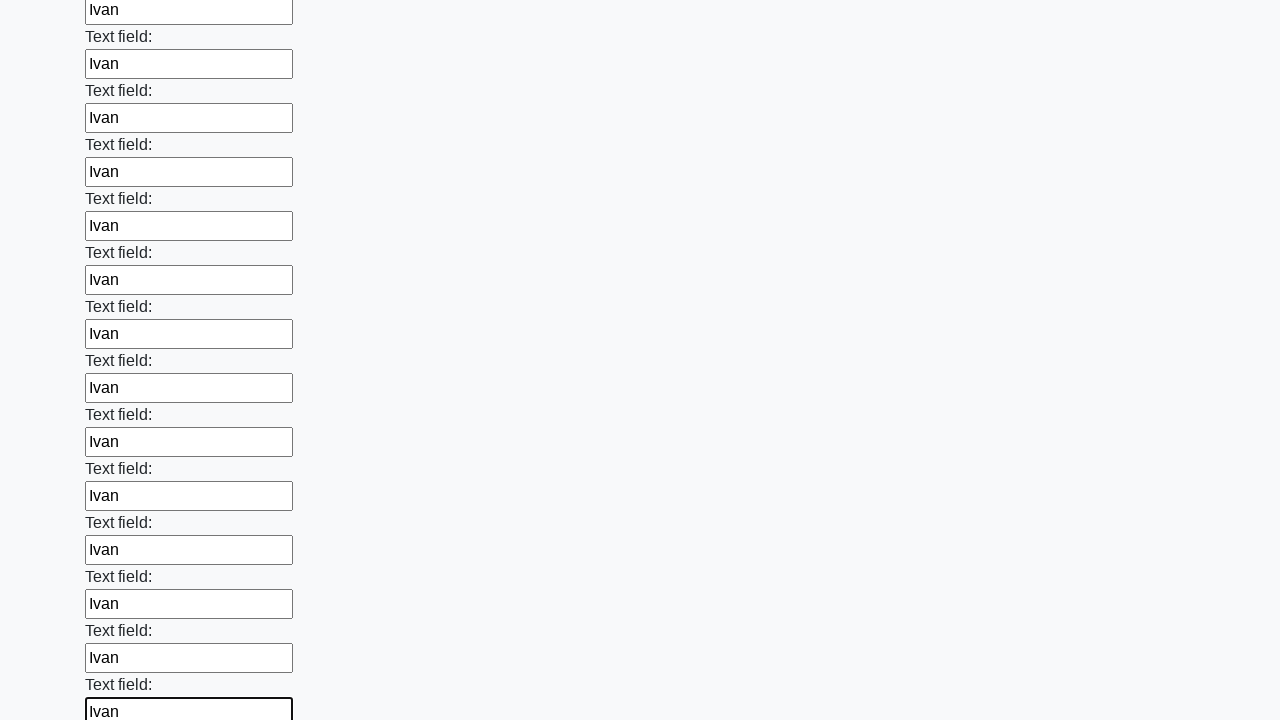

Filled a text input field with 'Ivan' on input[type='text'] >> nth=74
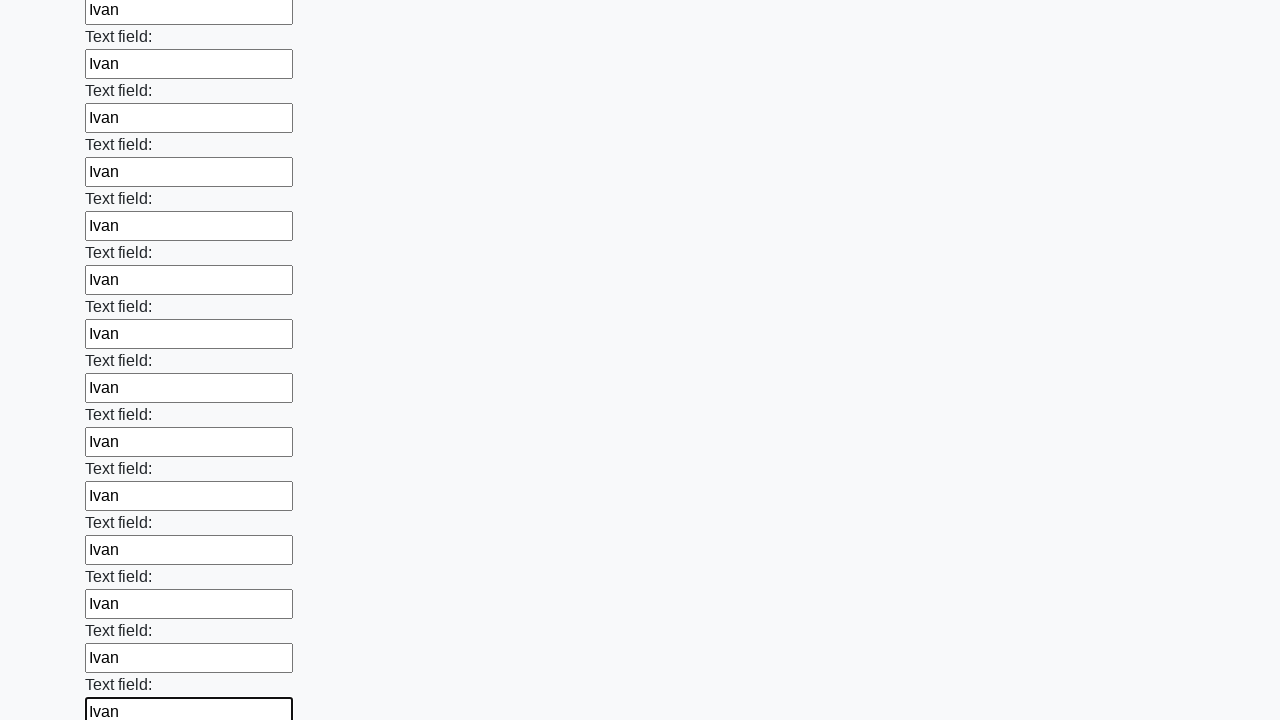

Filled a text input field with 'Ivan' on input[type='text'] >> nth=75
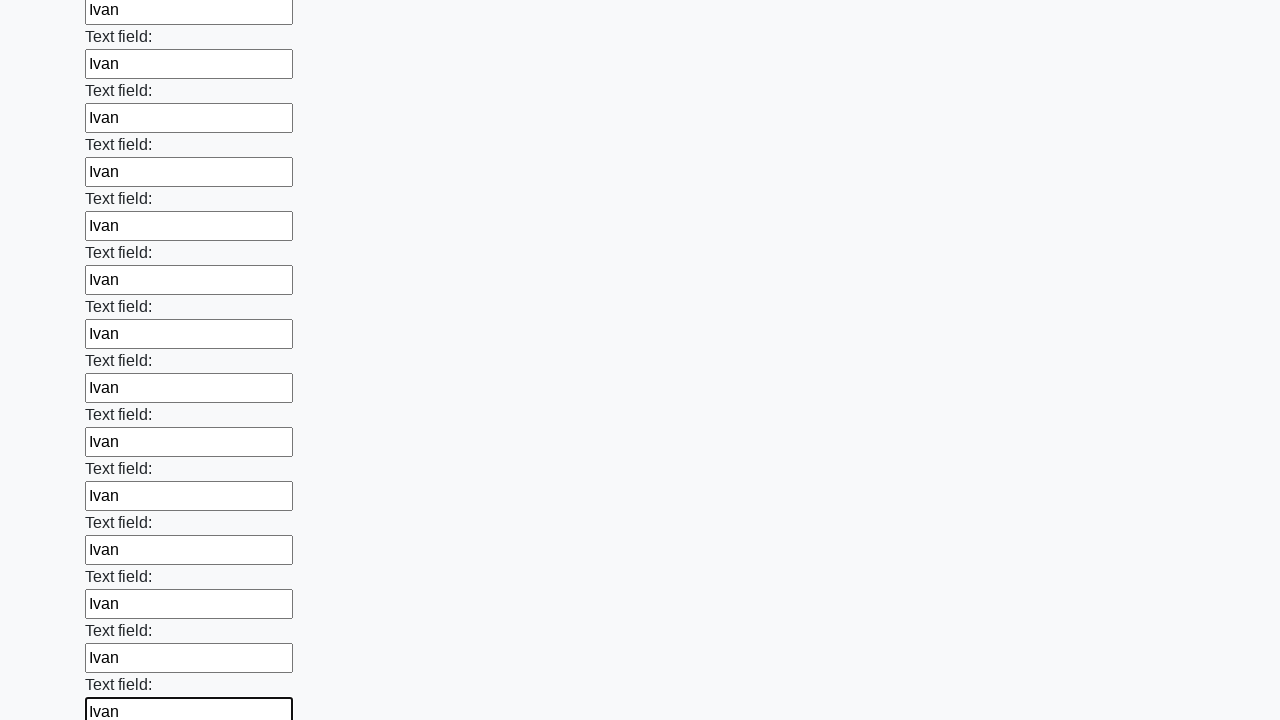

Filled a text input field with 'Ivan' on input[type='text'] >> nth=76
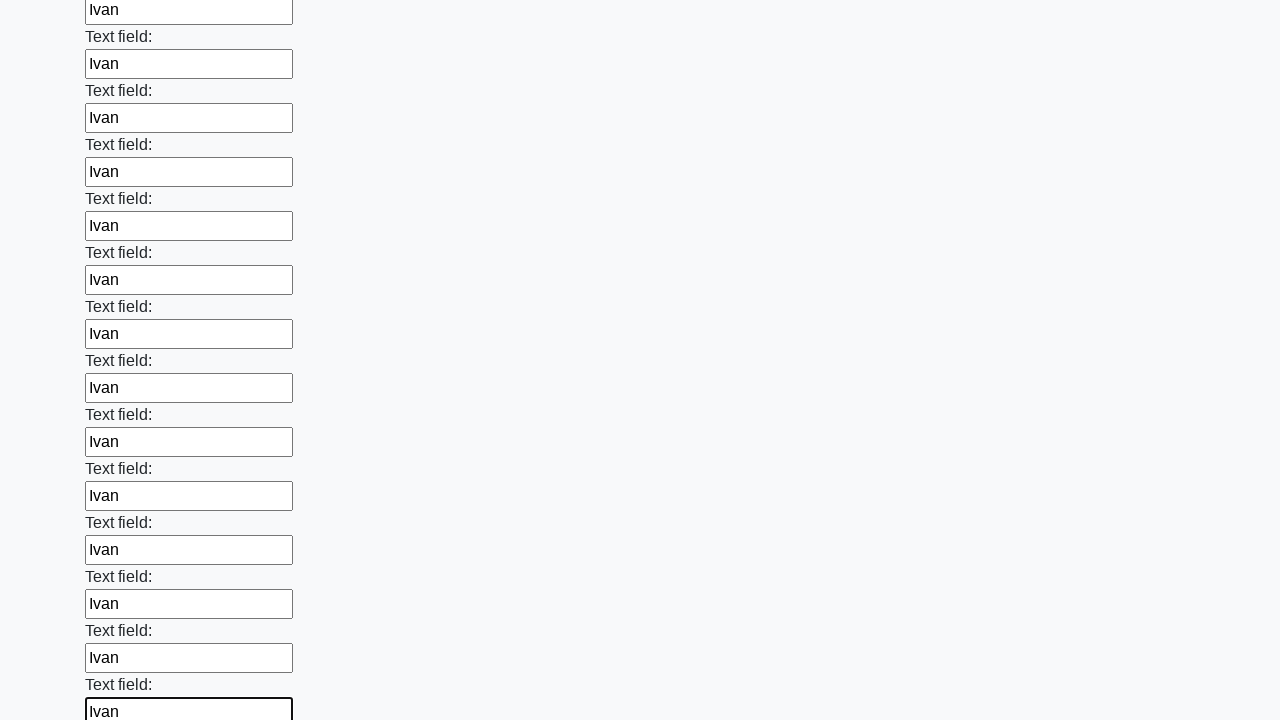

Filled a text input field with 'Ivan' on input[type='text'] >> nth=77
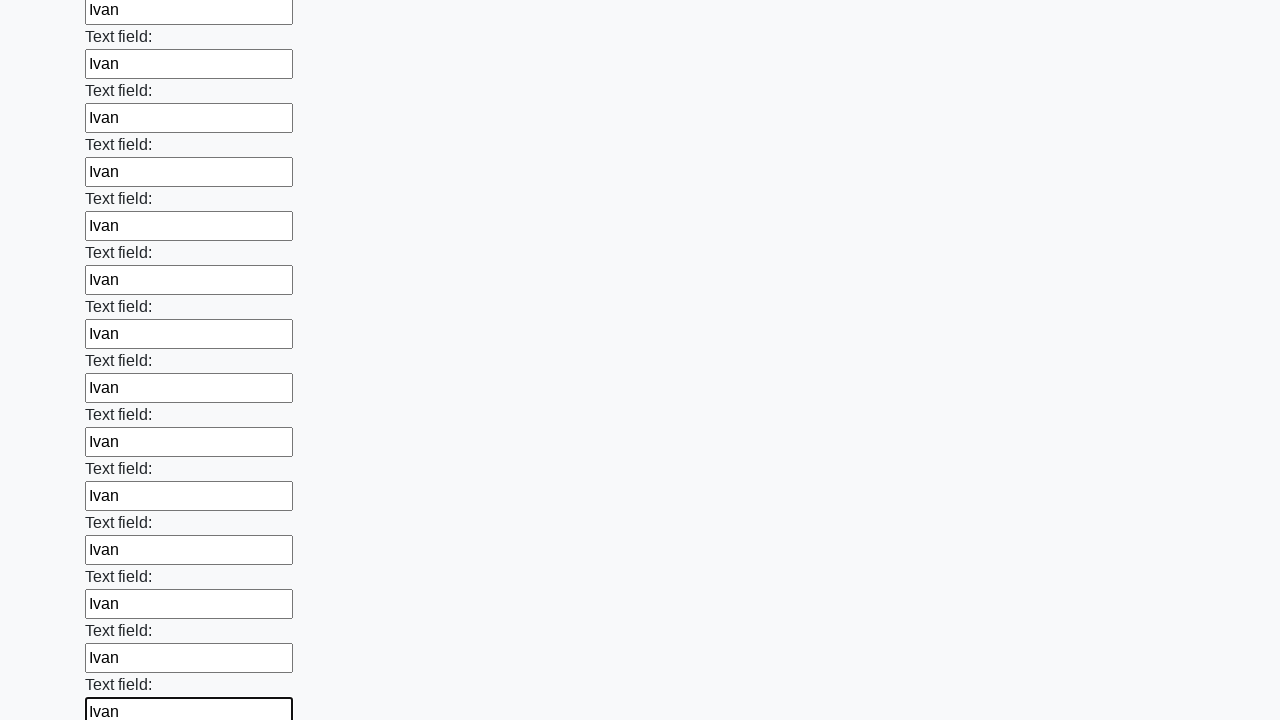

Filled a text input field with 'Ivan' on input[type='text'] >> nth=78
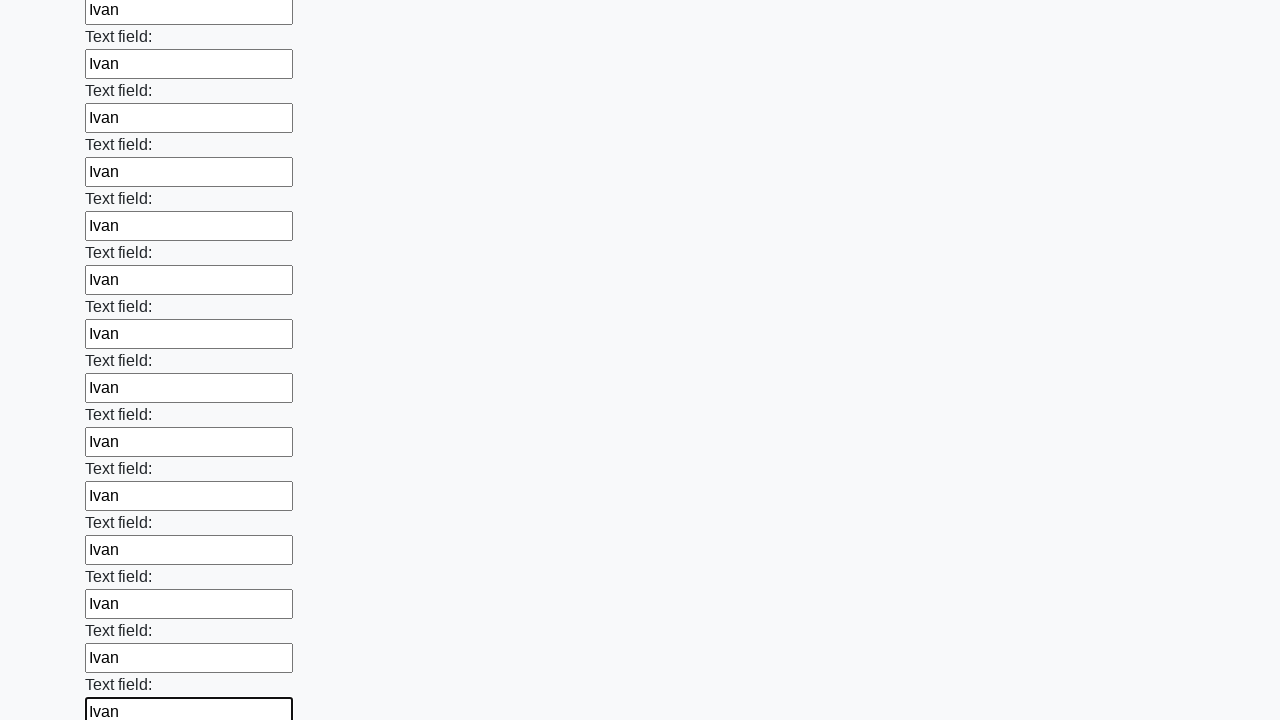

Filled a text input field with 'Ivan' on input[type='text'] >> nth=79
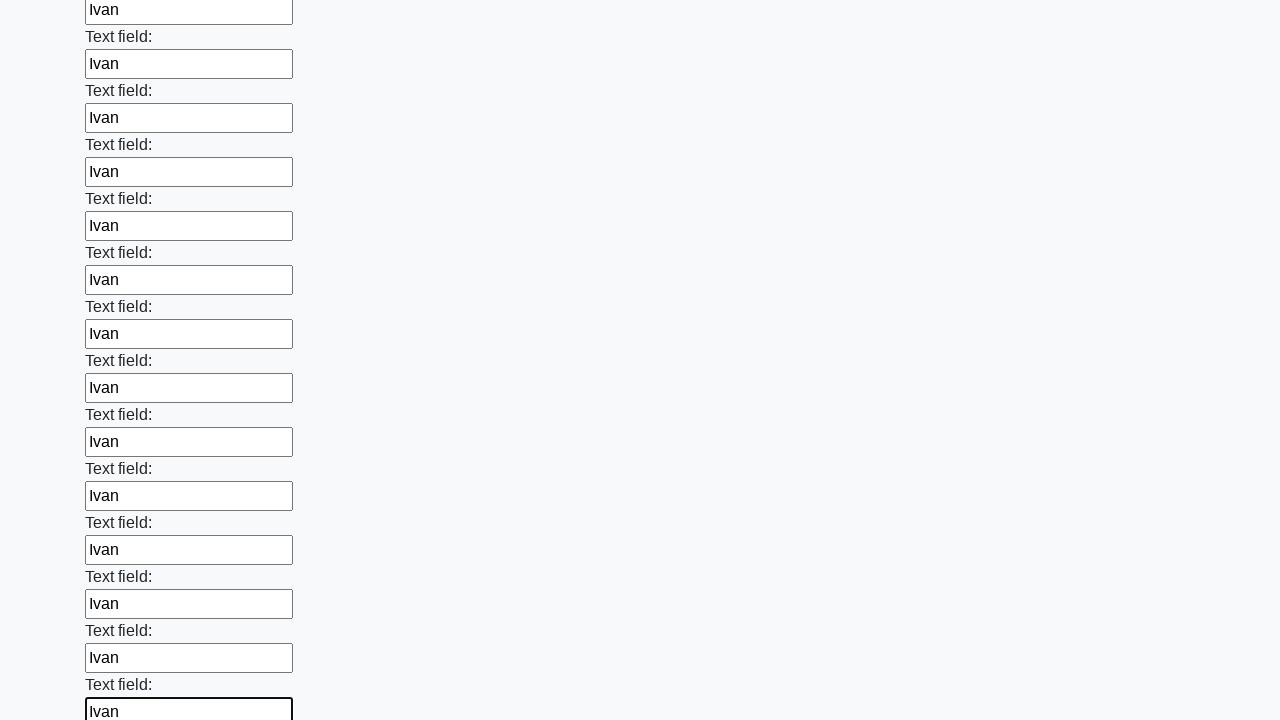

Filled a text input field with 'Ivan' on input[type='text'] >> nth=80
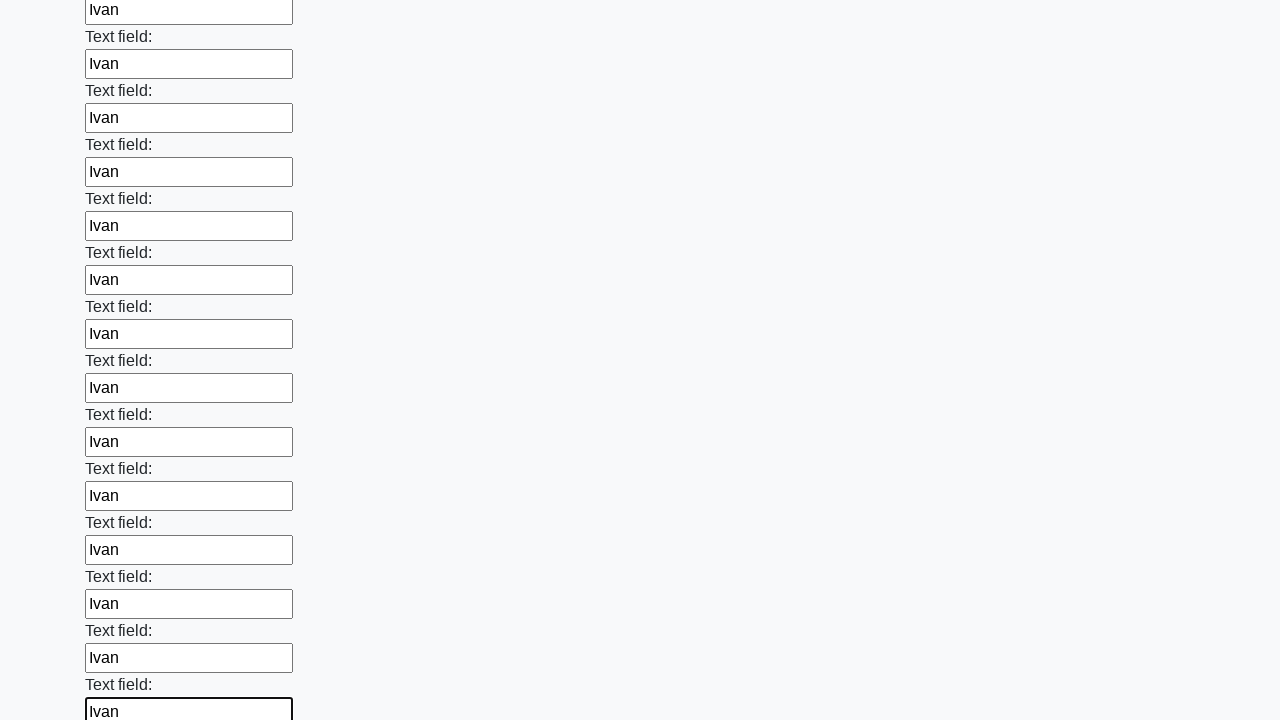

Filled a text input field with 'Ivan' on input[type='text'] >> nth=81
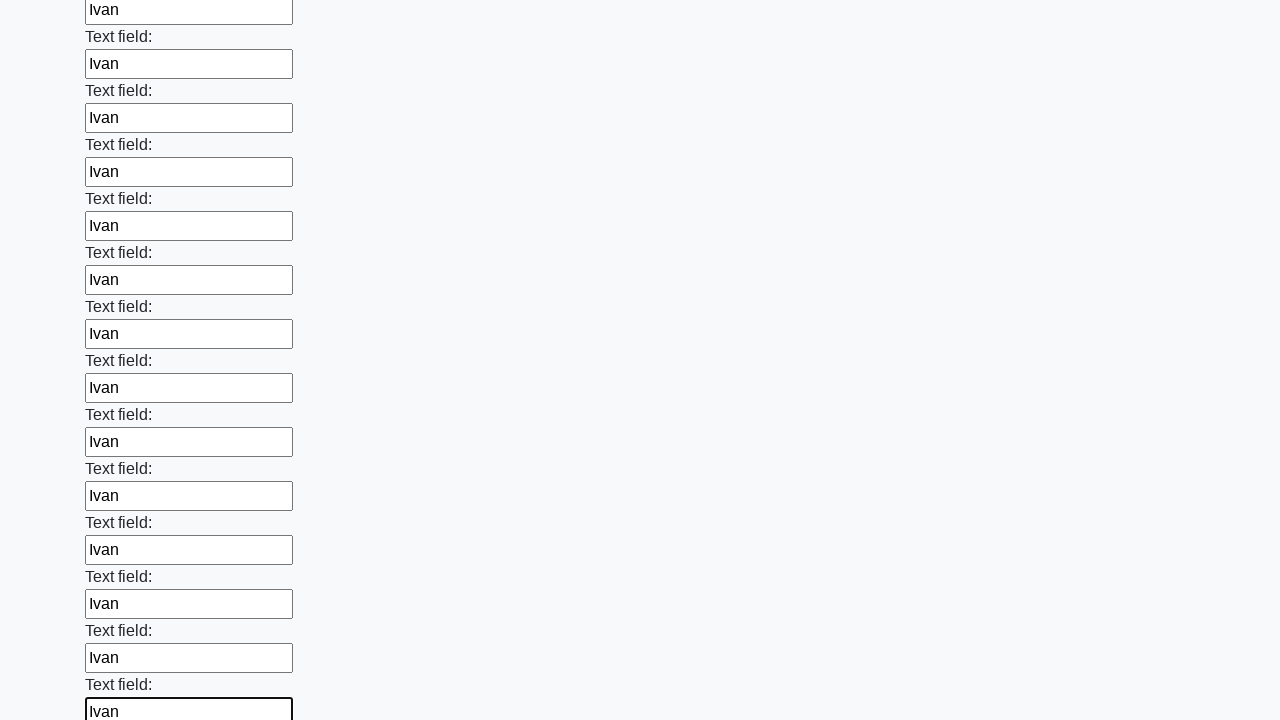

Filled a text input field with 'Ivan' on input[type='text'] >> nth=82
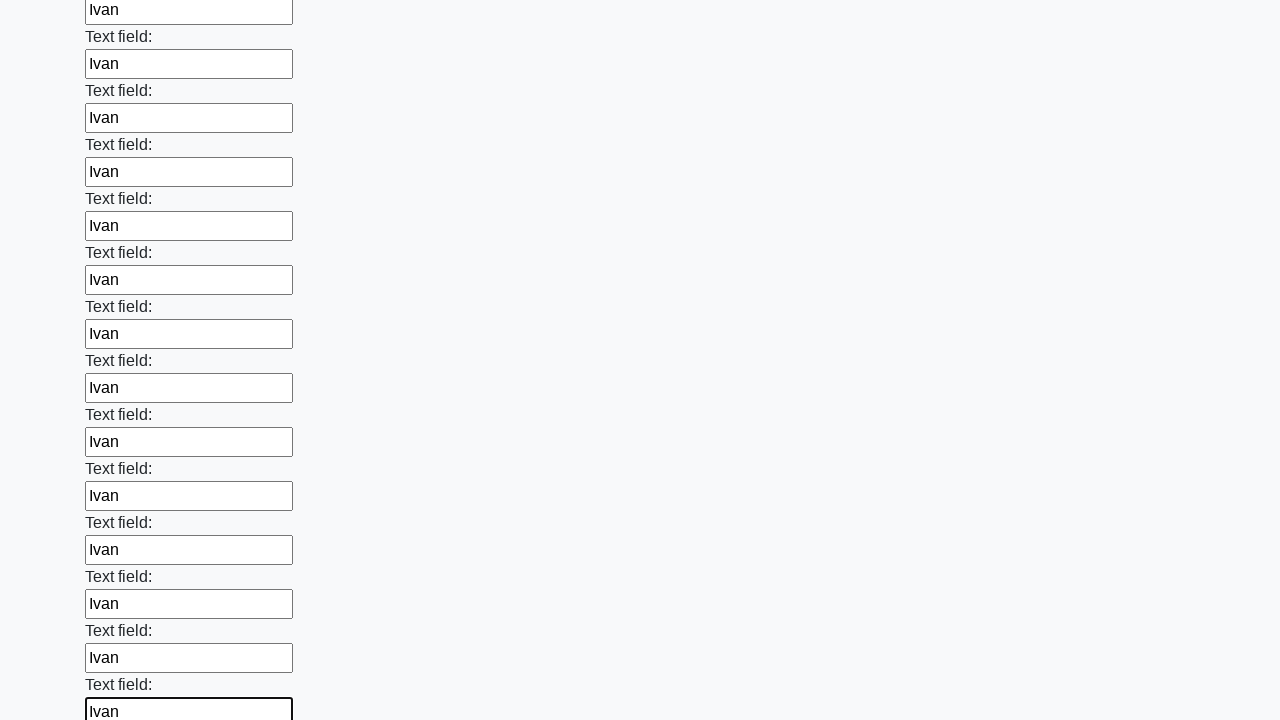

Filled a text input field with 'Ivan' on input[type='text'] >> nth=83
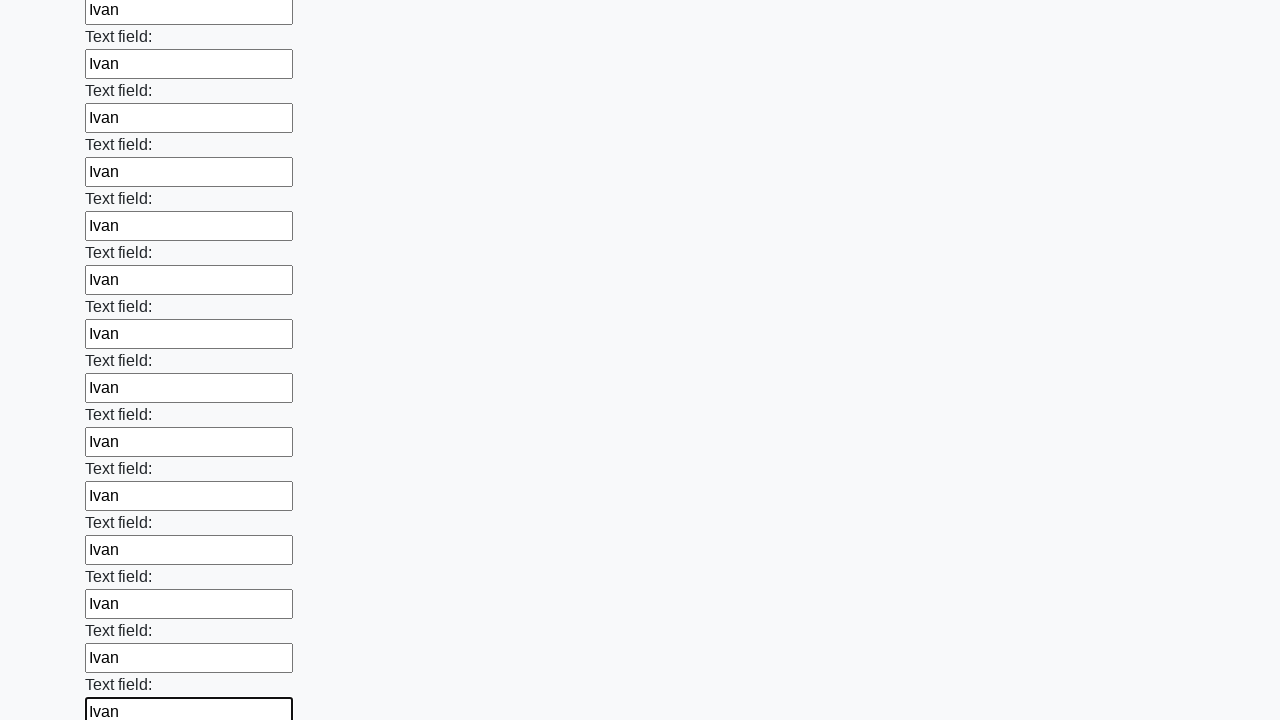

Filled a text input field with 'Ivan' on input[type='text'] >> nth=84
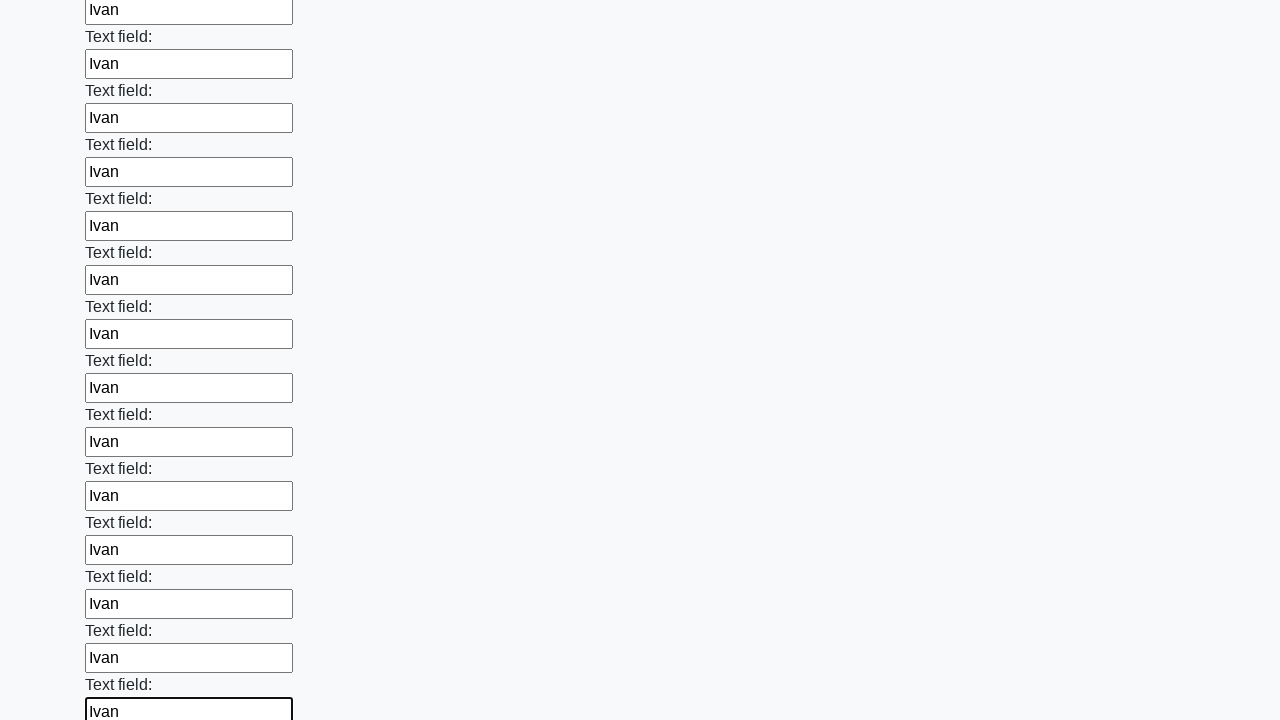

Filled a text input field with 'Ivan' on input[type='text'] >> nth=85
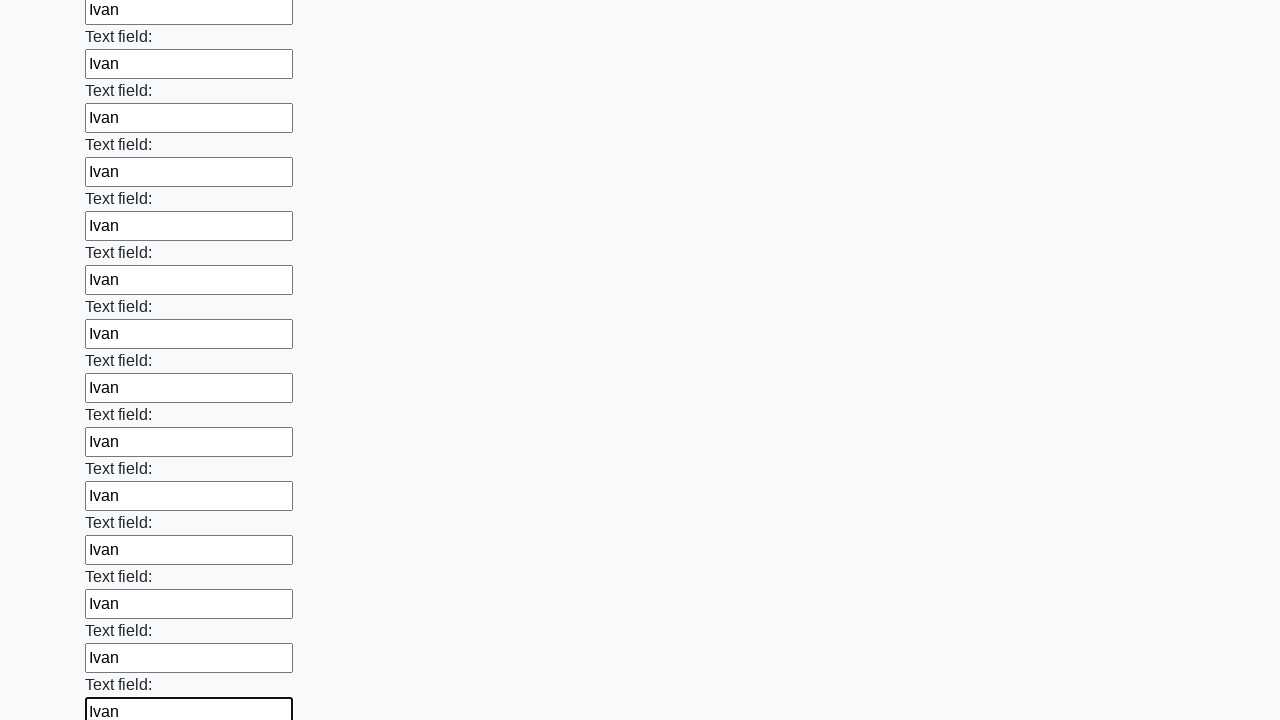

Filled a text input field with 'Ivan' on input[type='text'] >> nth=86
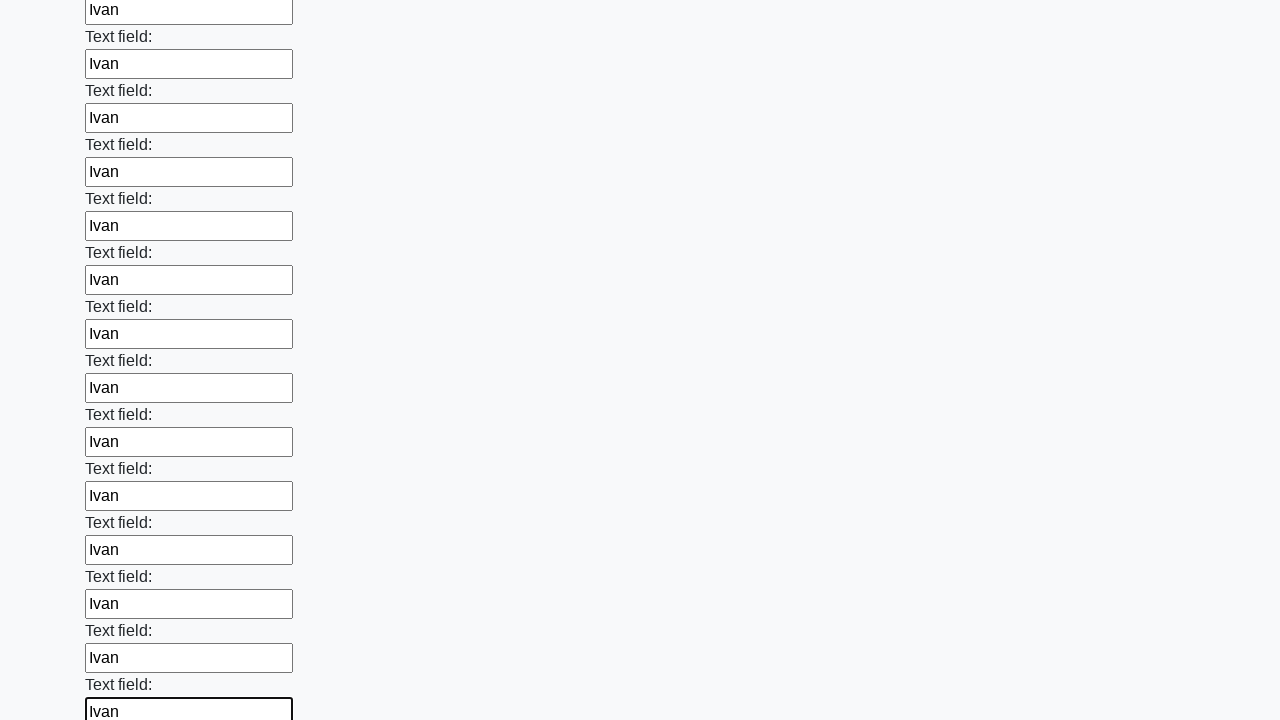

Filled a text input field with 'Ivan' on input[type='text'] >> nth=87
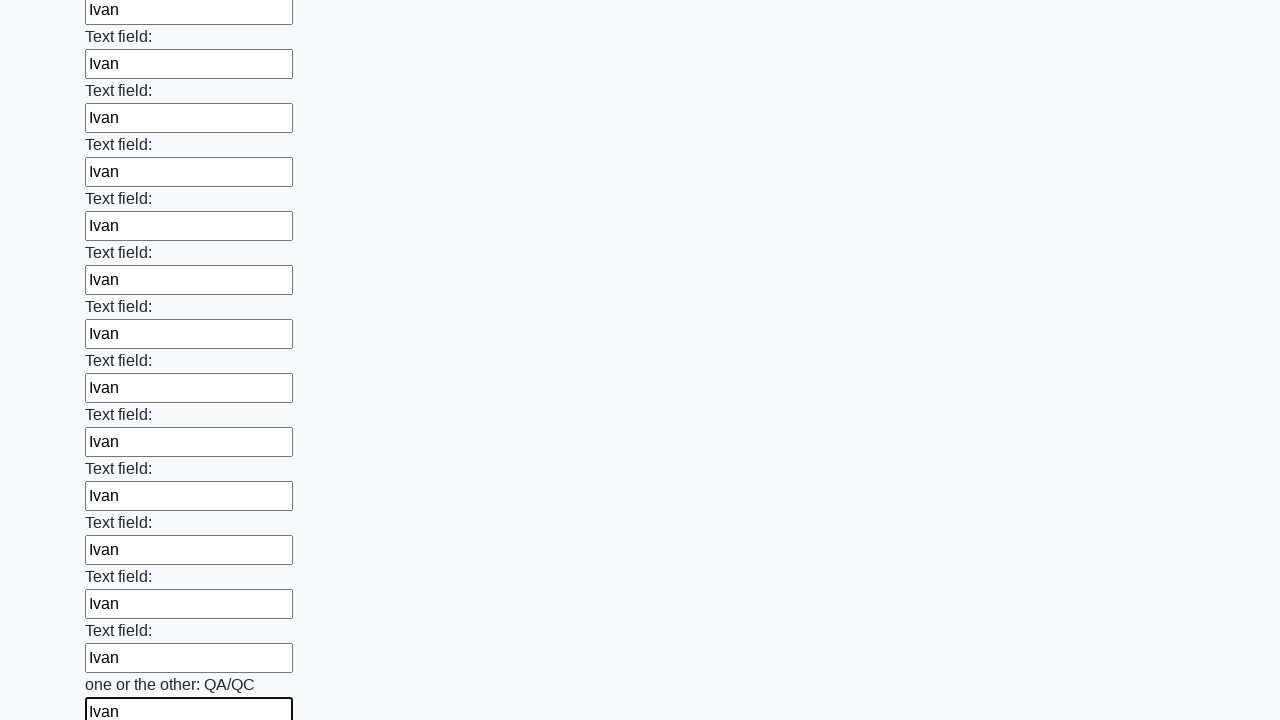

Filled a text input field with 'Ivan' on input[type='text'] >> nth=88
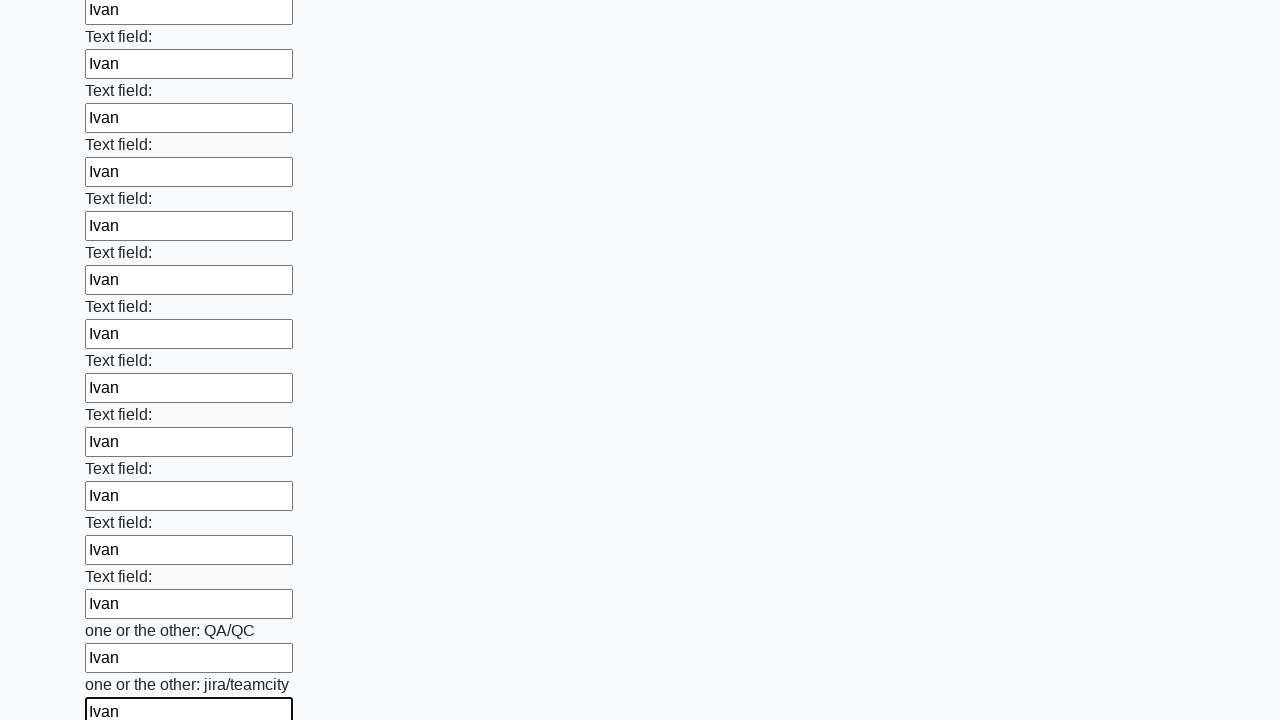

Filled a text input field with 'Ivan' on input[type='text'] >> nth=89
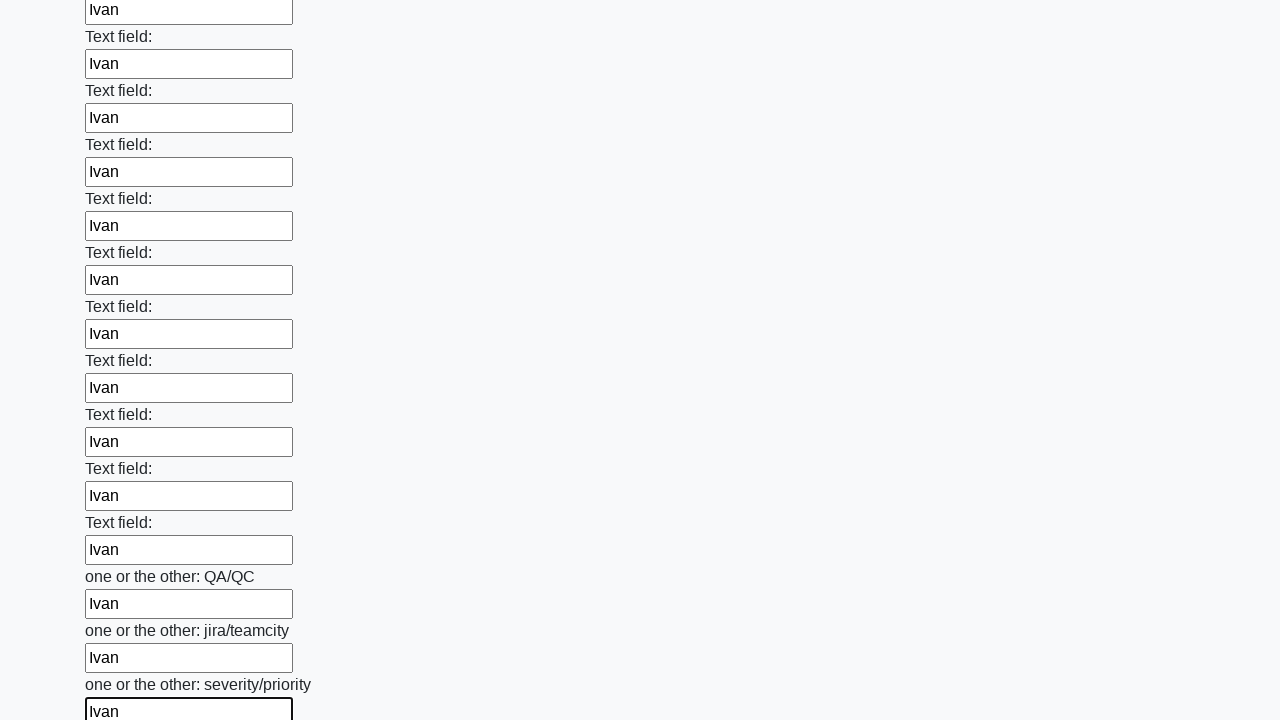

Filled a text input field with 'Ivan' on input[type='text'] >> nth=90
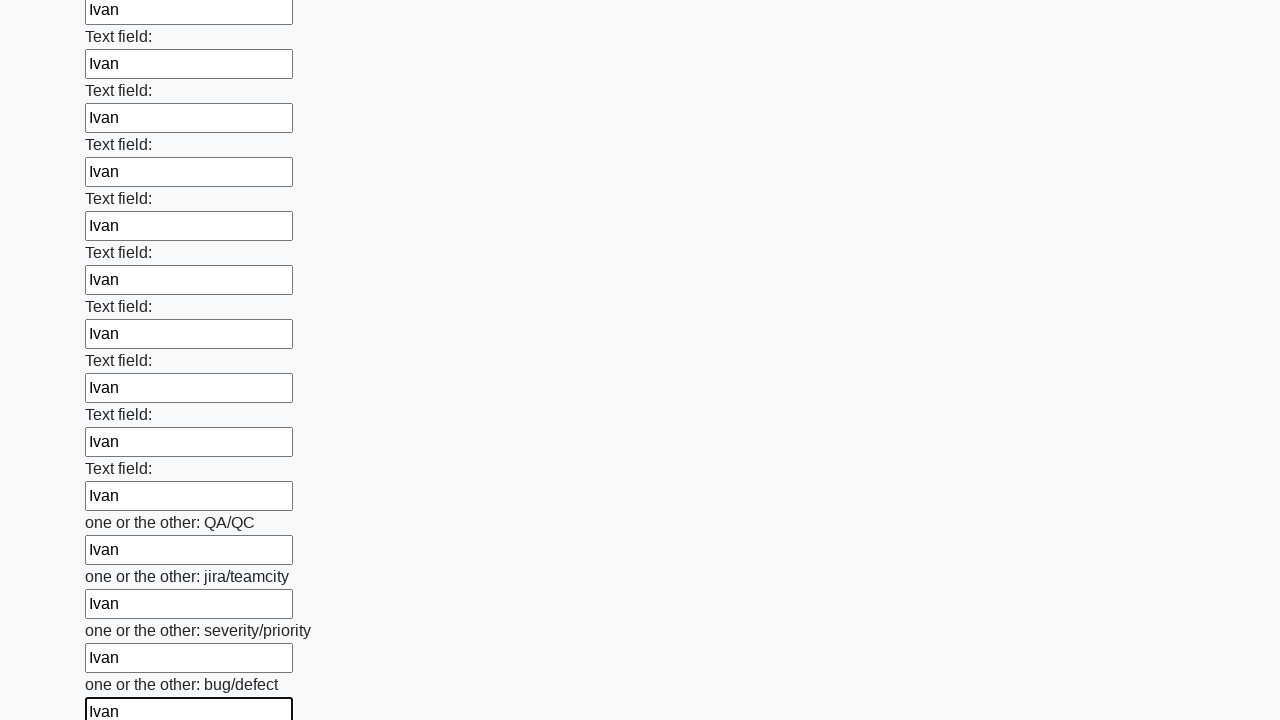

Filled a text input field with 'Ivan' on input[type='text'] >> nth=91
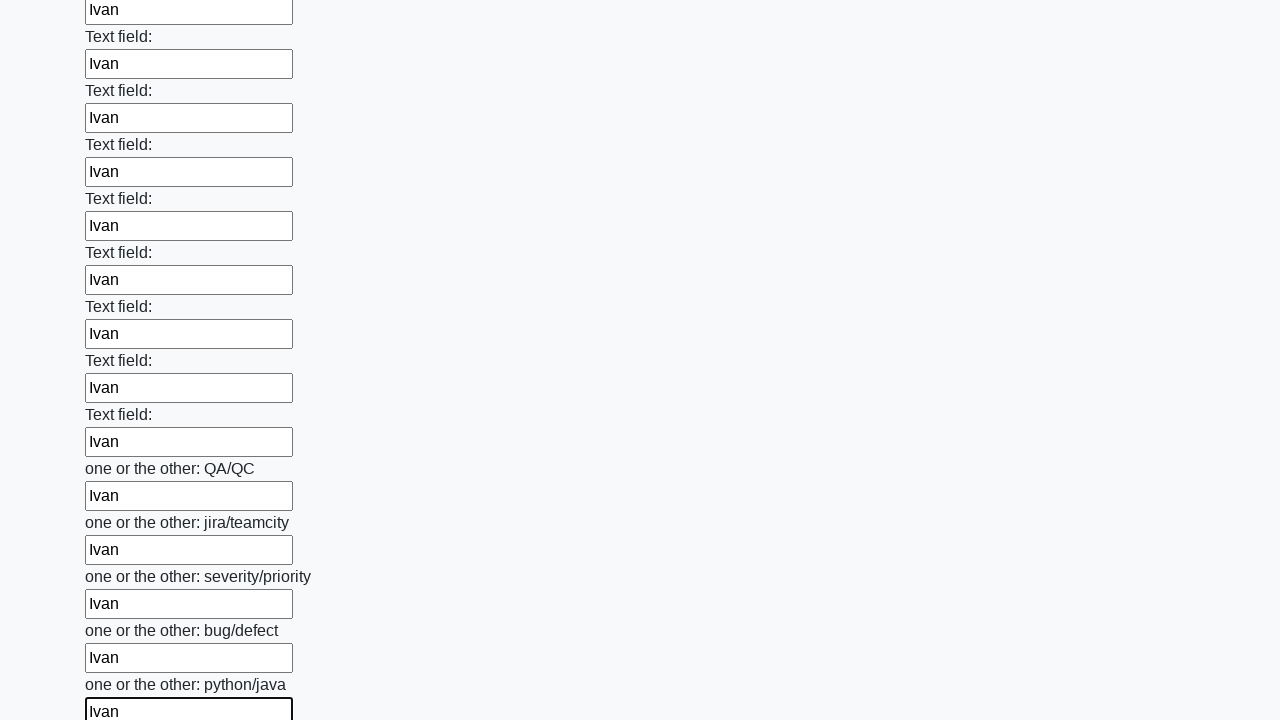

Filled a text input field with 'Ivan' on input[type='text'] >> nth=92
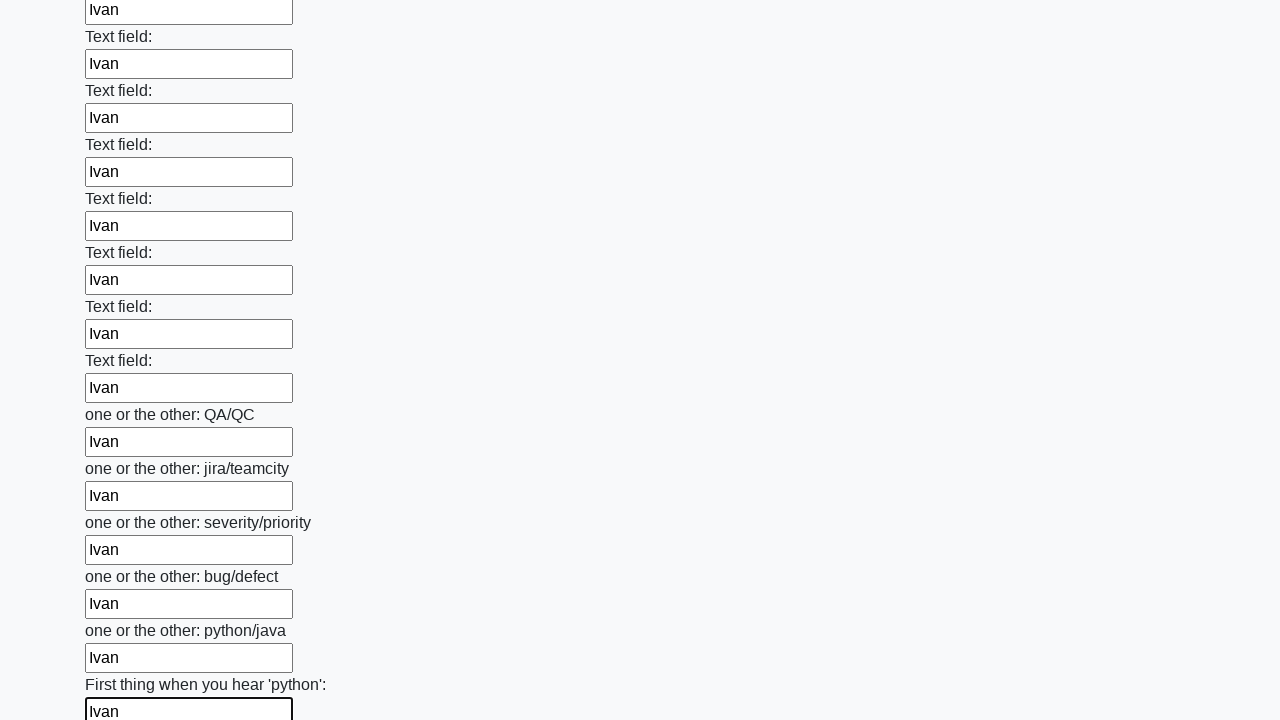

Filled a text input field with 'Ivan' on input[type='text'] >> nth=93
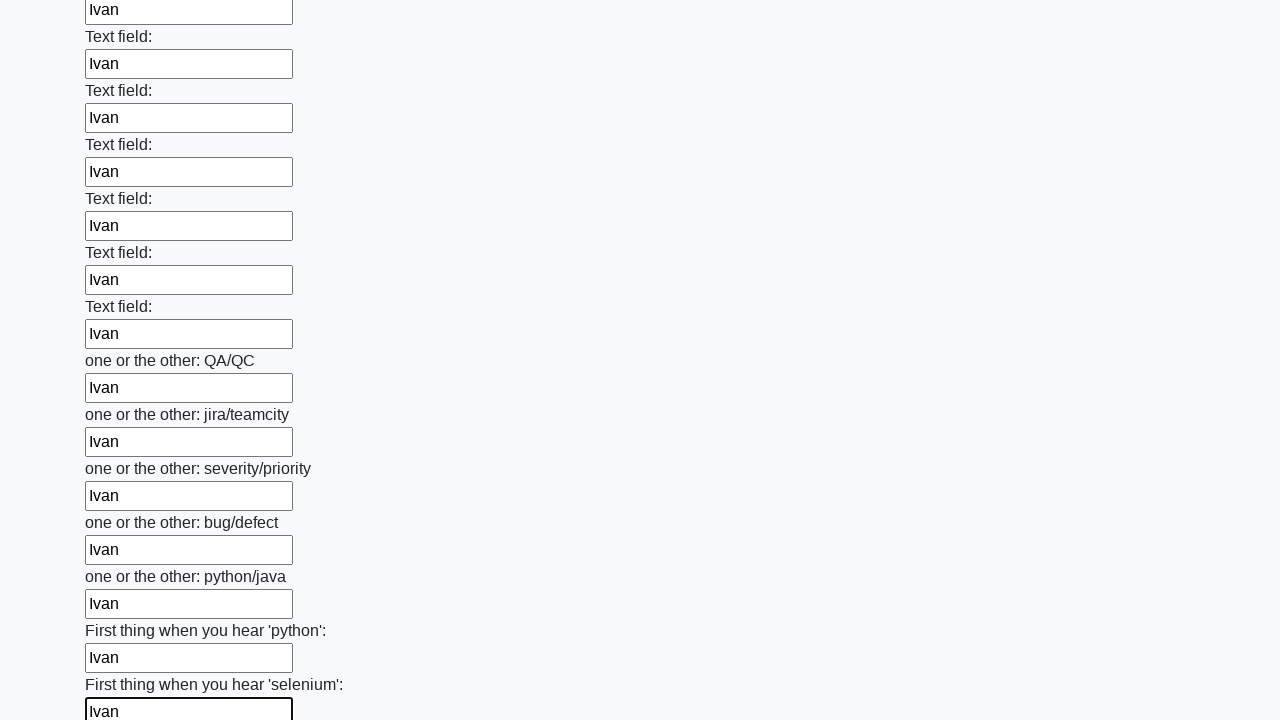

Filled a text input field with 'Ivan' on input[type='text'] >> nth=94
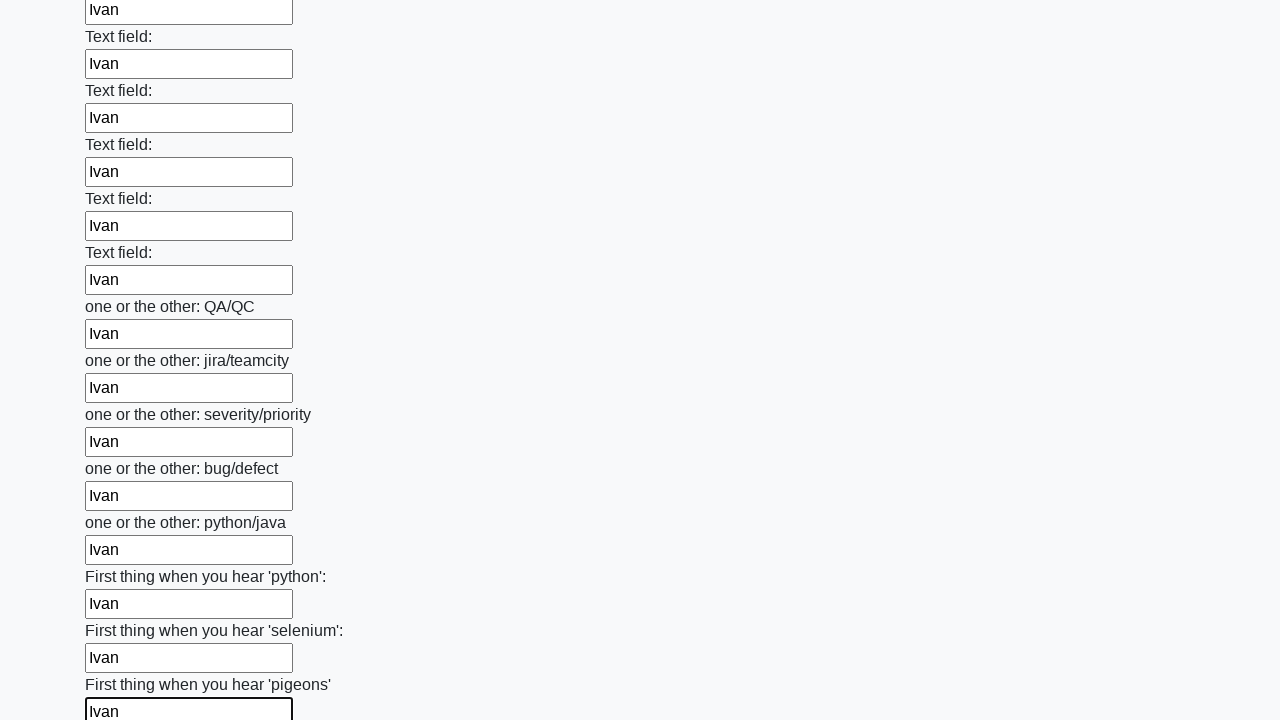

Filled a text input field with 'Ivan' on input[type='text'] >> nth=95
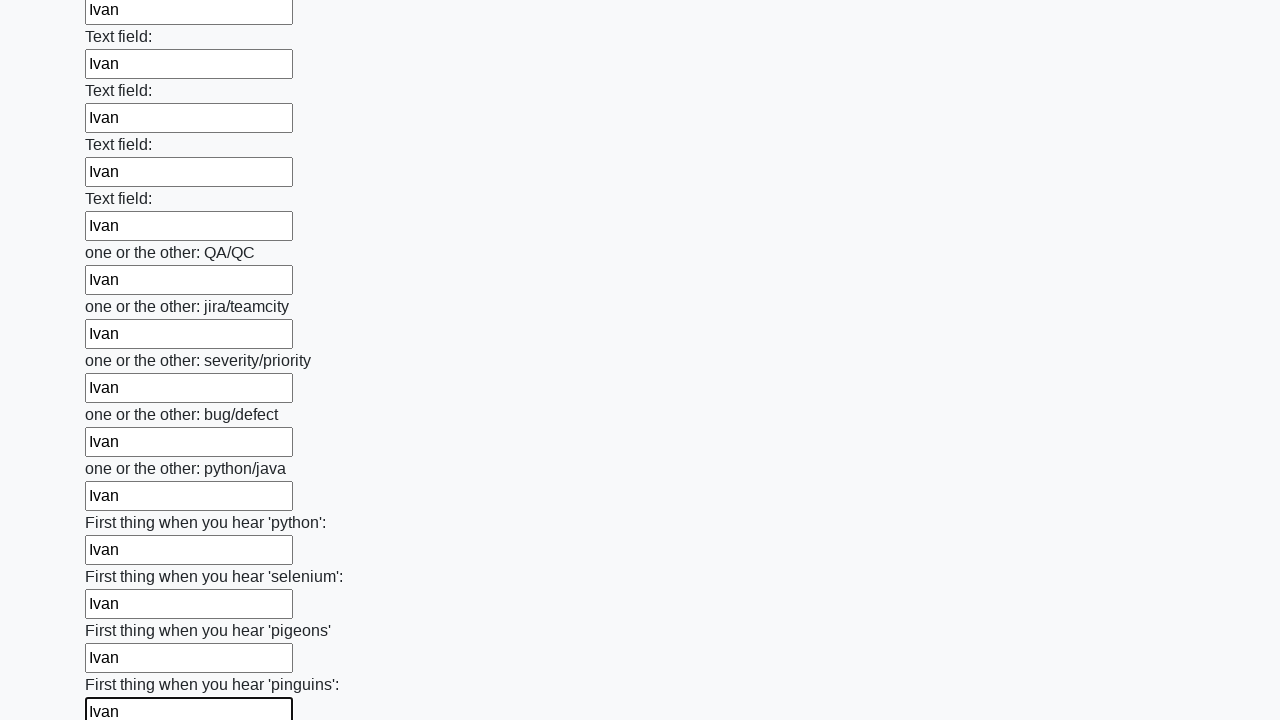

Filled a text input field with 'Ivan' on input[type='text'] >> nth=96
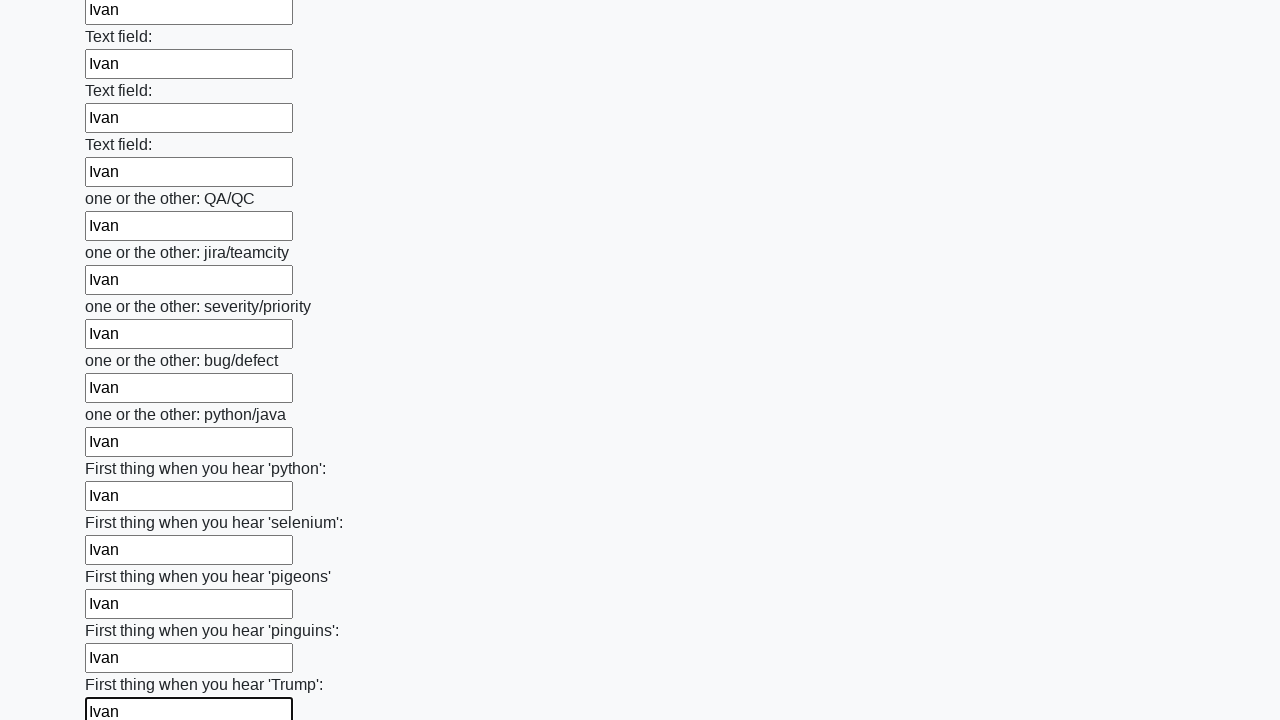

Filled a text input field with 'Ivan' on input[type='text'] >> nth=97
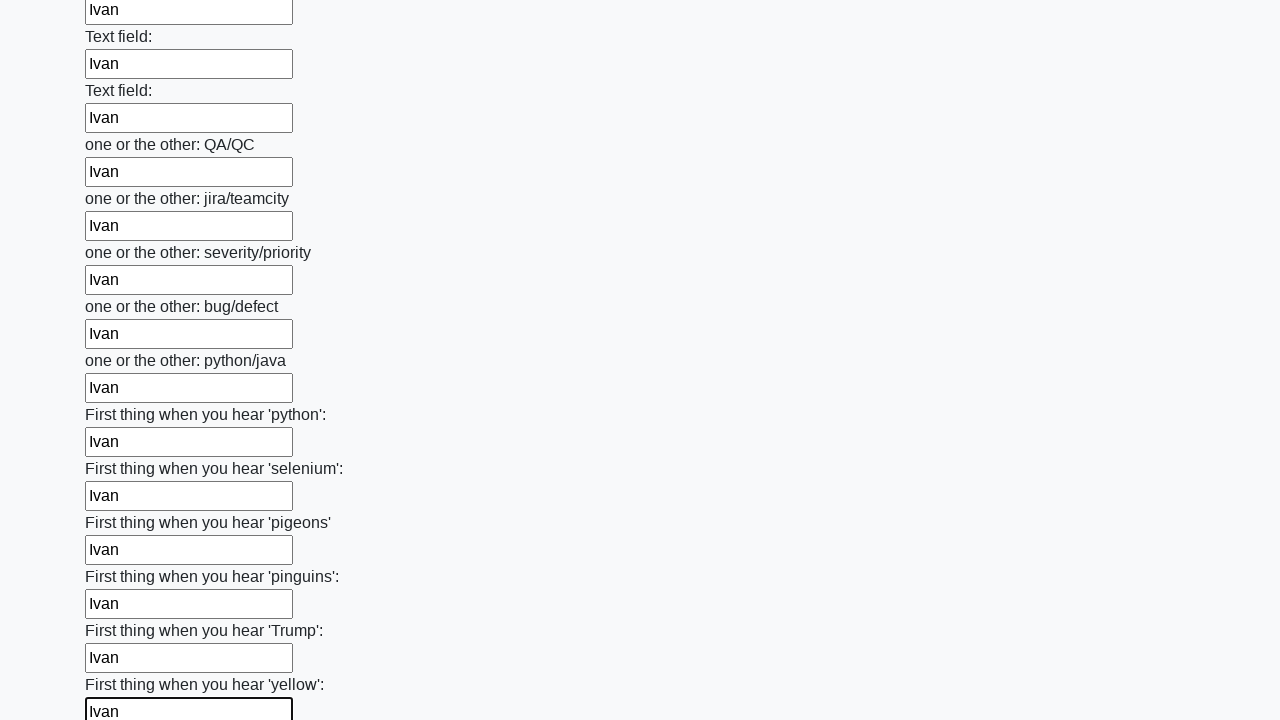

Filled a text input field with 'Ivan' on input[type='text'] >> nth=98
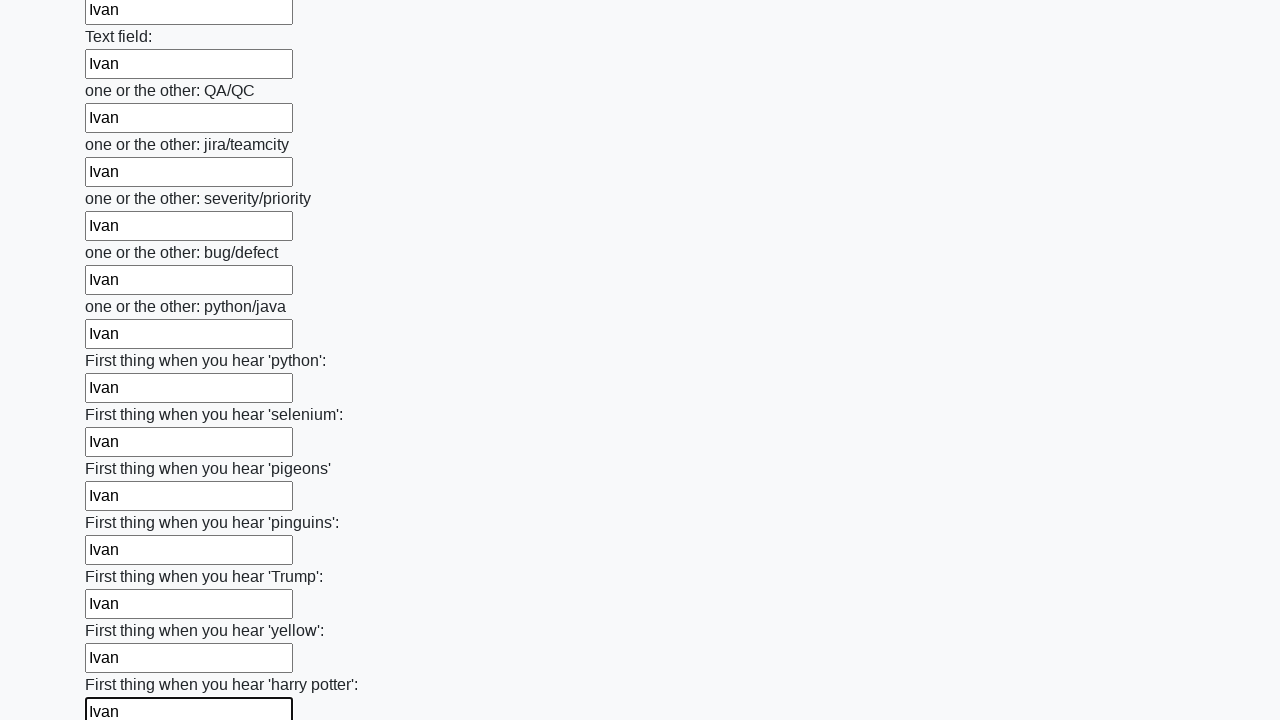

Filled a text input field with 'Ivan' on input[type='text'] >> nth=99
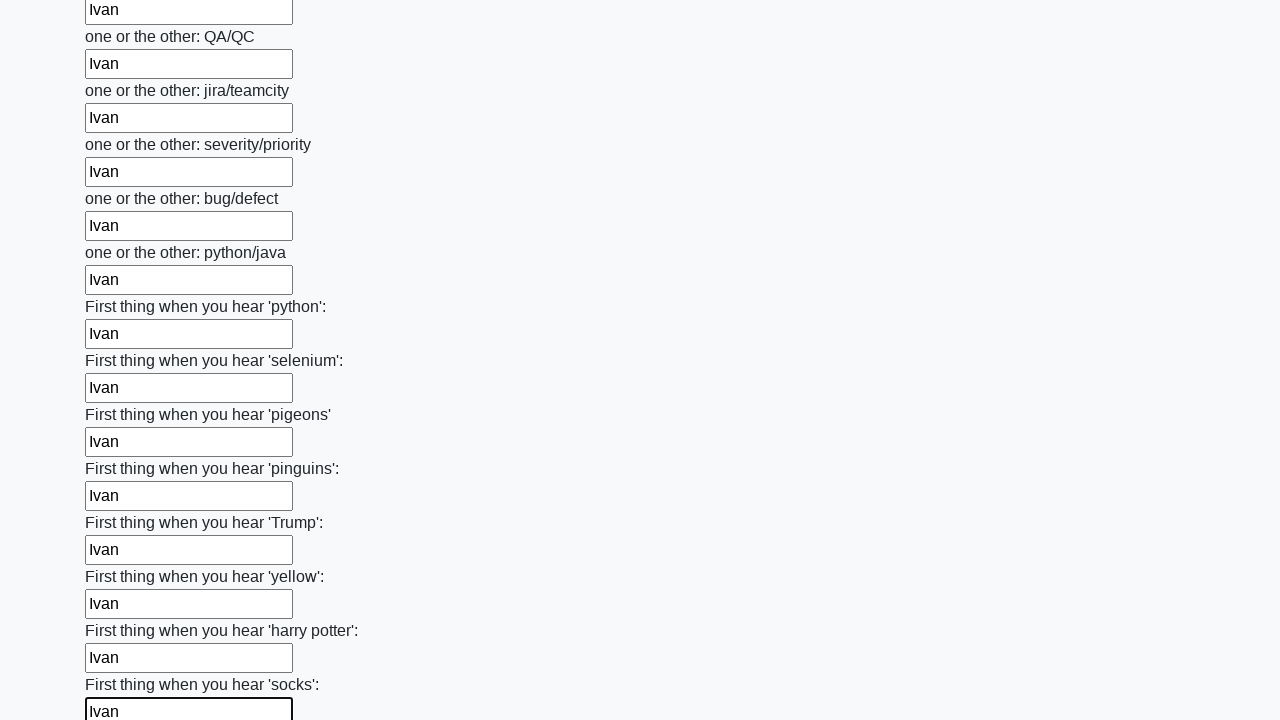

Clicked the submit button to submit the form at (123, 611) on button.btn
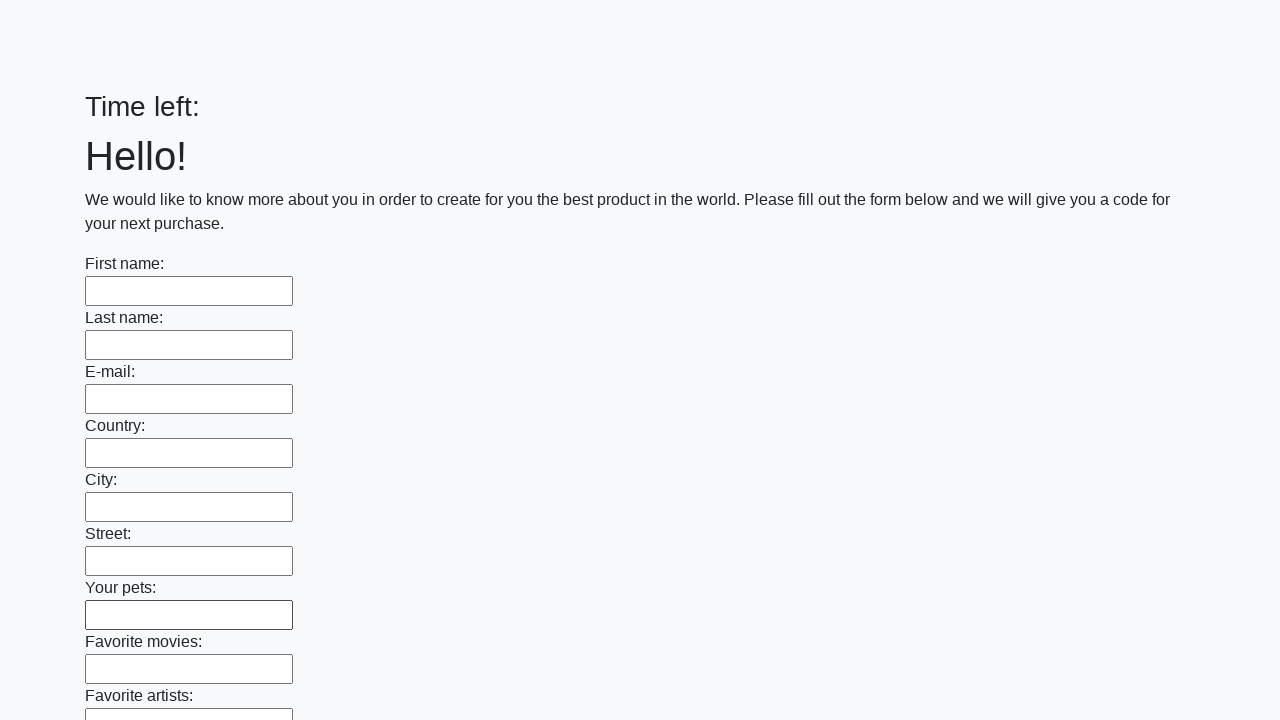

Waited 1 second for the discount code result to appear
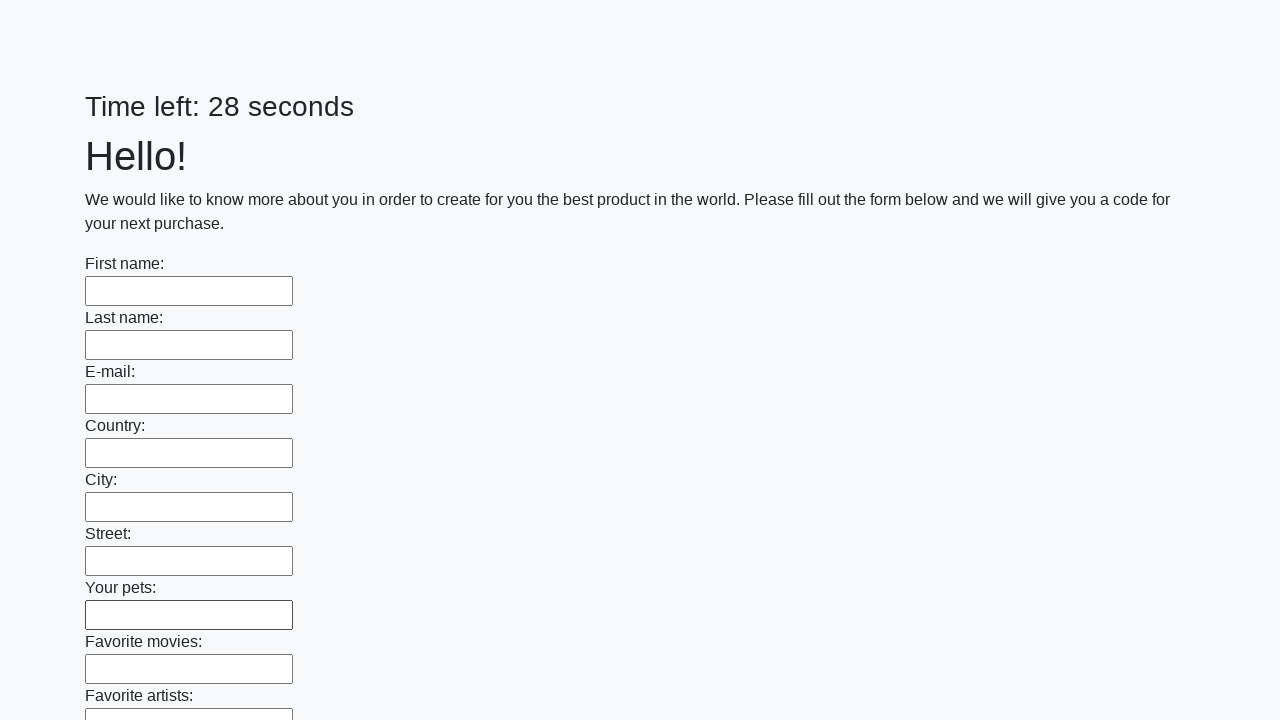

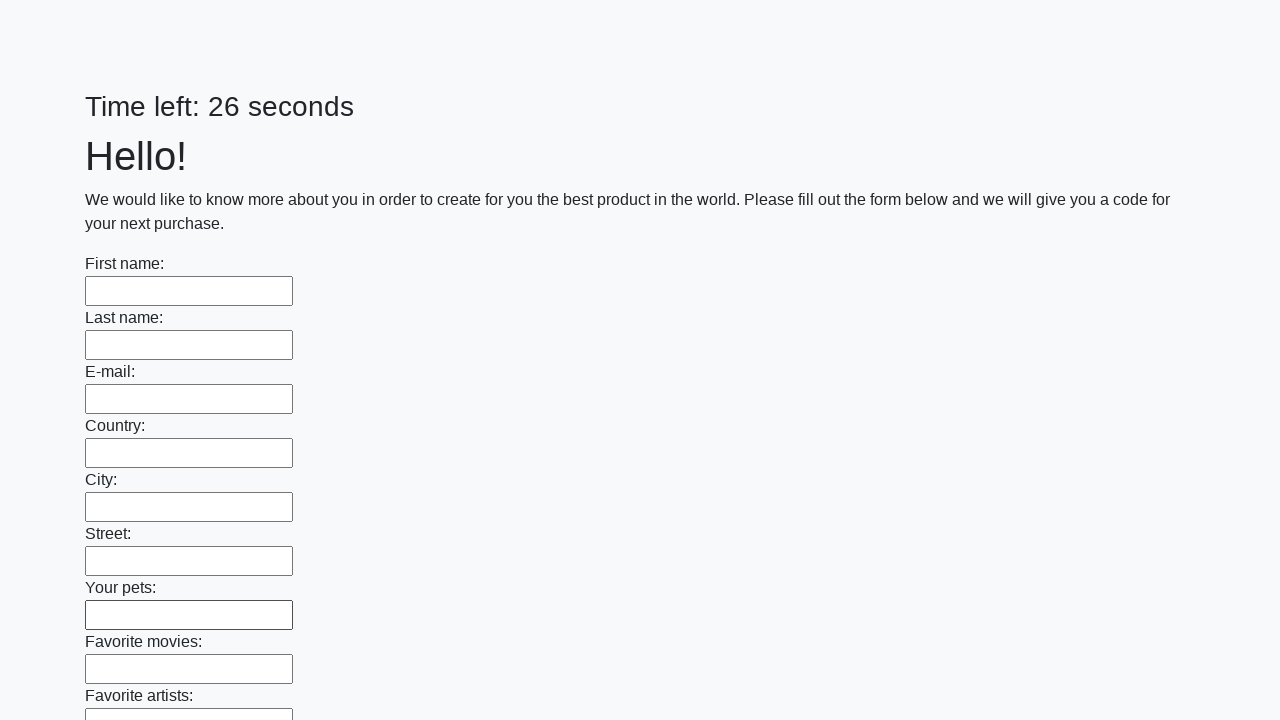